Tests filling out a large form by entering the same value into all input fields and submitting the form

Starting URL: http://suninjuly.github.io/huge_form.html

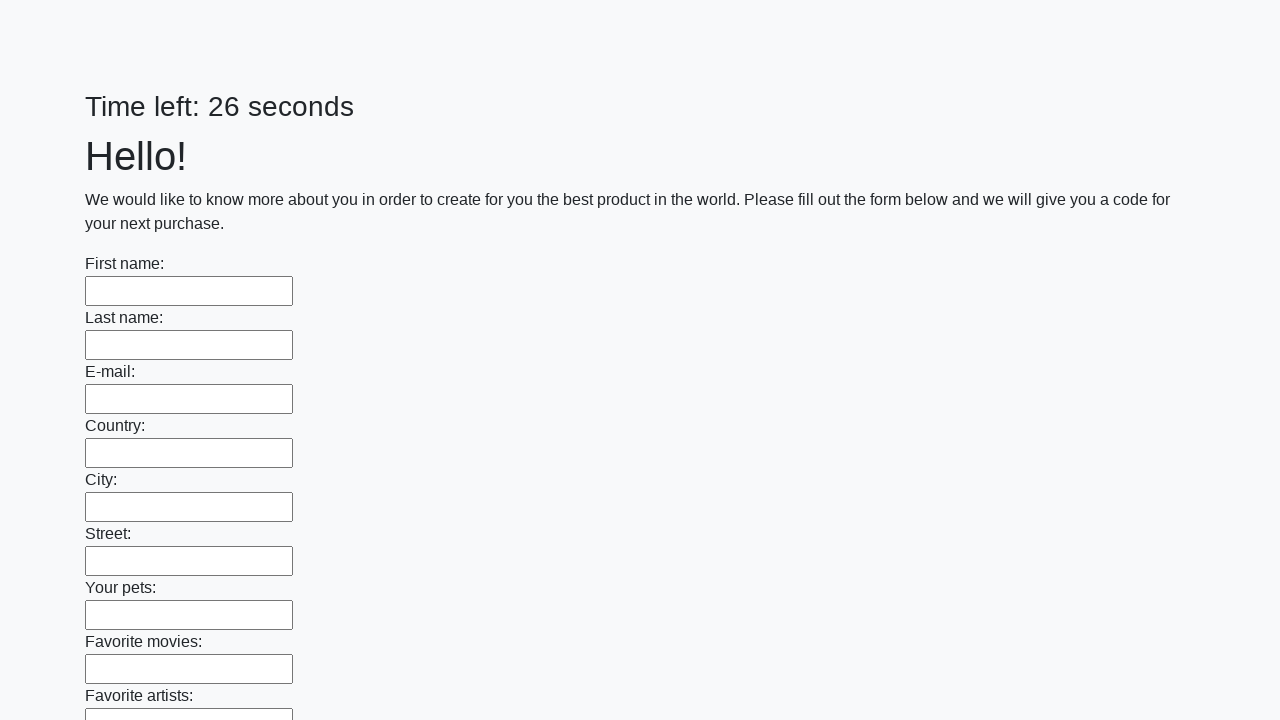

Located all input fields on the form
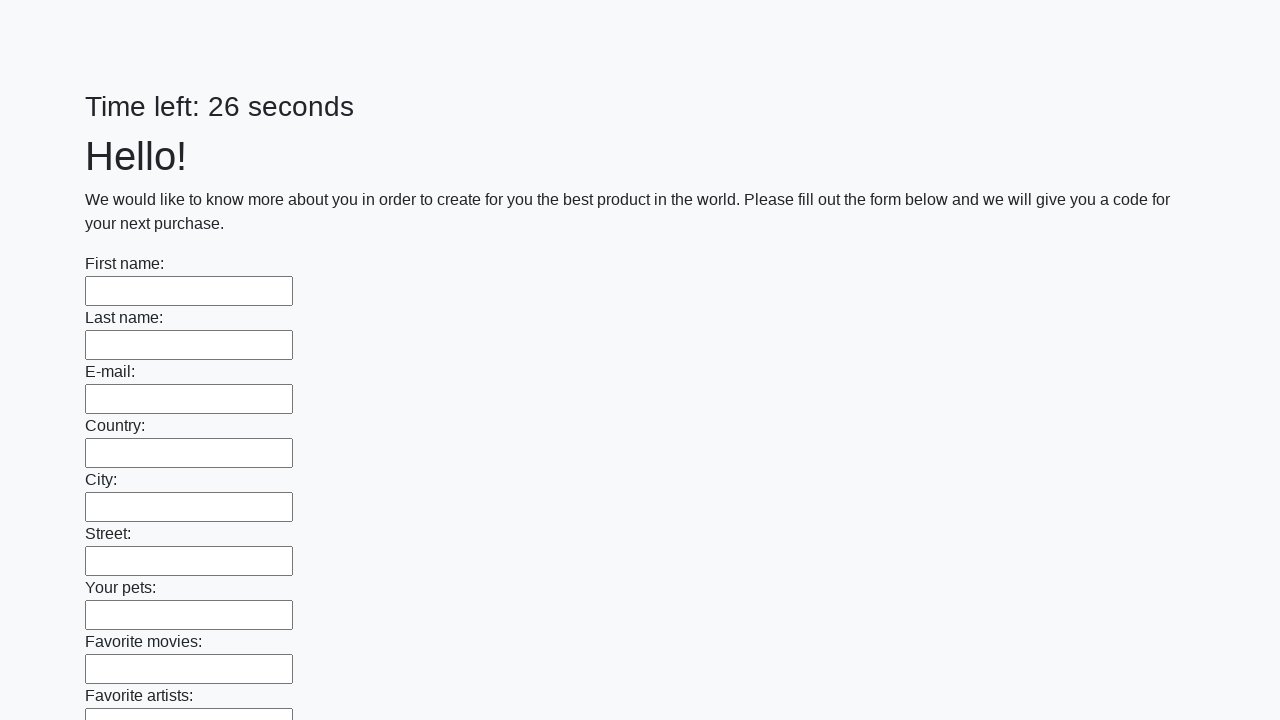

Filled an input field with 'Ivan' on input >> nth=0
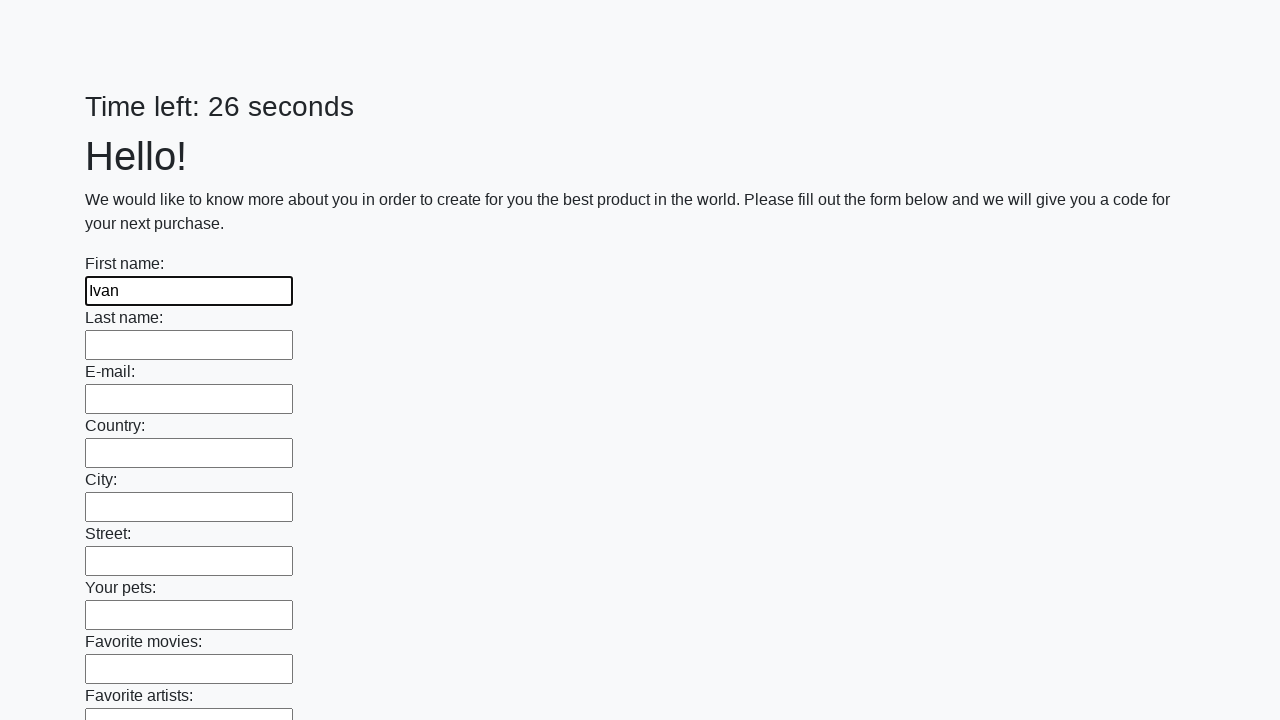

Filled an input field with 'Ivan' on input >> nth=1
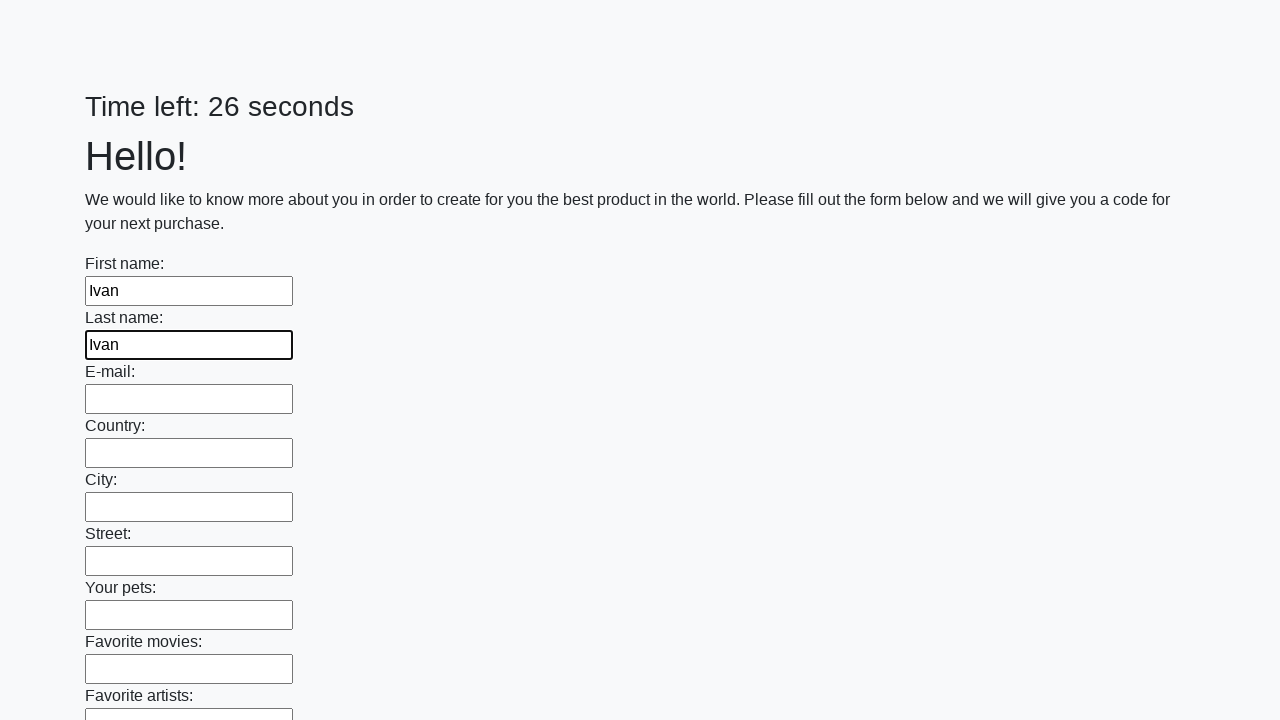

Filled an input field with 'Ivan' on input >> nth=2
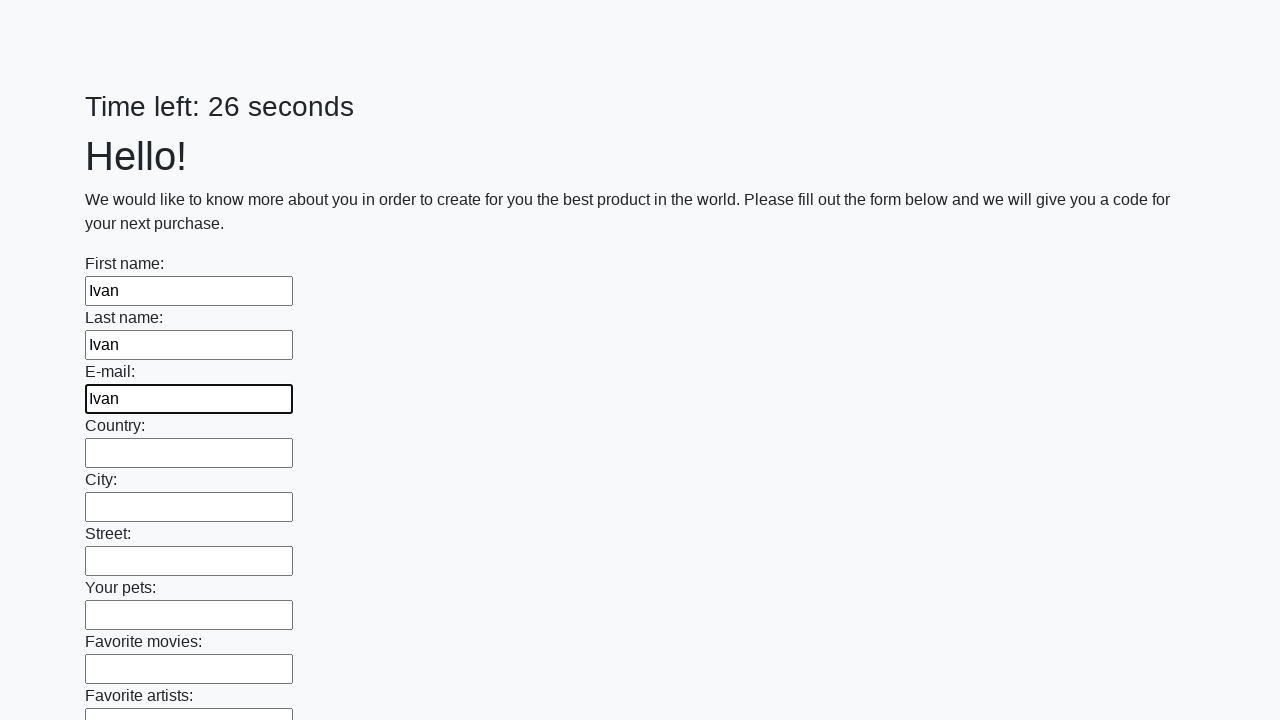

Filled an input field with 'Ivan' on input >> nth=3
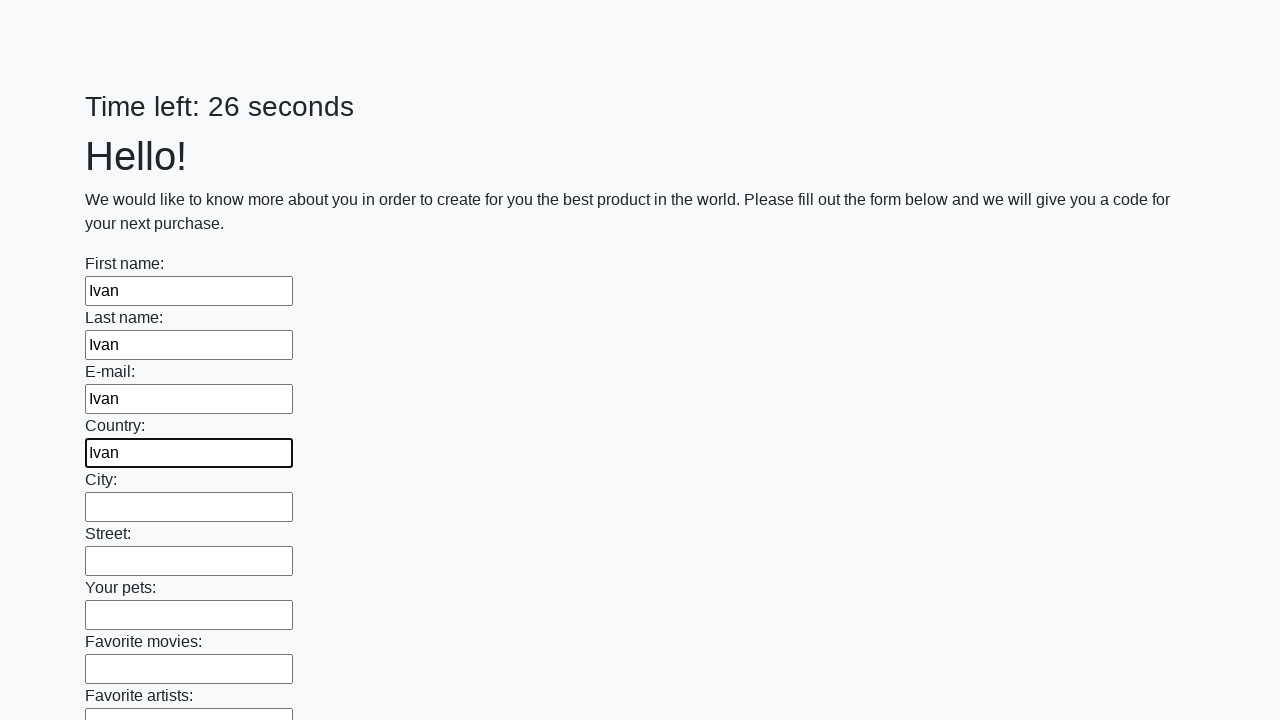

Filled an input field with 'Ivan' on input >> nth=4
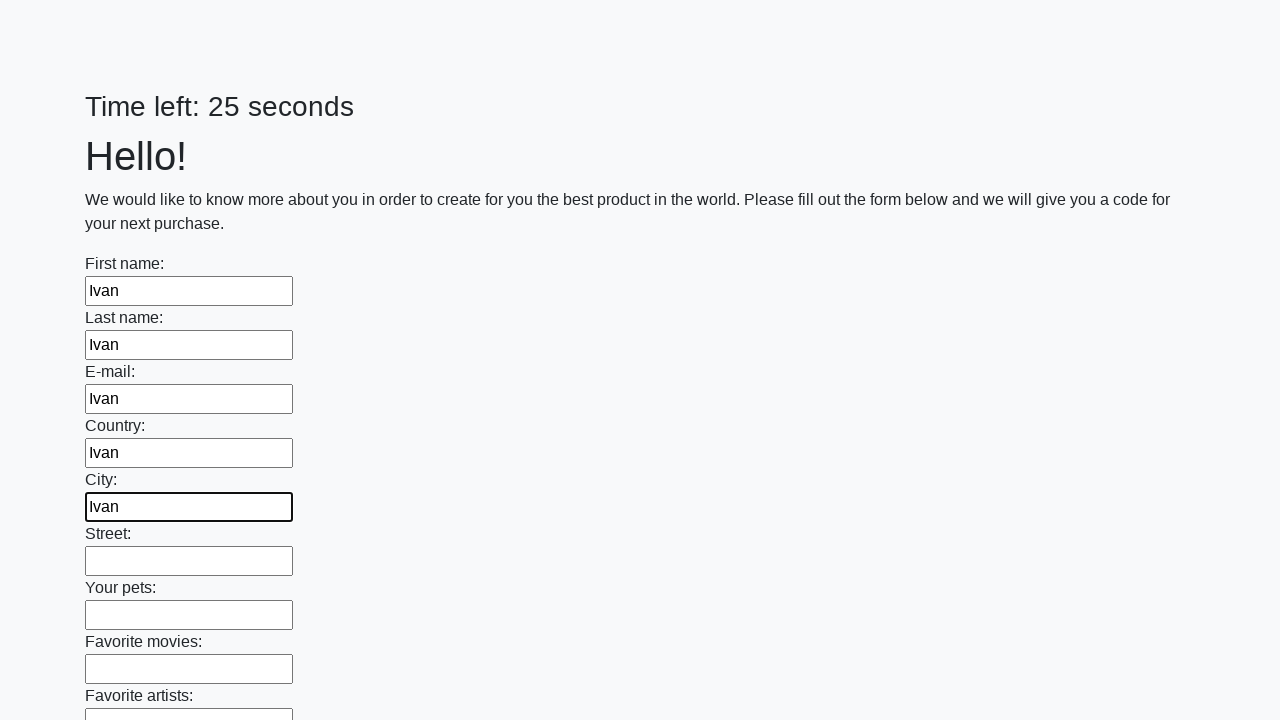

Filled an input field with 'Ivan' on input >> nth=5
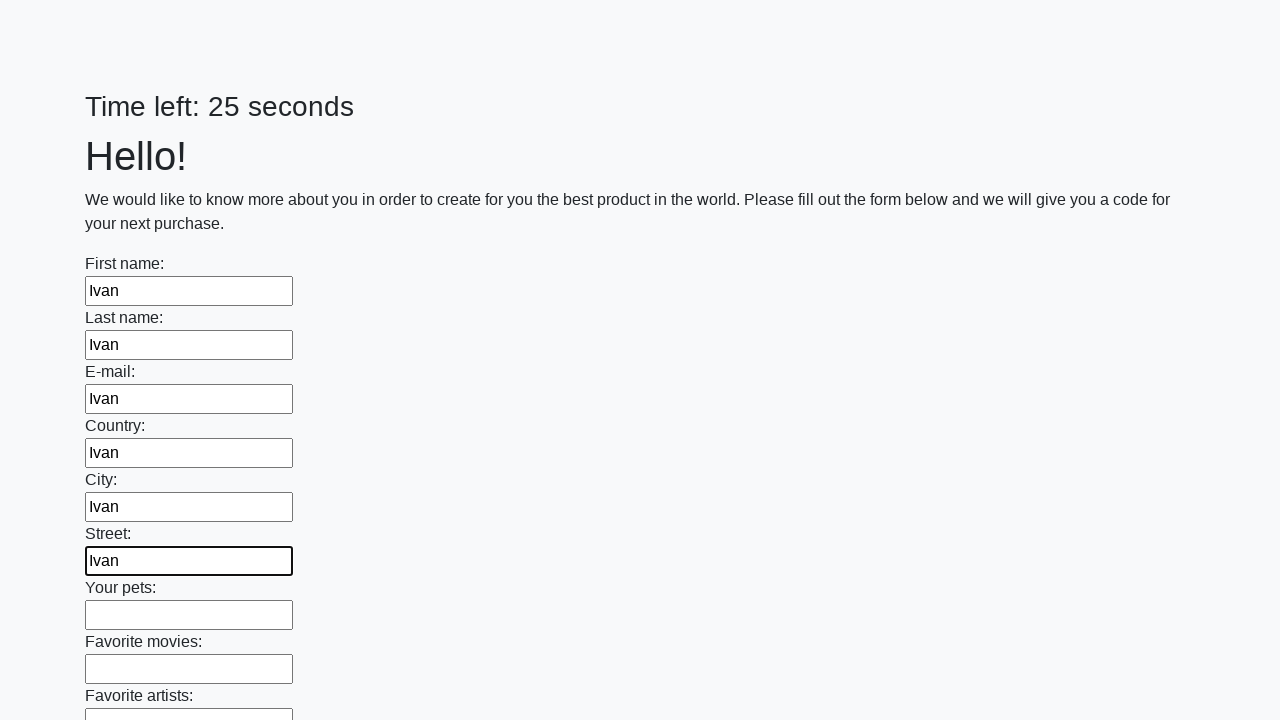

Filled an input field with 'Ivan' on input >> nth=6
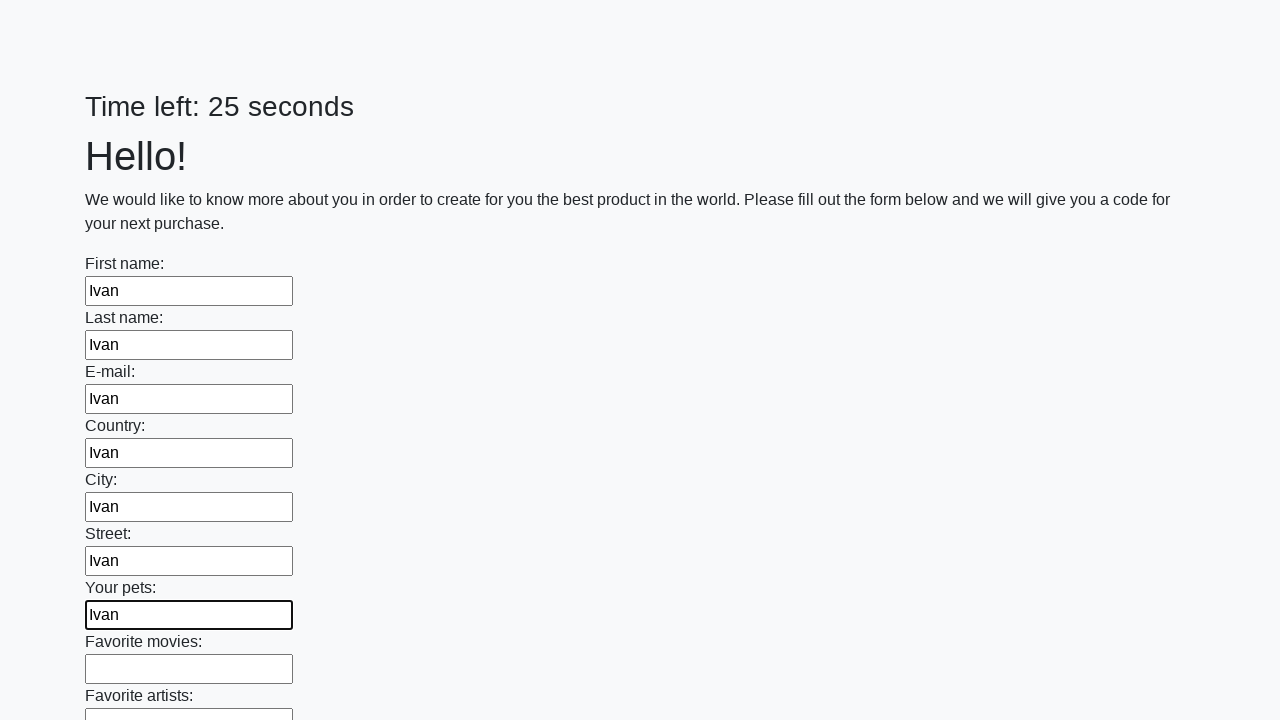

Filled an input field with 'Ivan' on input >> nth=7
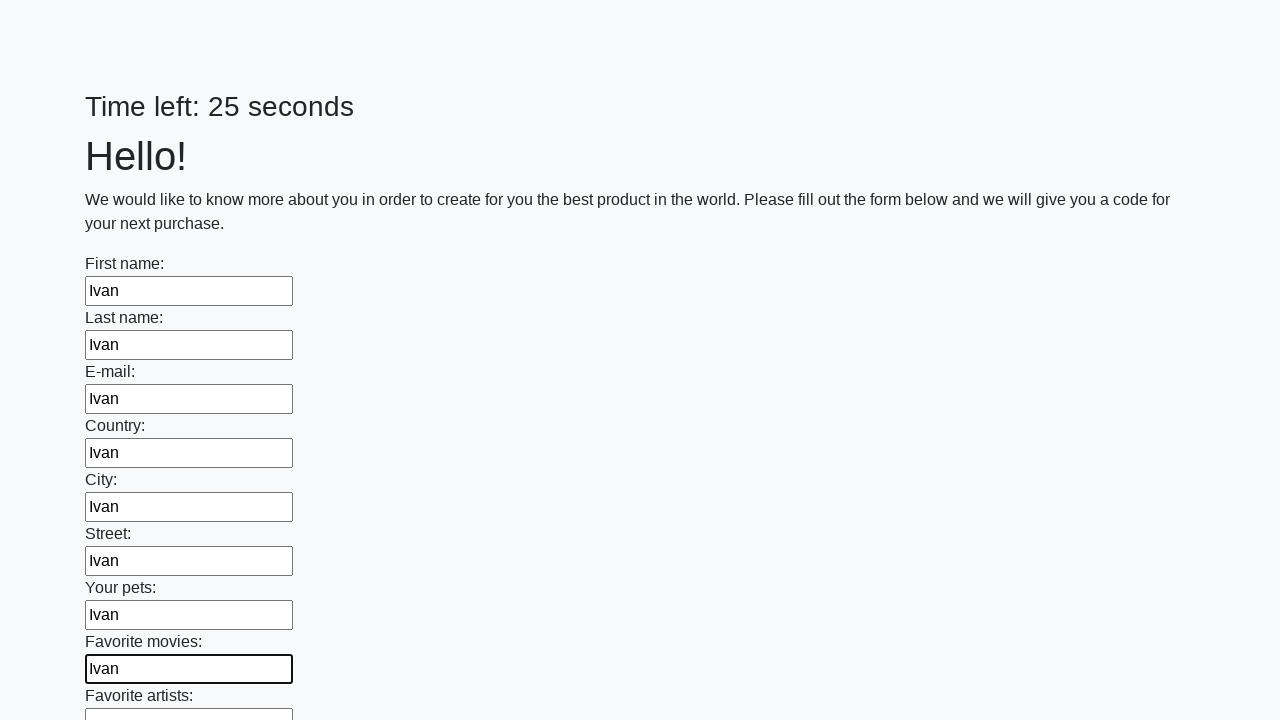

Filled an input field with 'Ivan' on input >> nth=8
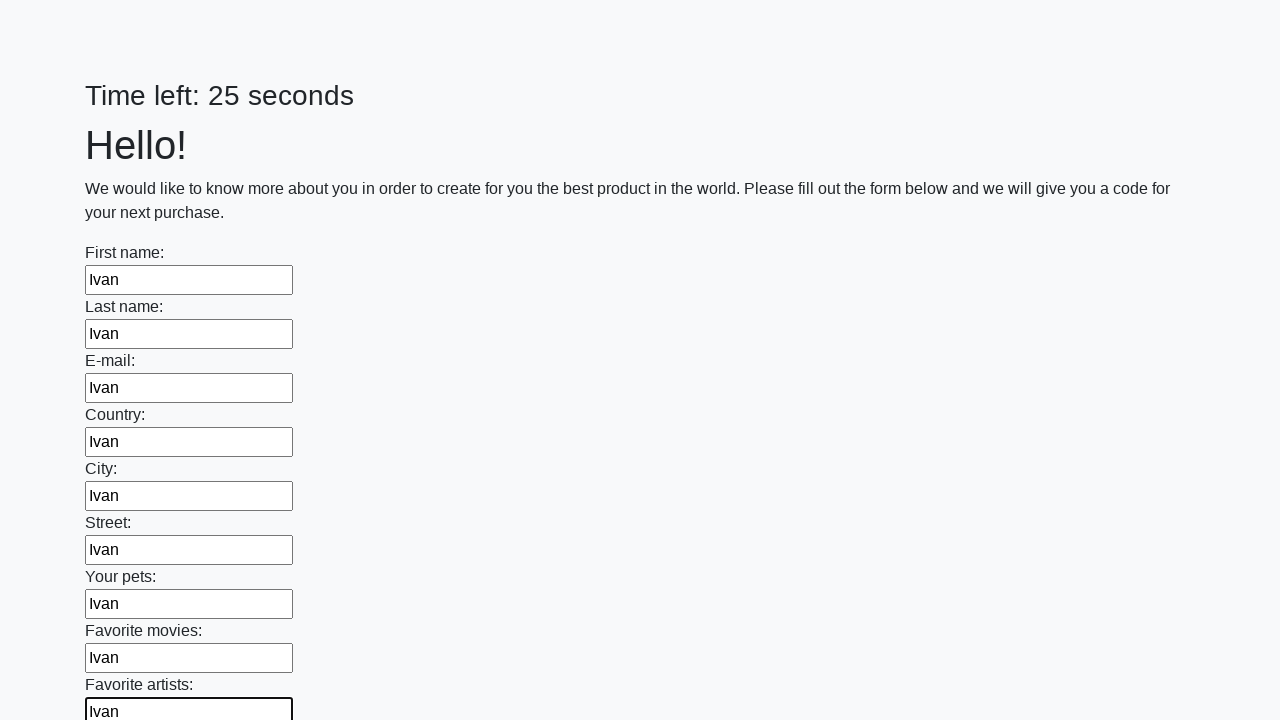

Filled an input field with 'Ivan' on input >> nth=9
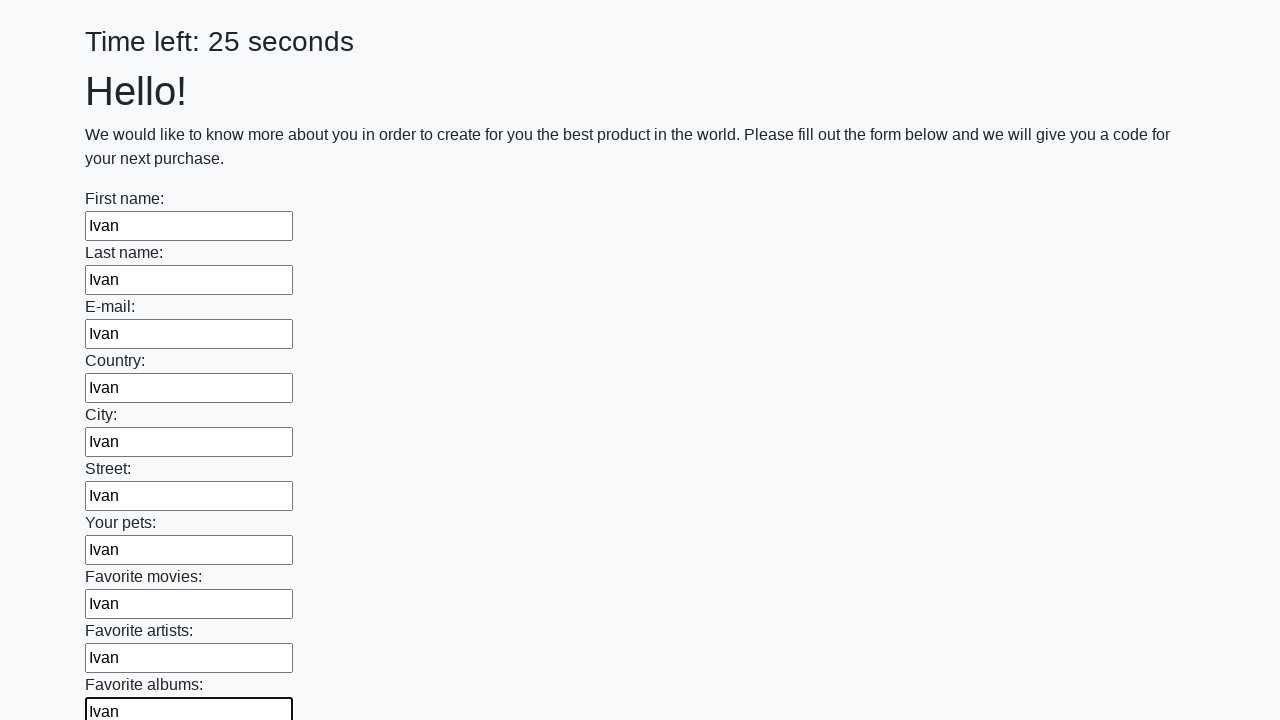

Filled an input field with 'Ivan' on input >> nth=10
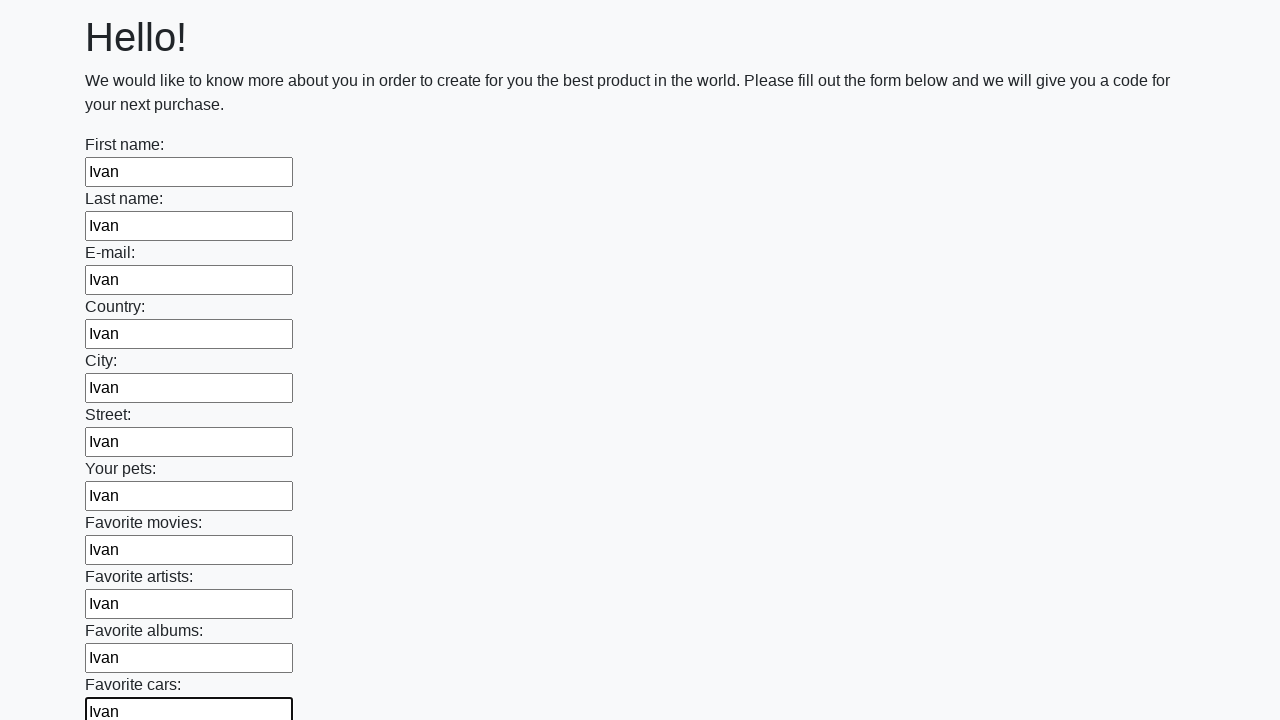

Filled an input field with 'Ivan' on input >> nth=11
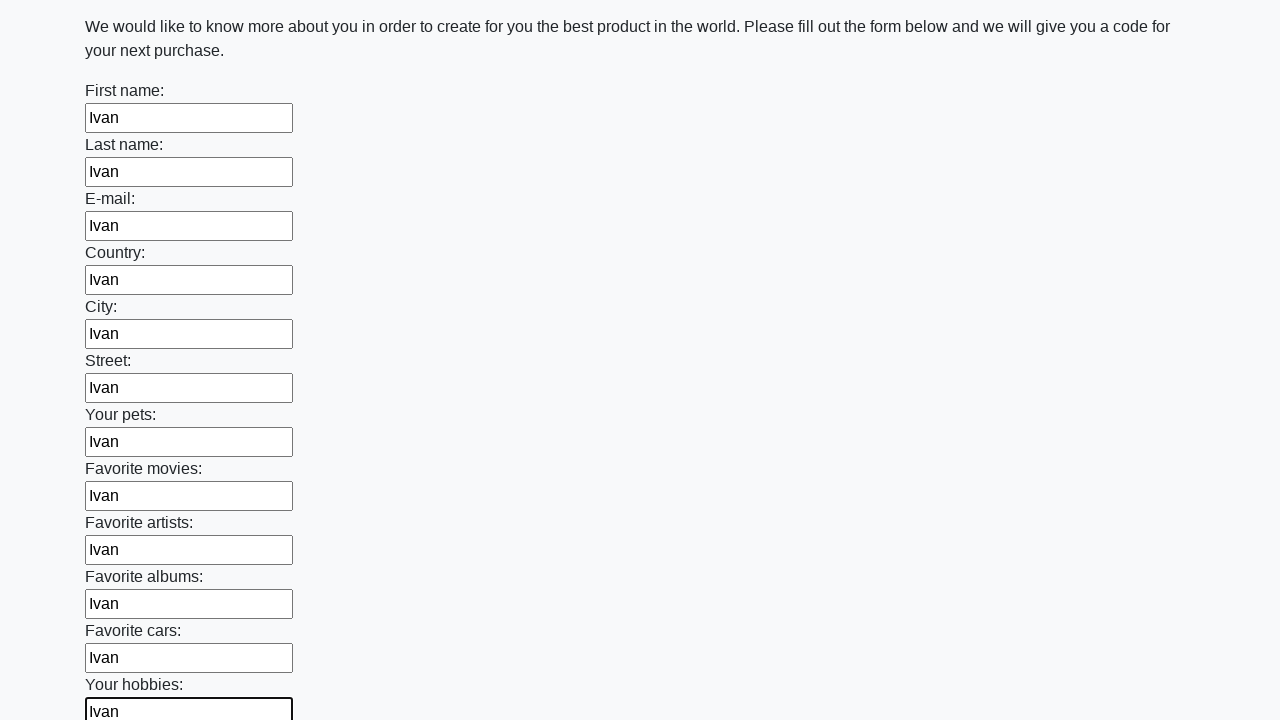

Filled an input field with 'Ivan' on input >> nth=12
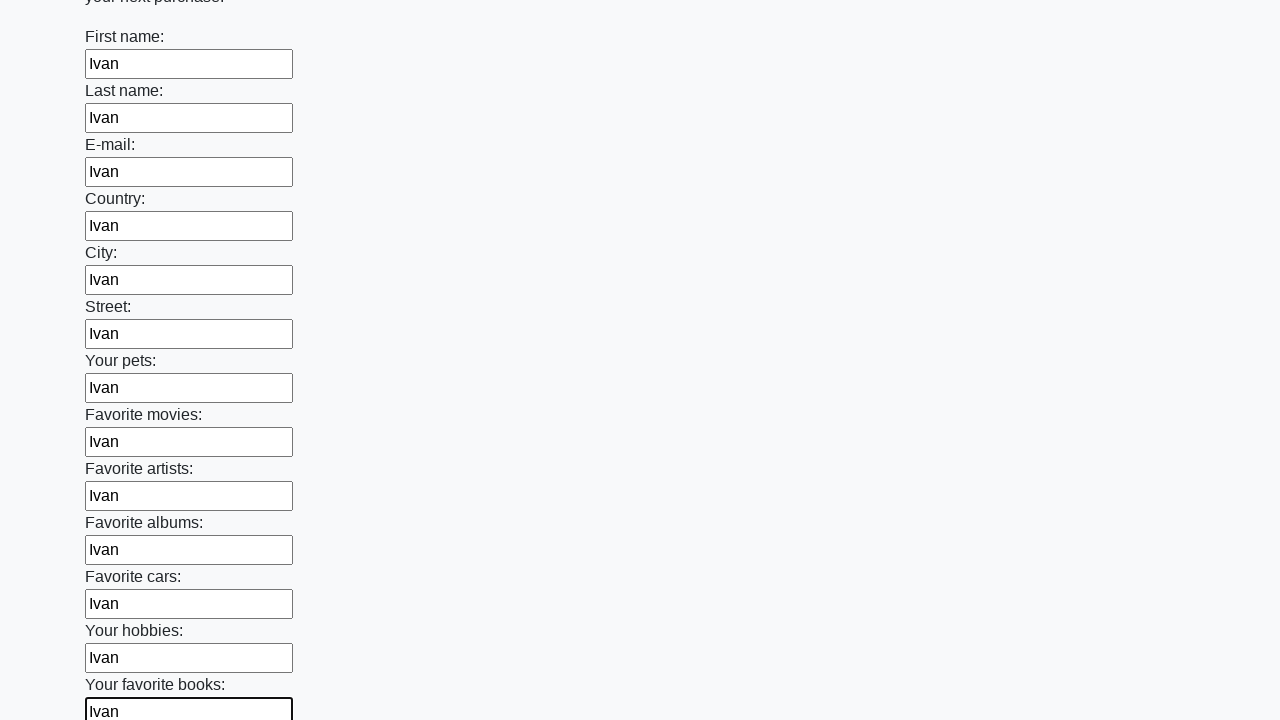

Filled an input field with 'Ivan' on input >> nth=13
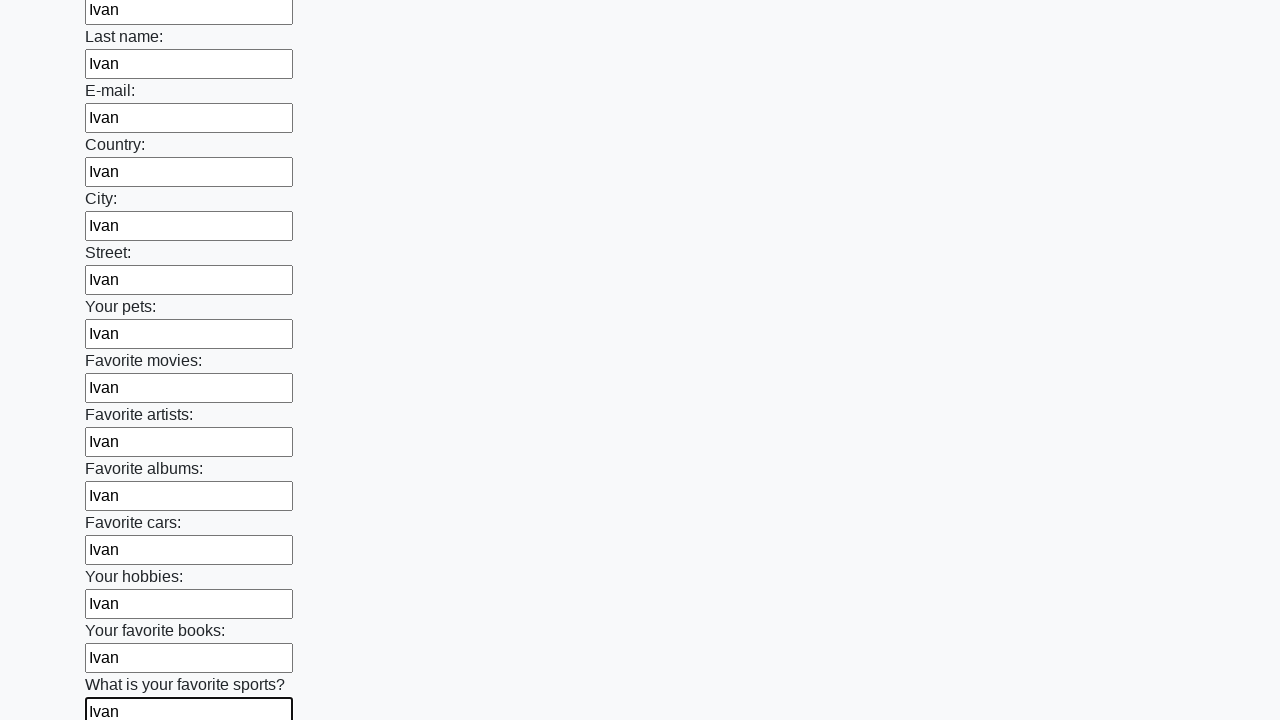

Filled an input field with 'Ivan' on input >> nth=14
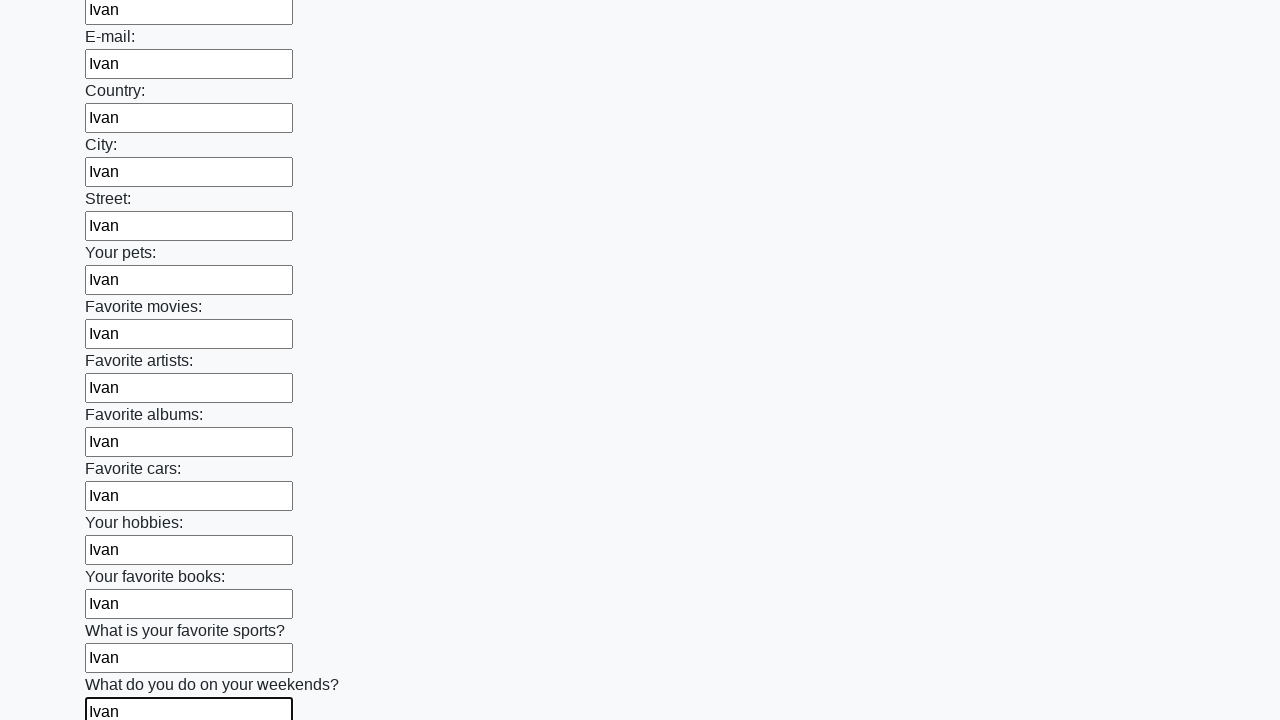

Filled an input field with 'Ivan' on input >> nth=15
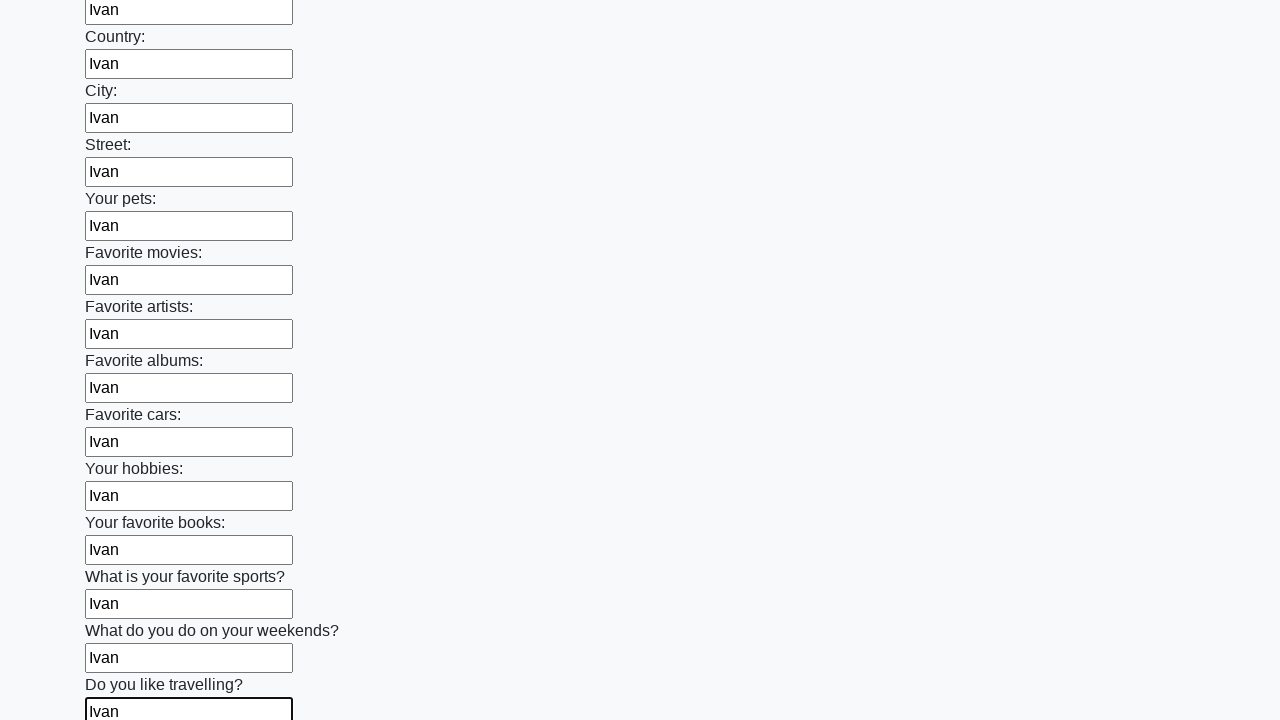

Filled an input field with 'Ivan' on input >> nth=16
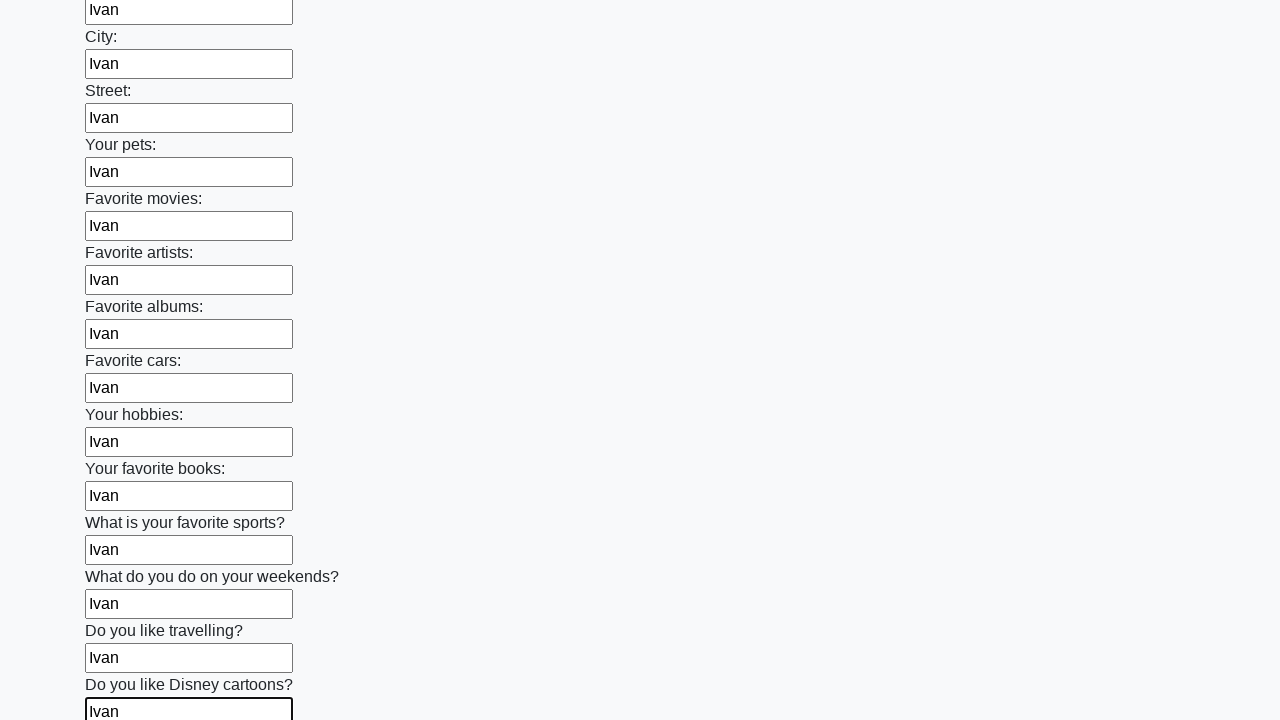

Filled an input field with 'Ivan' on input >> nth=17
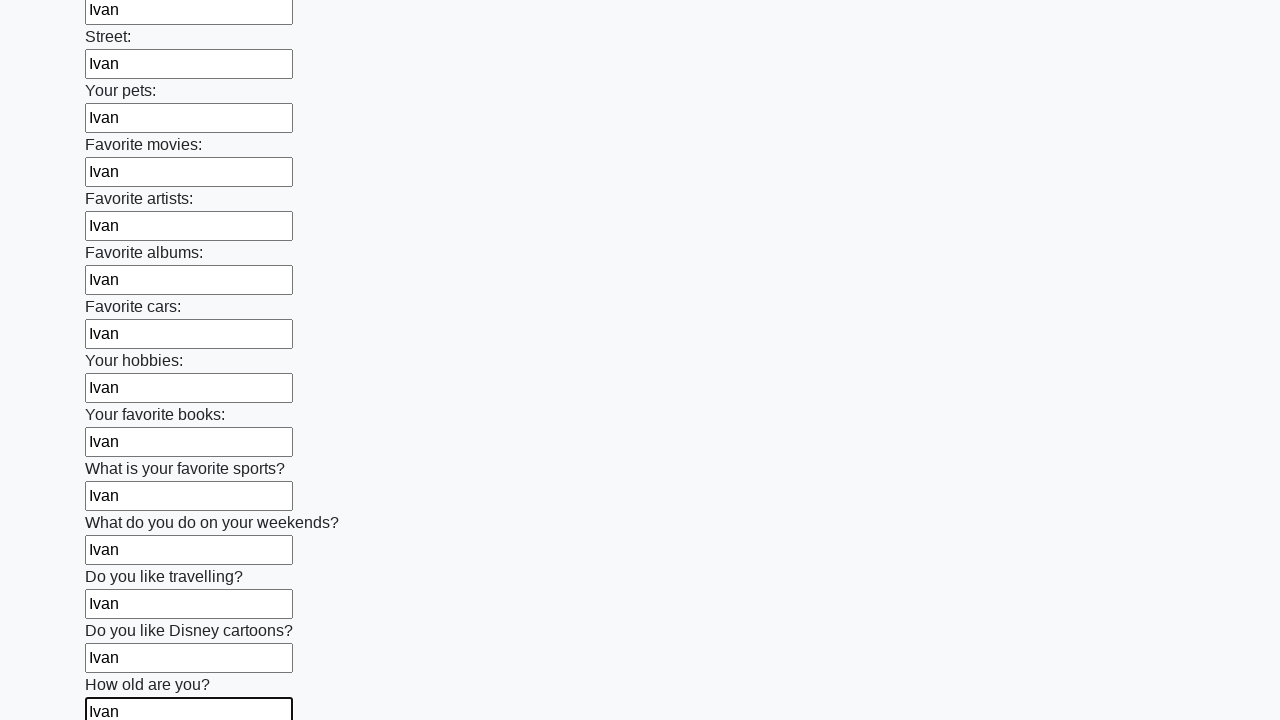

Filled an input field with 'Ivan' on input >> nth=18
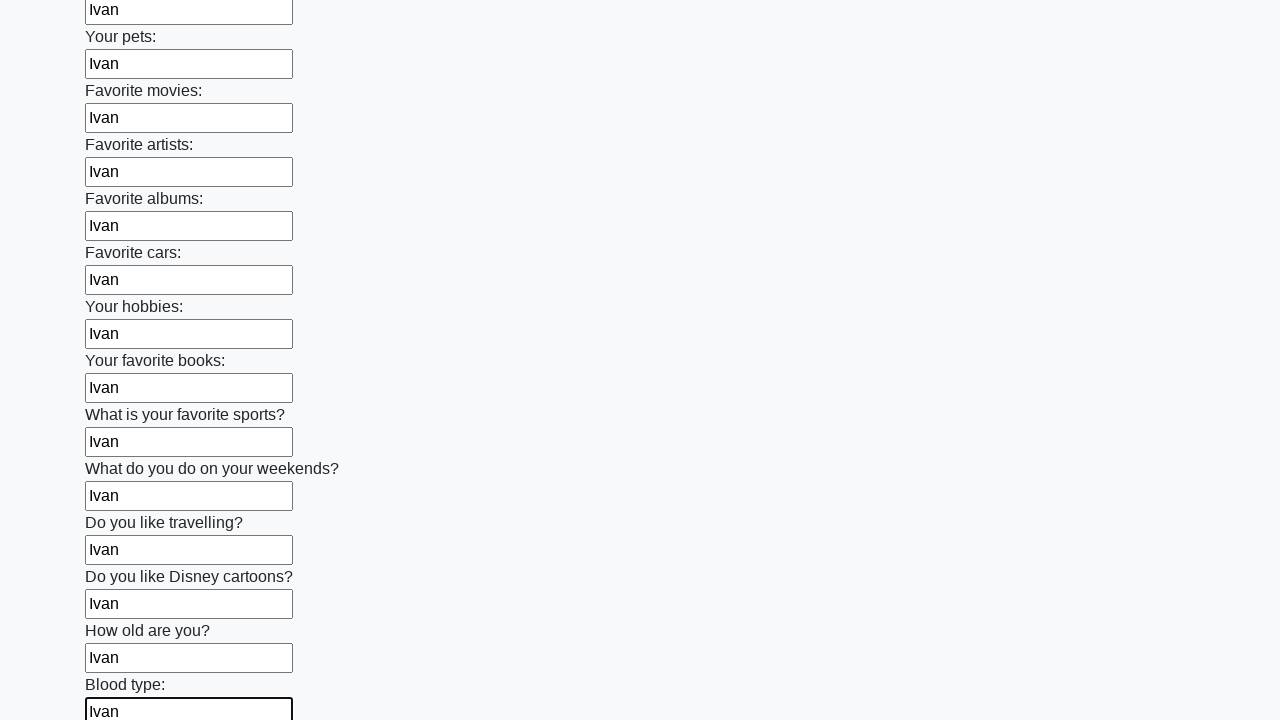

Filled an input field with 'Ivan' on input >> nth=19
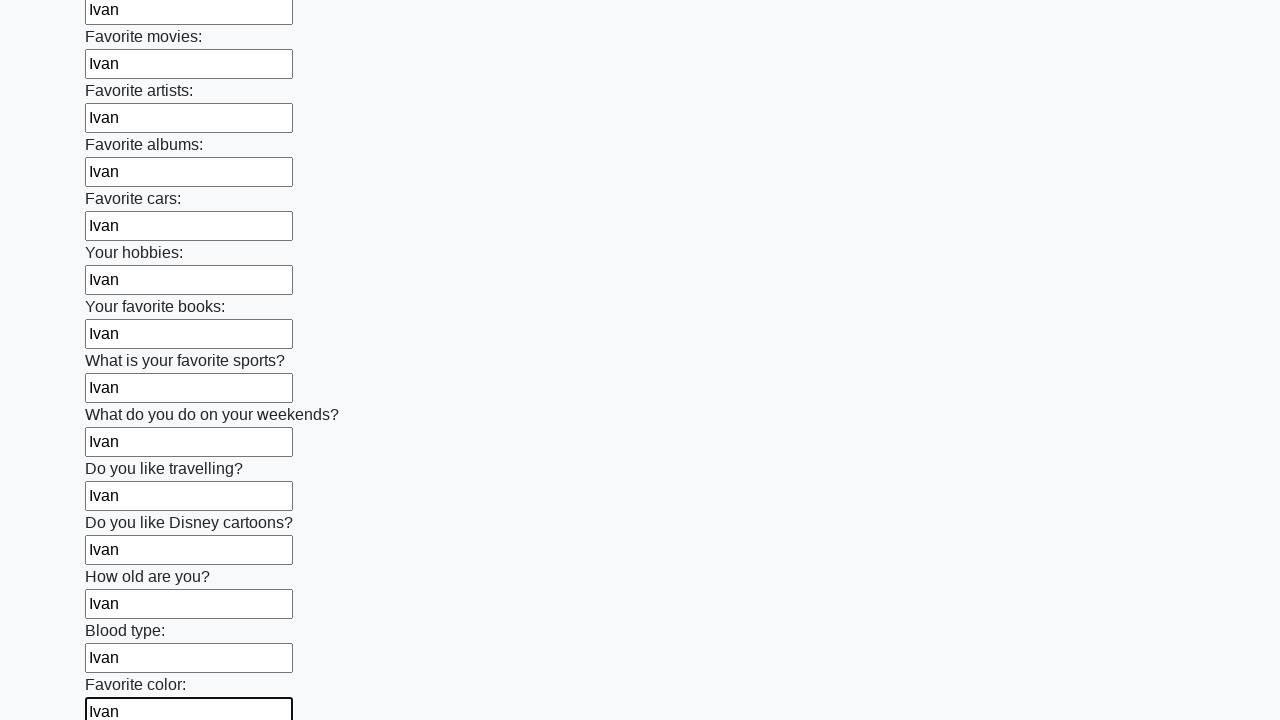

Filled an input field with 'Ivan' on input >> nth=20
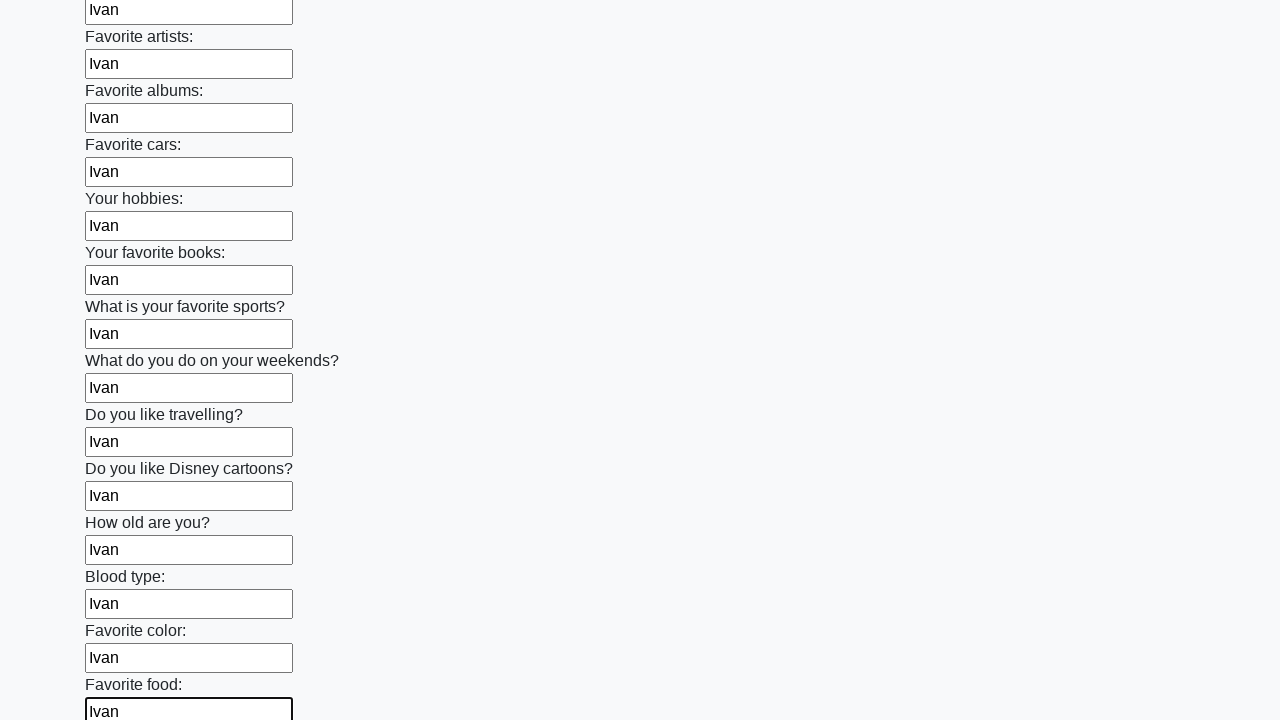

Filled an input field with 'Ivan' on input >> nth=21
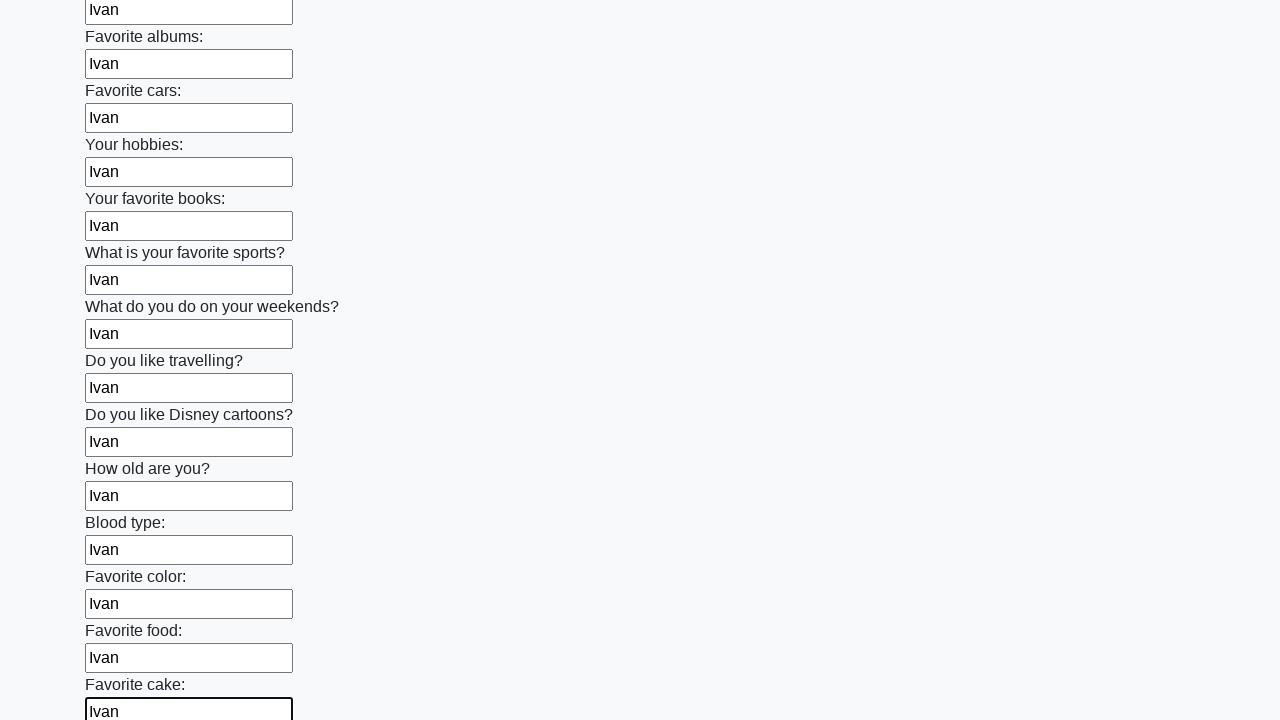

Filled an input field with 'Ivan' on input >> nth=22
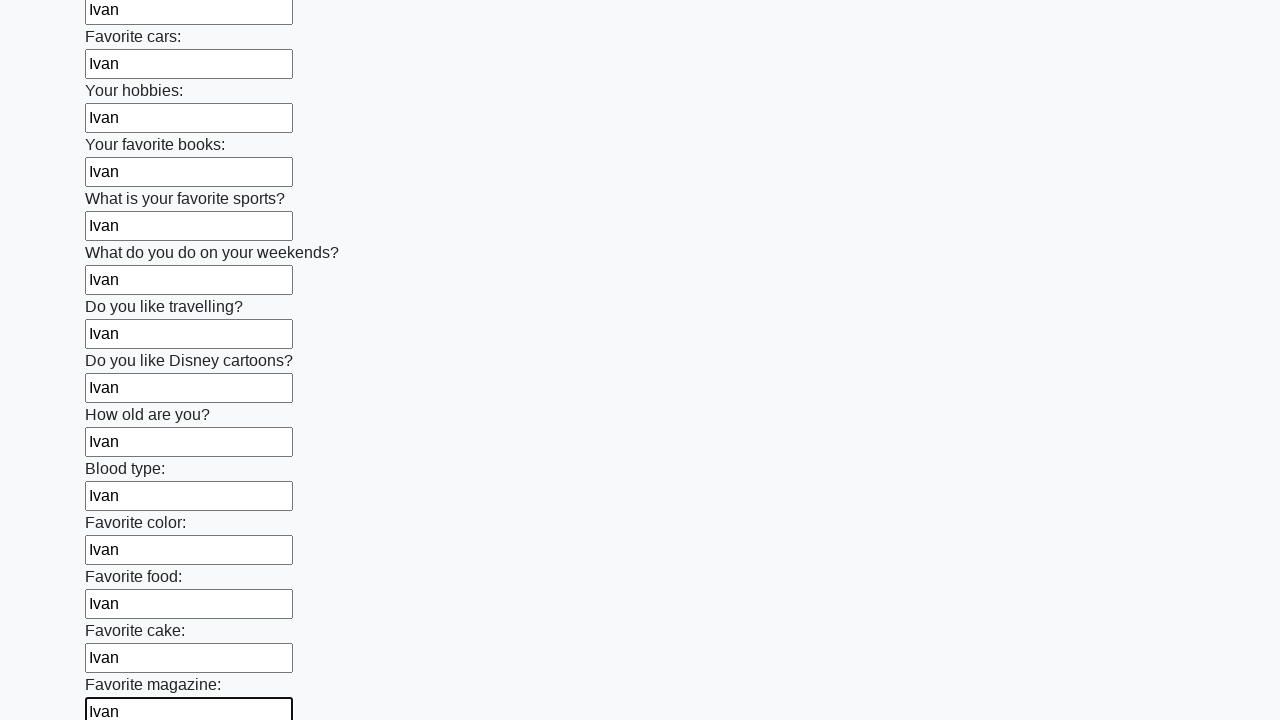

Filled an input field with 'Ivan' on input >> nth=23
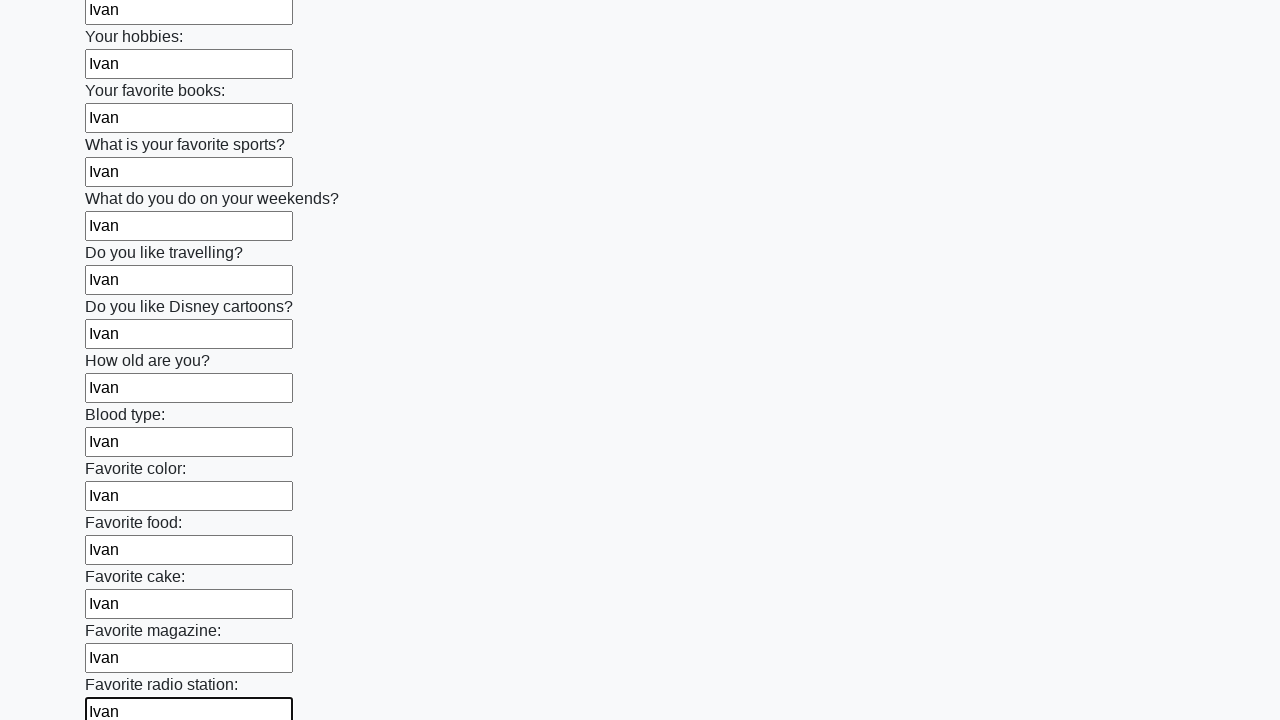

Filled an input field with 'Ivan' on input >> nth=24
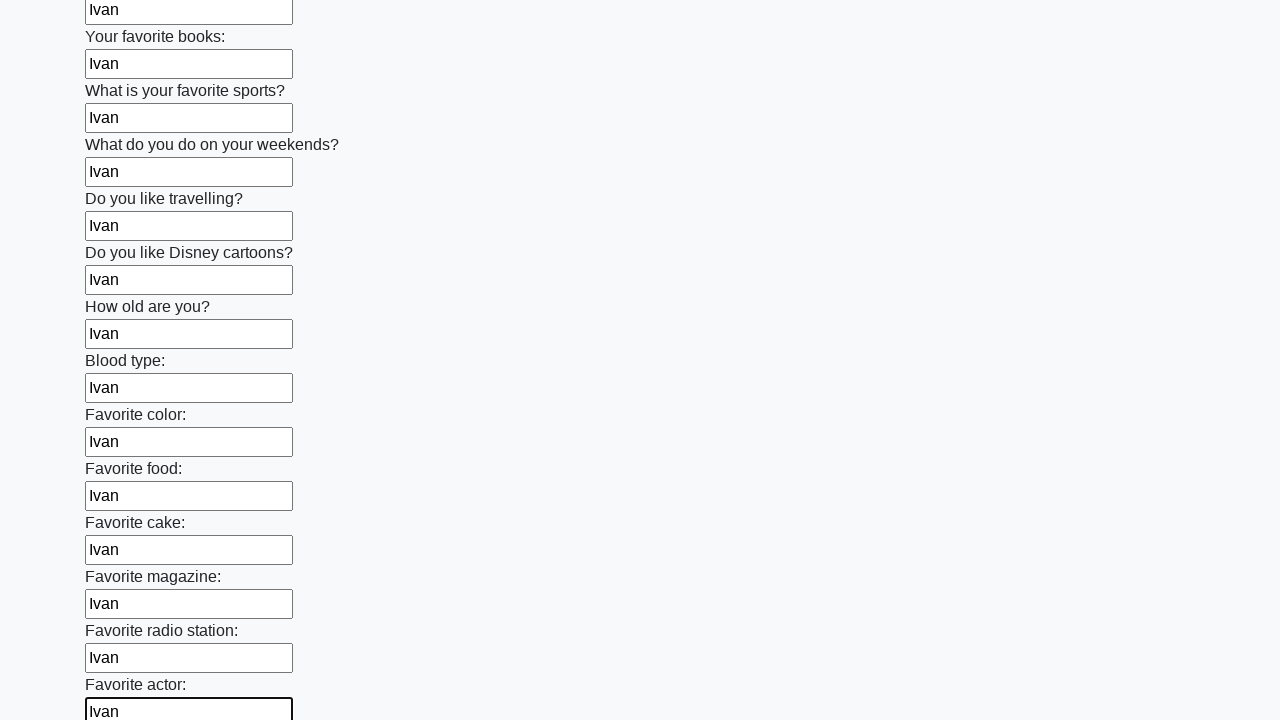

Filled an input field with 'Ivan' on input >> nth=25
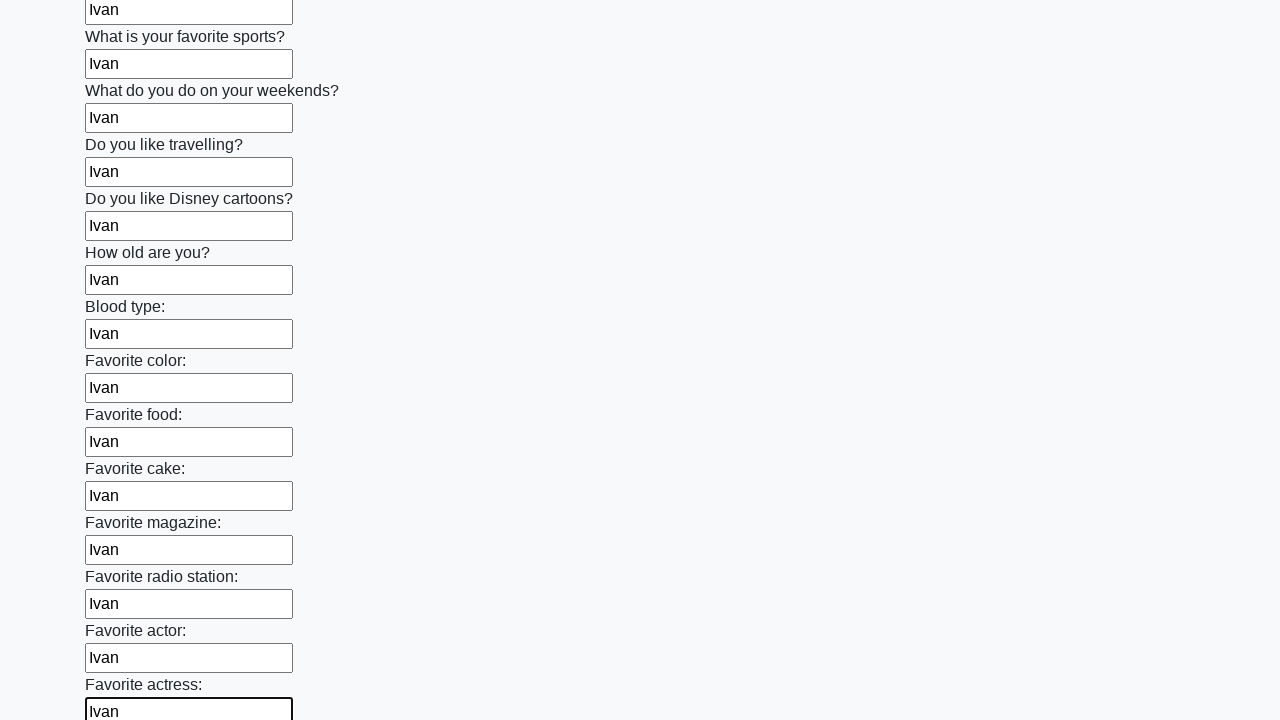

Filled an input field with 'Ivan' on input >> nth=26
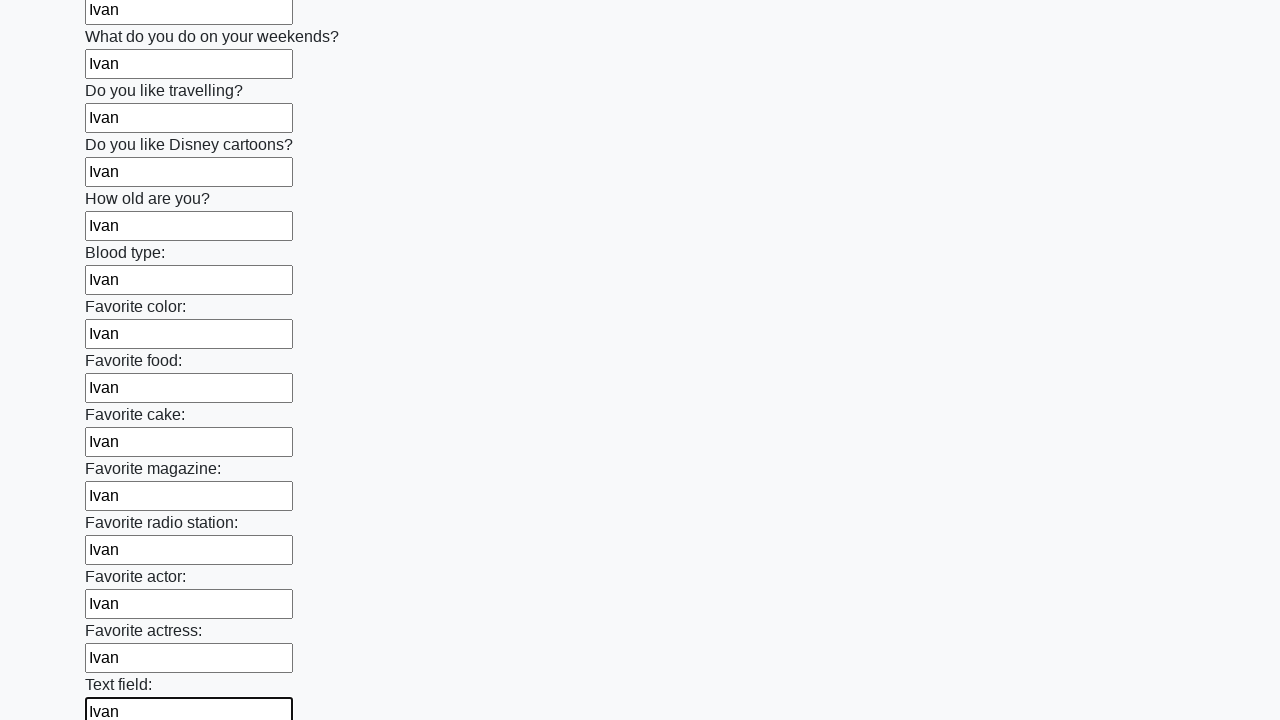

Filled an input field with 'Ivan' on input >> nth=27
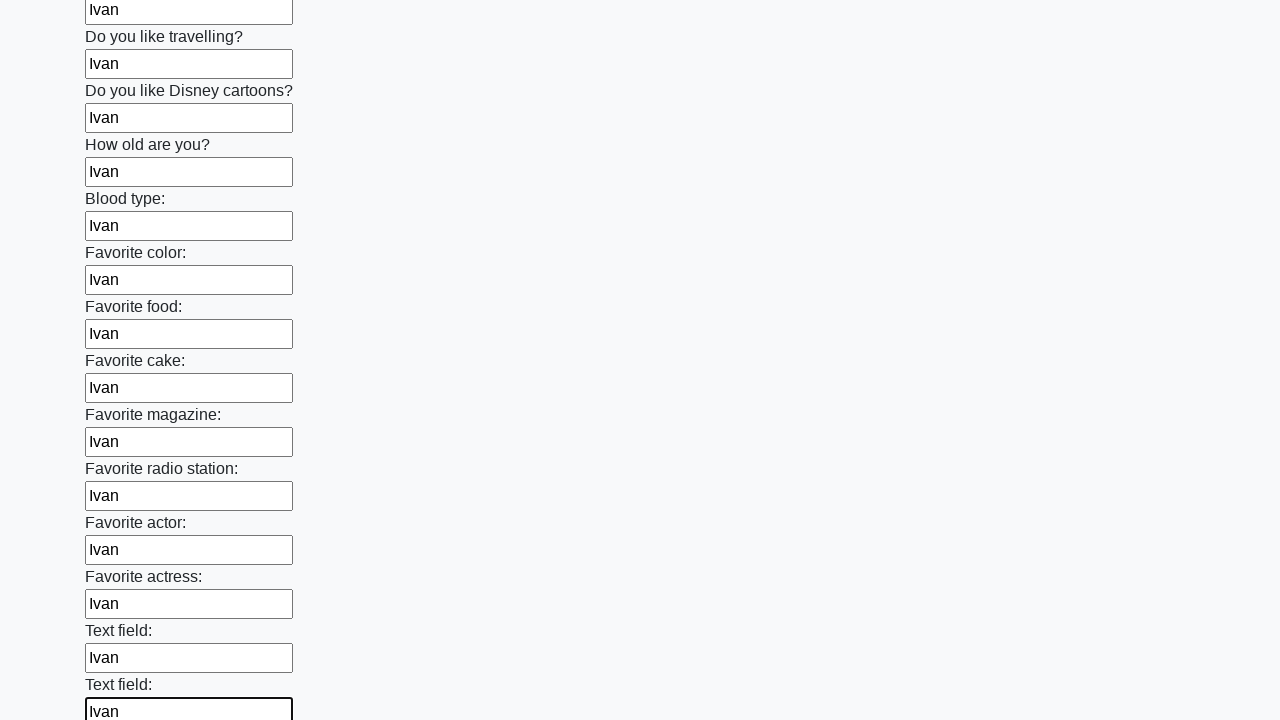

Filled an input field with 'Ivan' on input >> nth=28
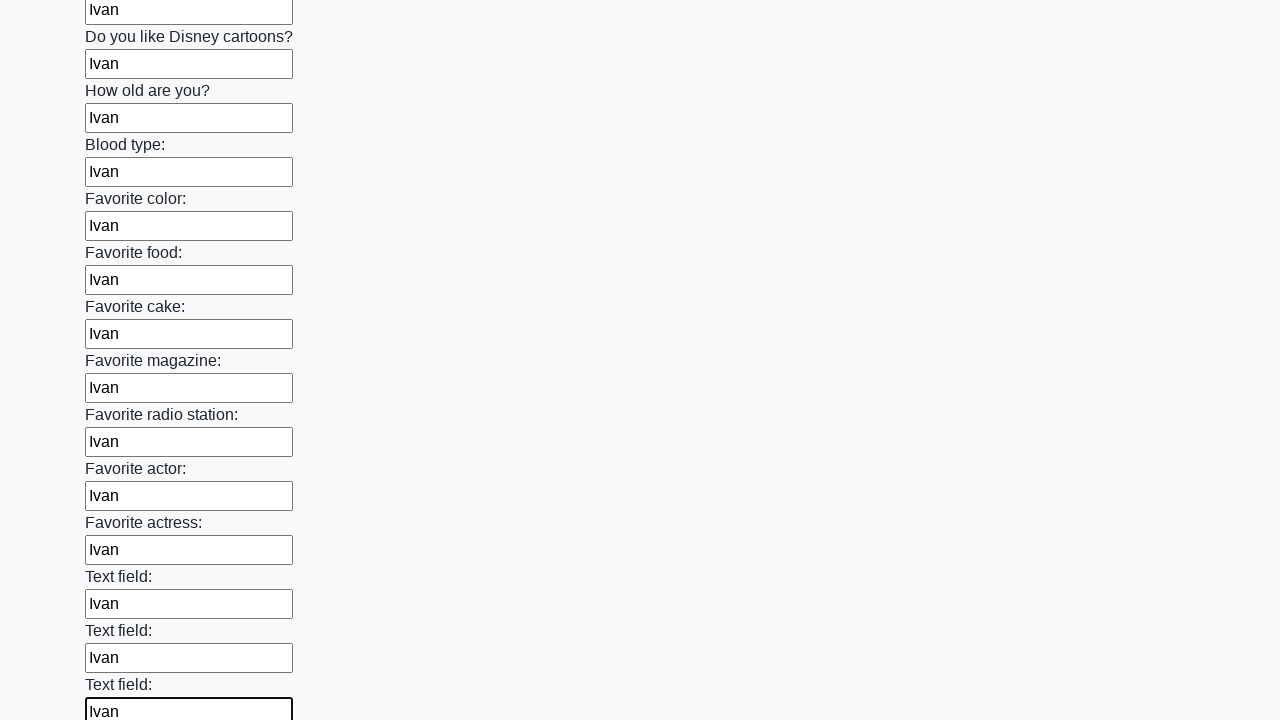

Filled an input field with 'Ivan' on input >> nth=29
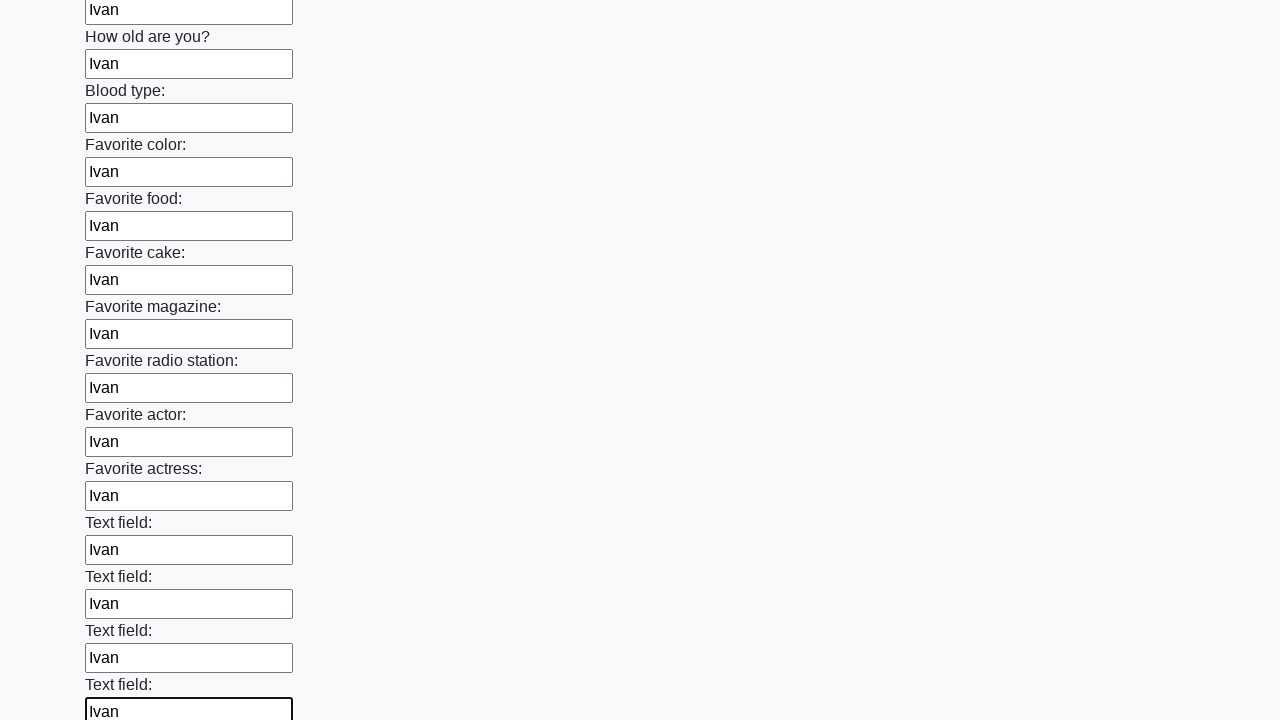

Filled an input field with 'Ivan' on input >> nth=30
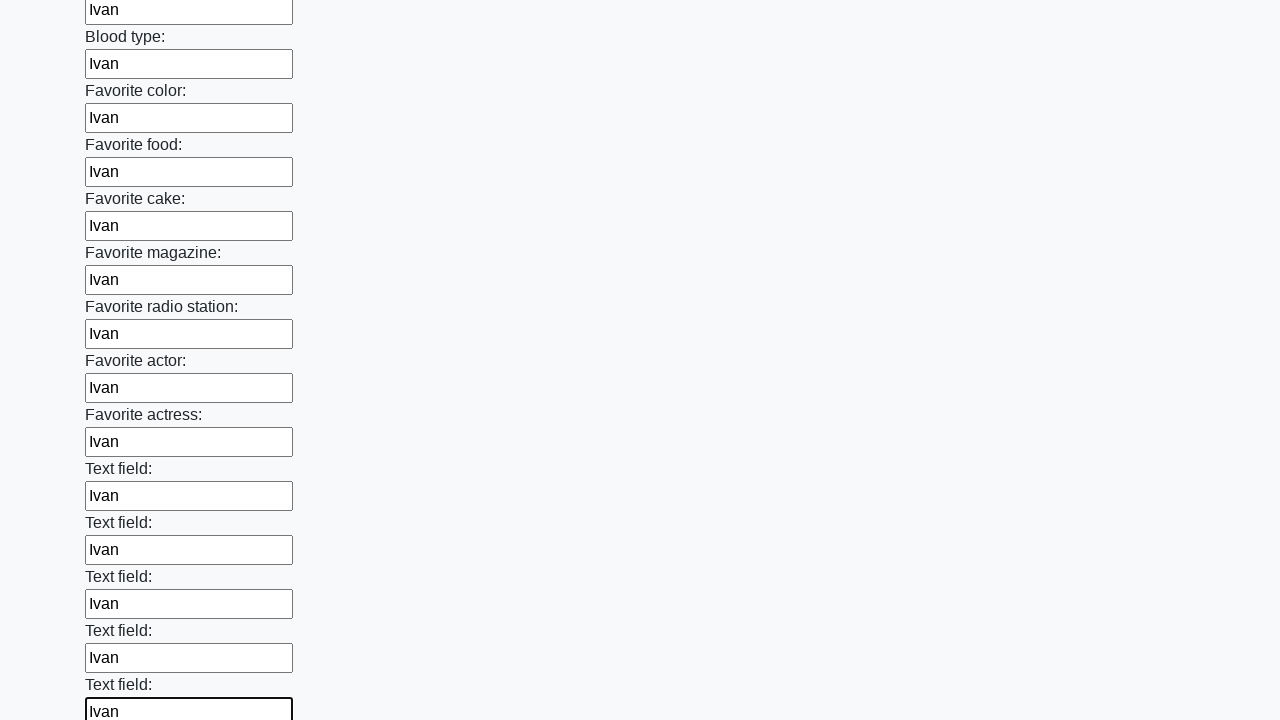

Filled an input field with 'Ivan' on input >> nth=31
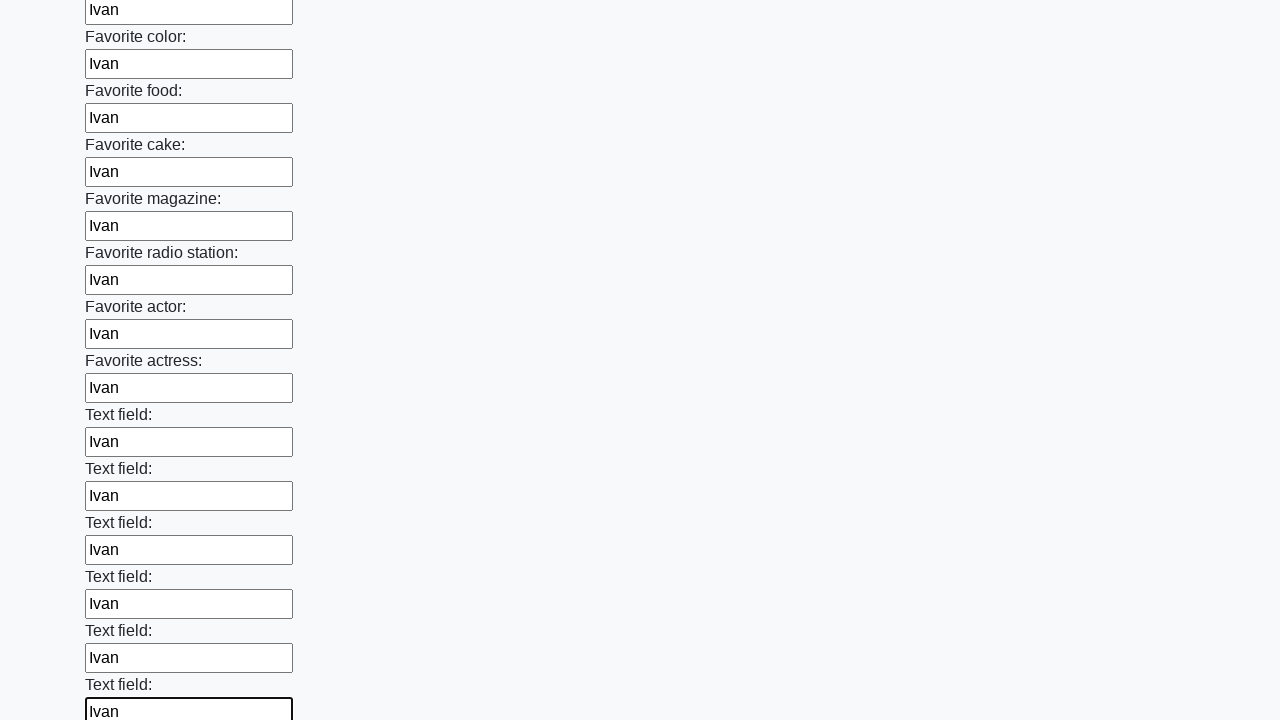

Filled an input field with 'Ivan' on input >> nth=32
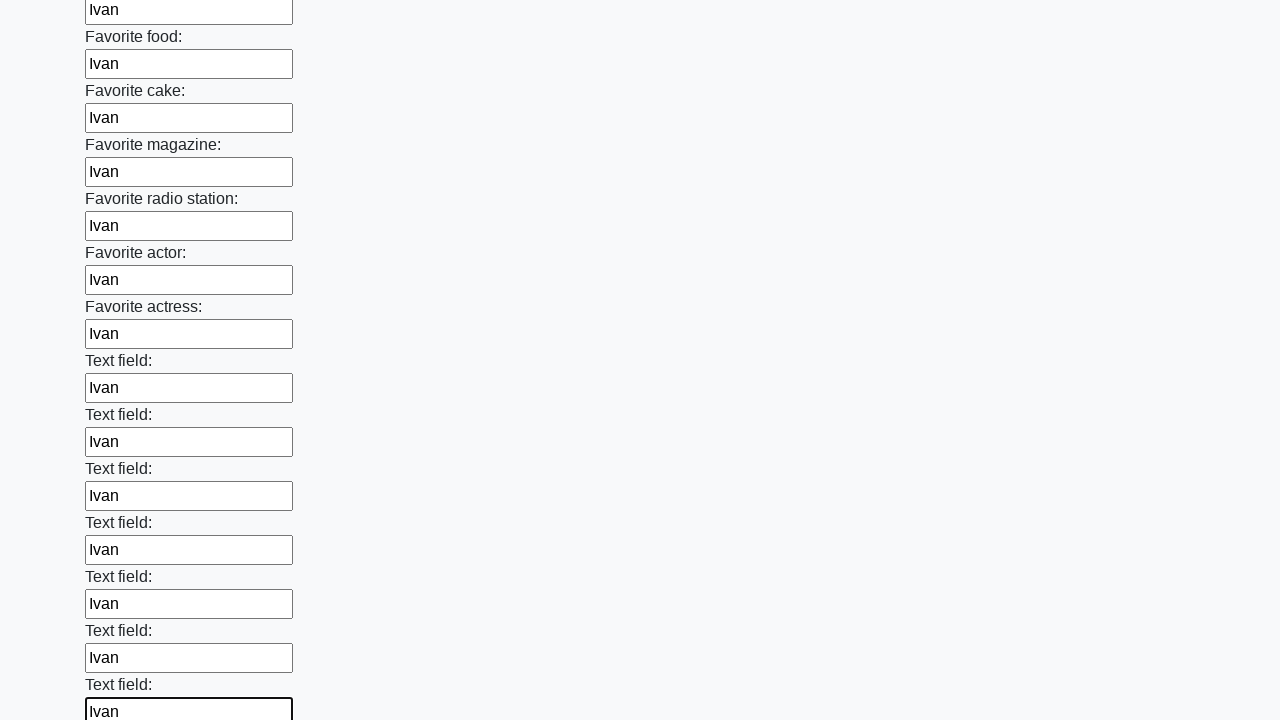

Filled an input field with 'Ivan' on input >> nth=33
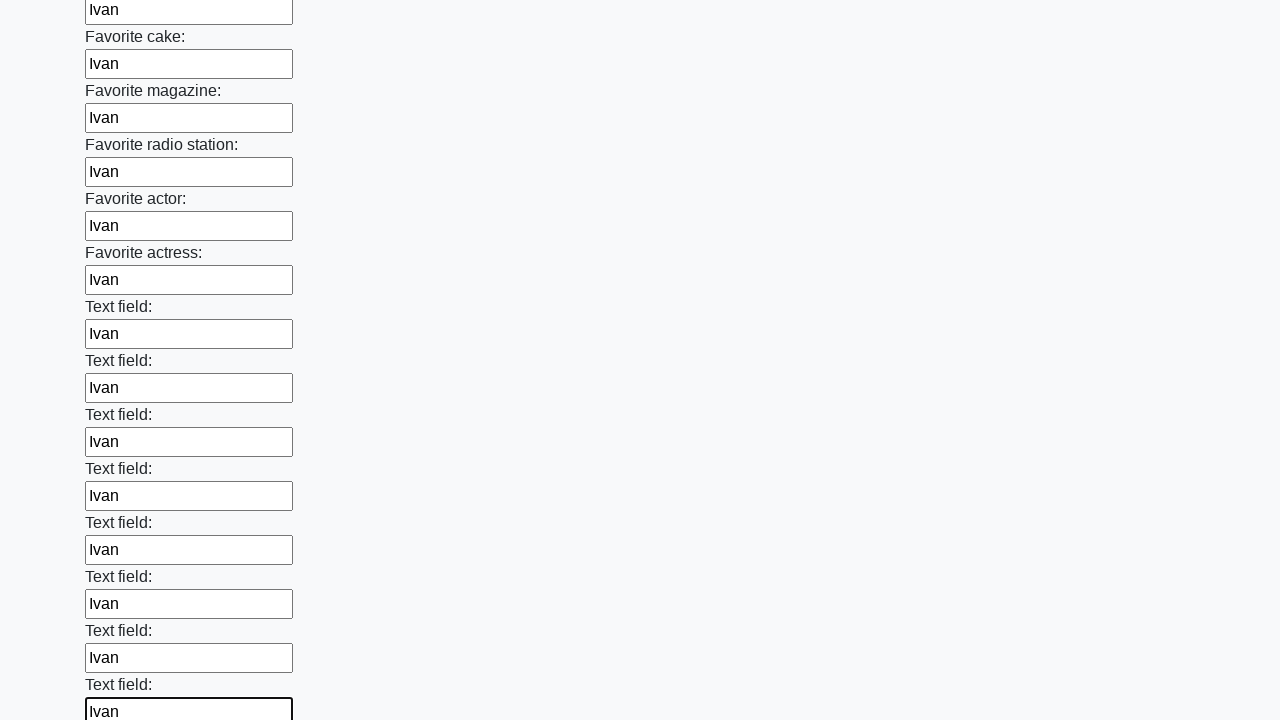

Filled an input field with 'Ivan' on input >> nth=34
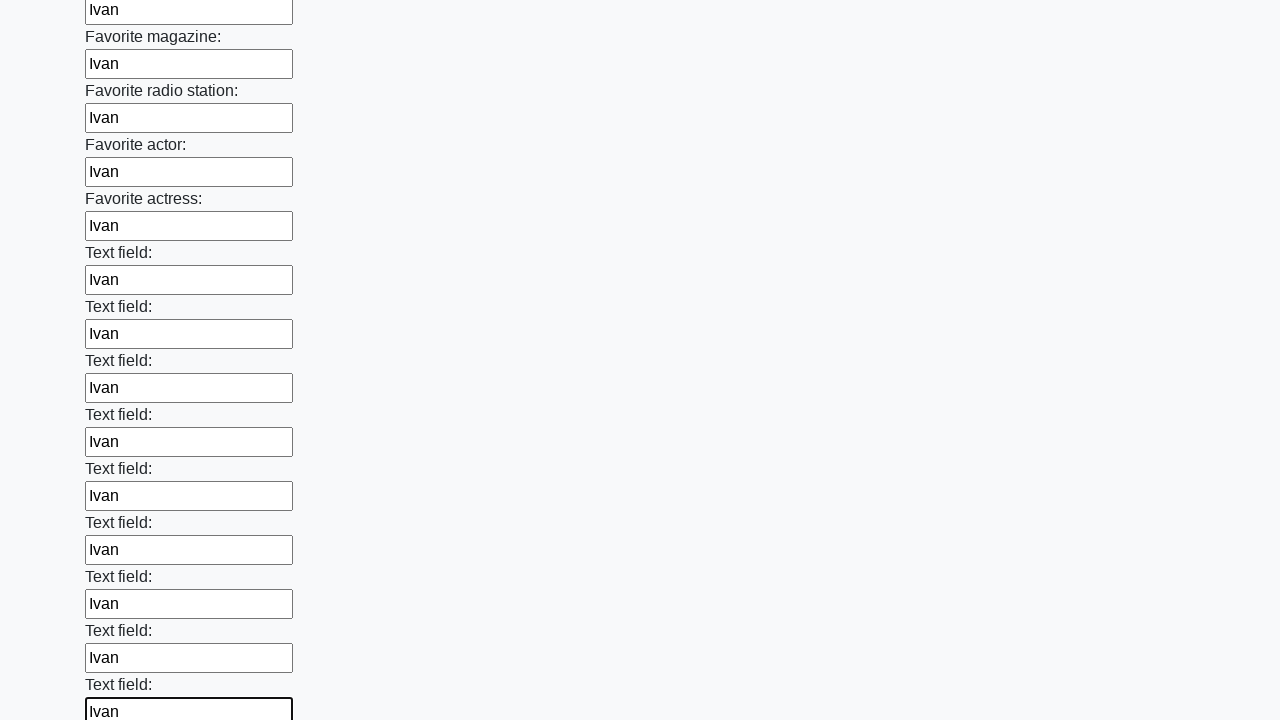

Filled an input field with 'Ivan' on input >> nth=35
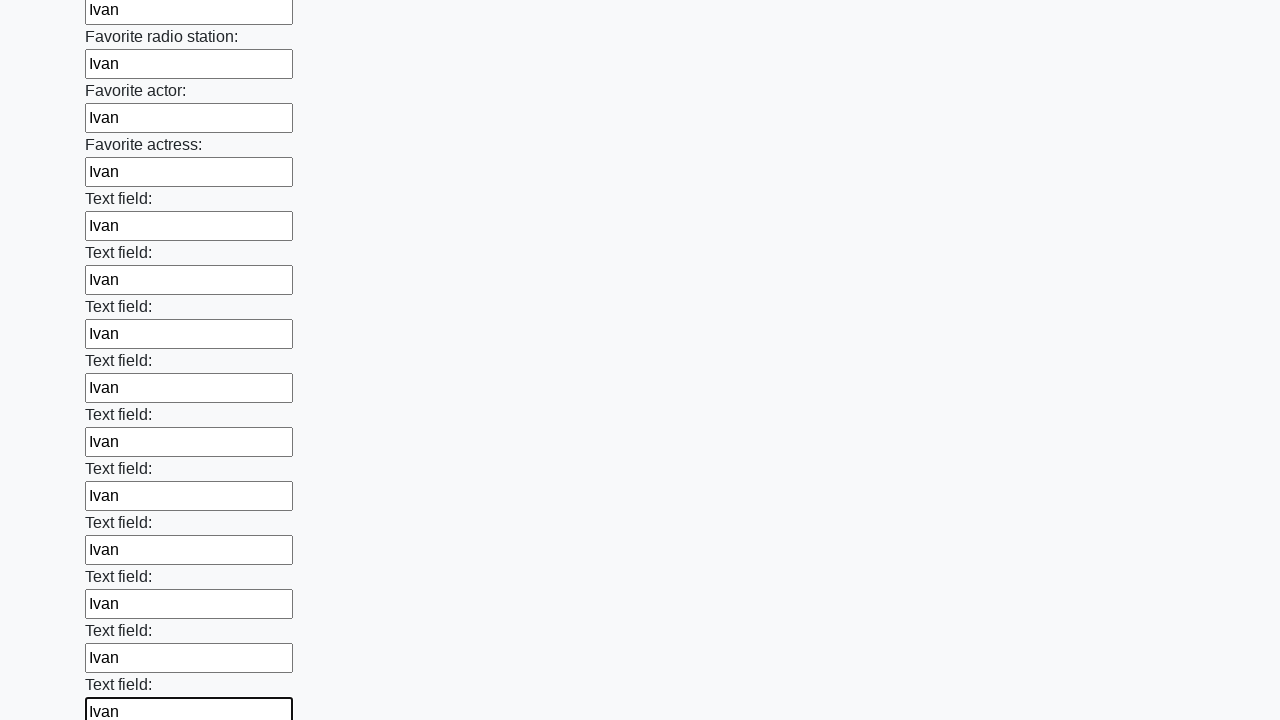

Filled an input field with 'Ivan' on input >> nth=36
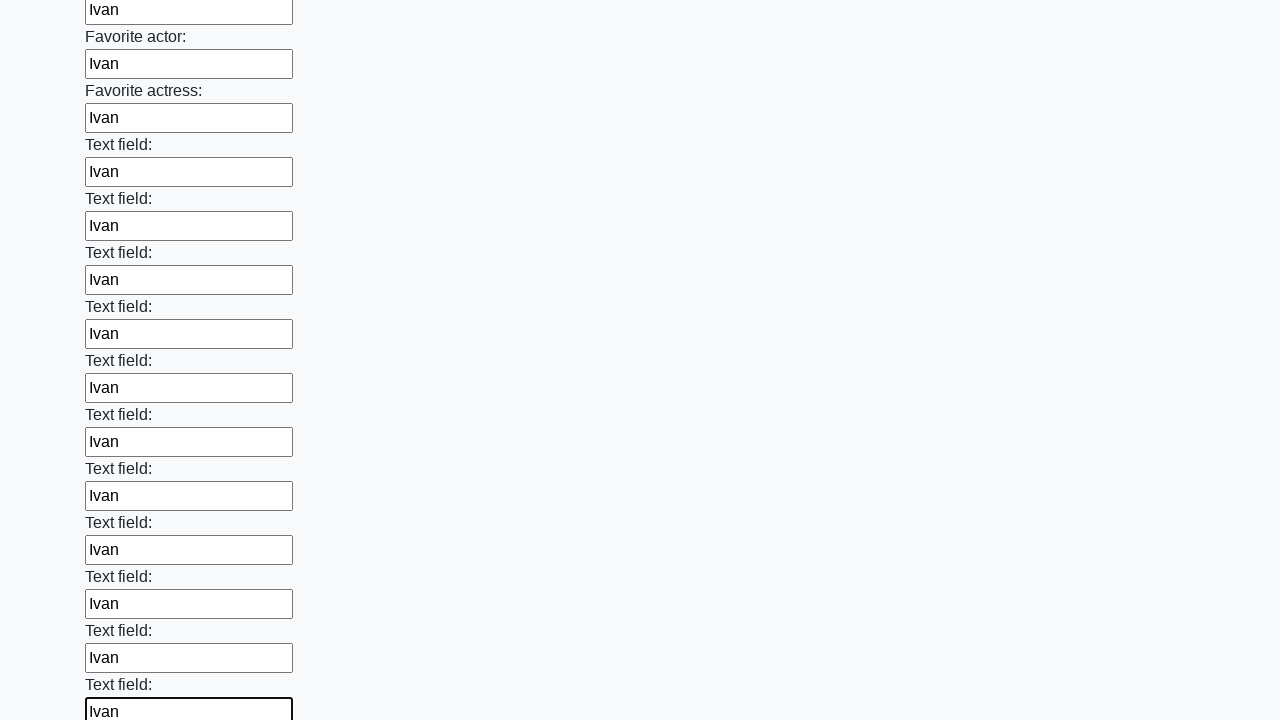

Filled an input field with 'Ivan' on input >> nth=37
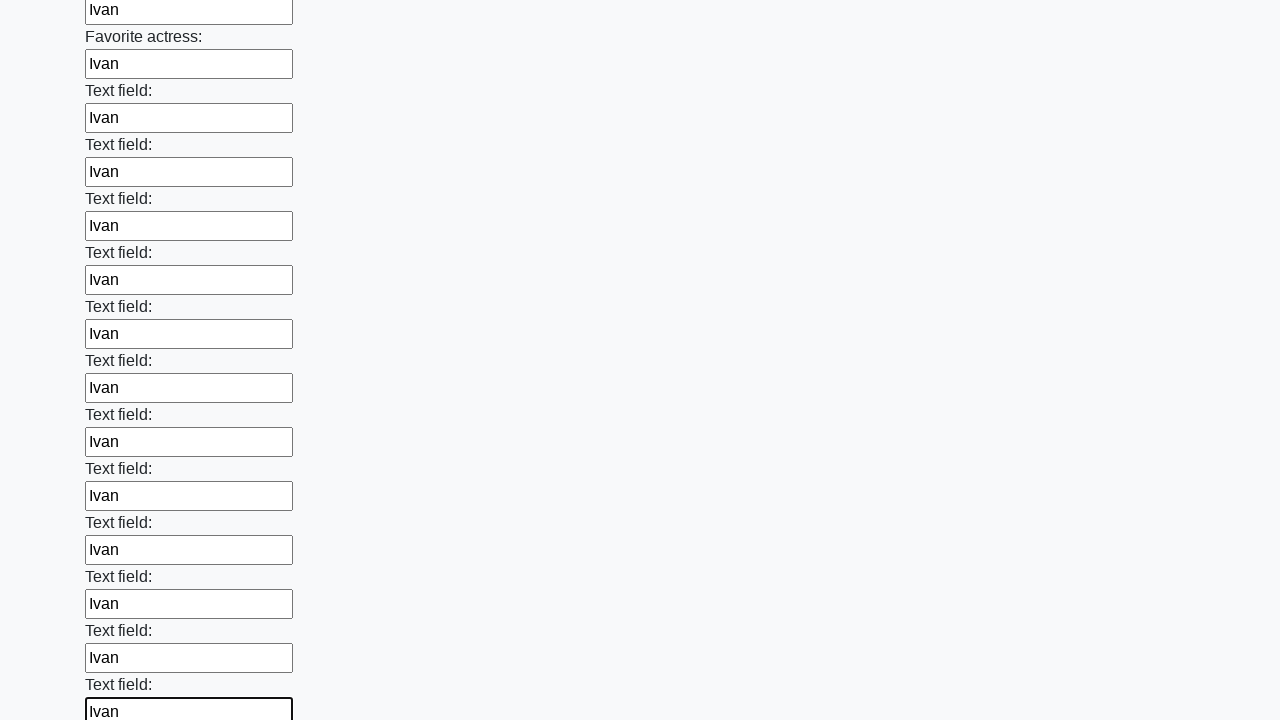

Filled an input field with 'Ivan' on input >> nth=38
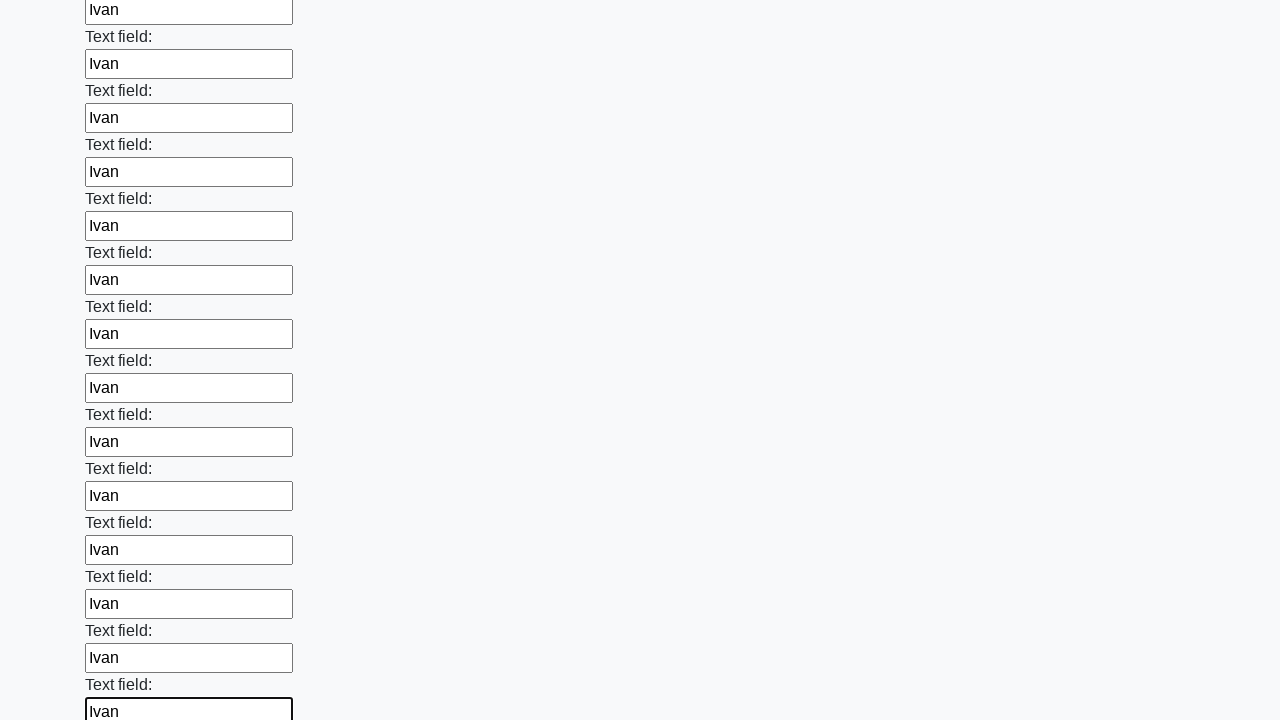

Filled an input field with 'Ivan' on input >> nth=39
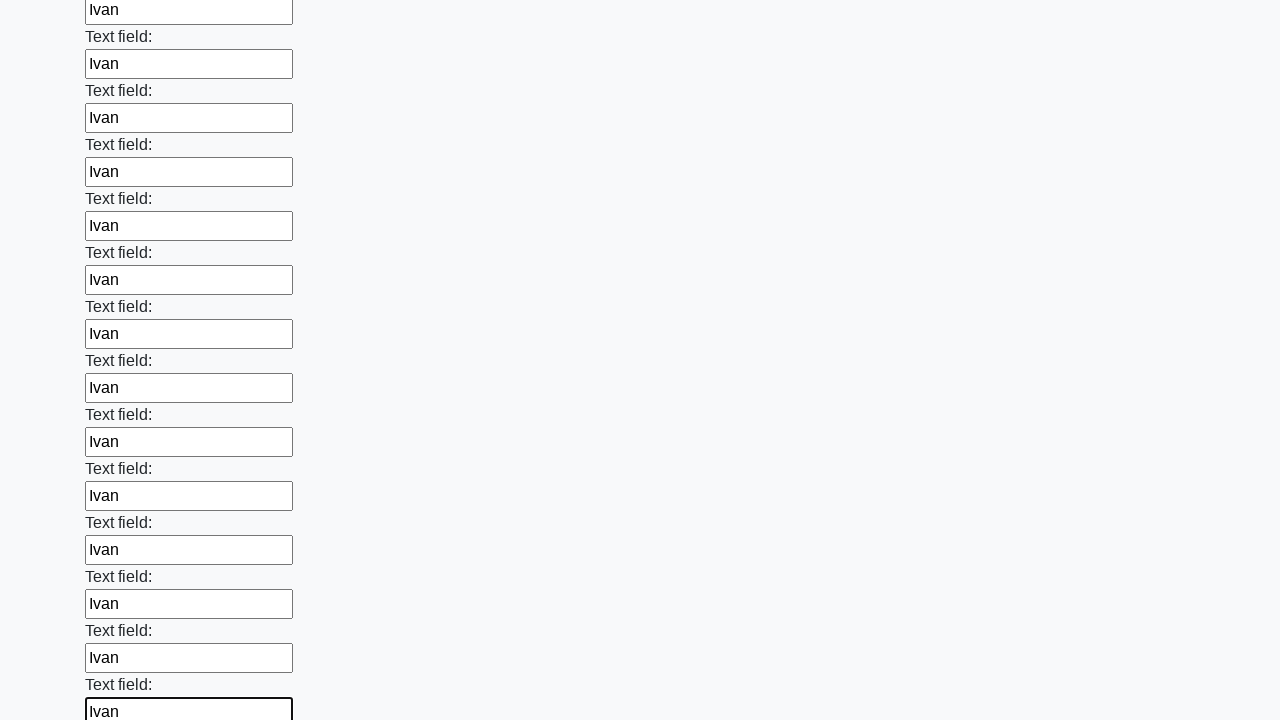

Filled an input field with 'Ivan' on input >> nth=40
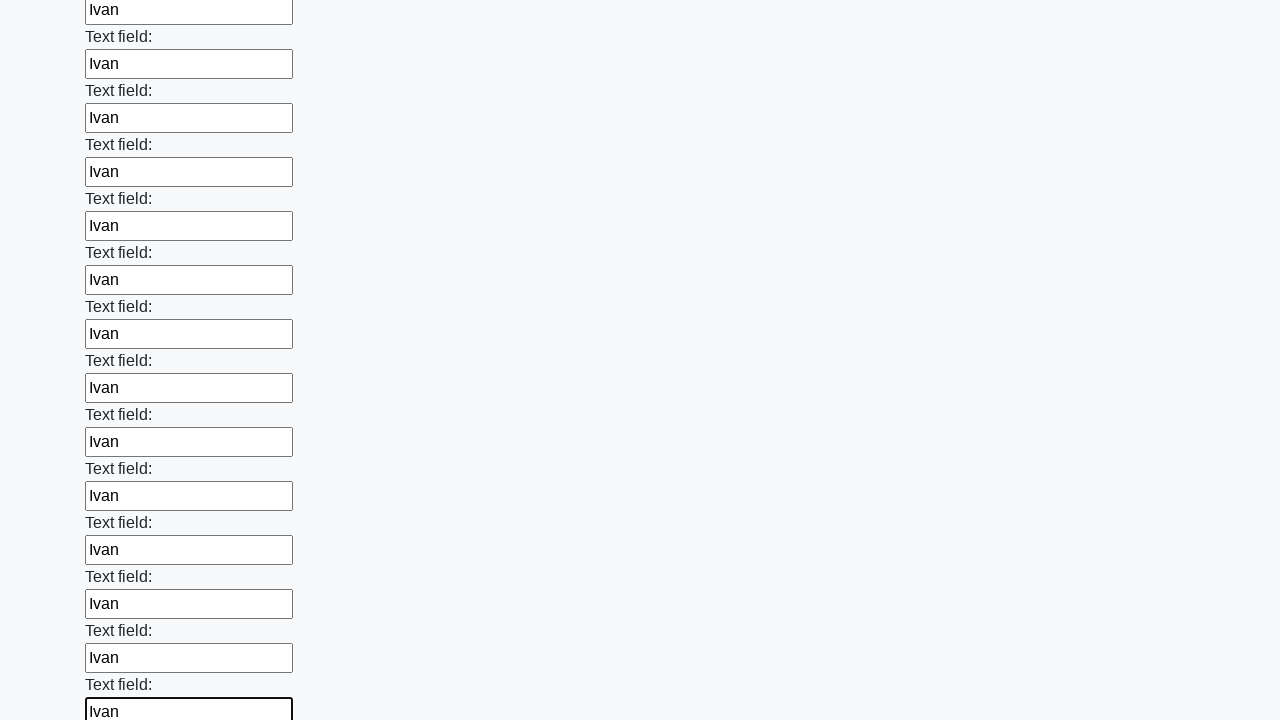

Filled an input field with 'Ivan' on input >> nth=41
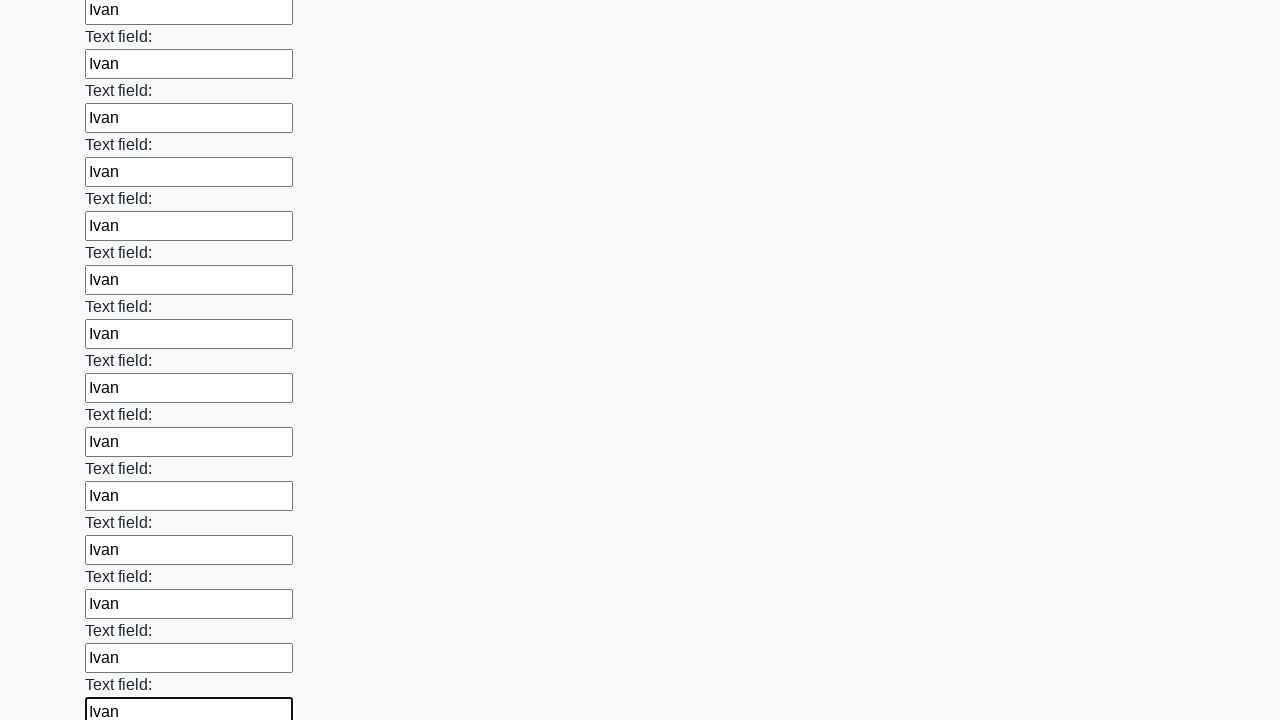

Filled an input field with 'Ivan' on input >> nth=42
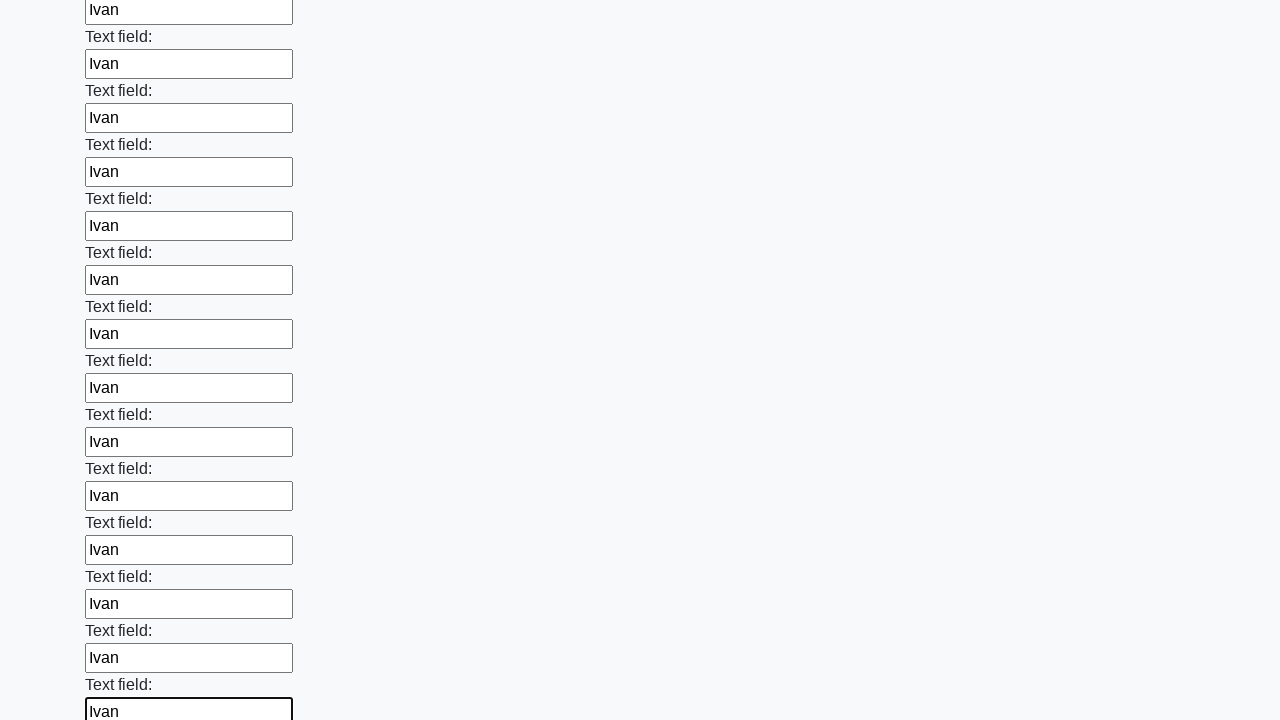

Filled an input field with 'Ivan' on input >> nth=43
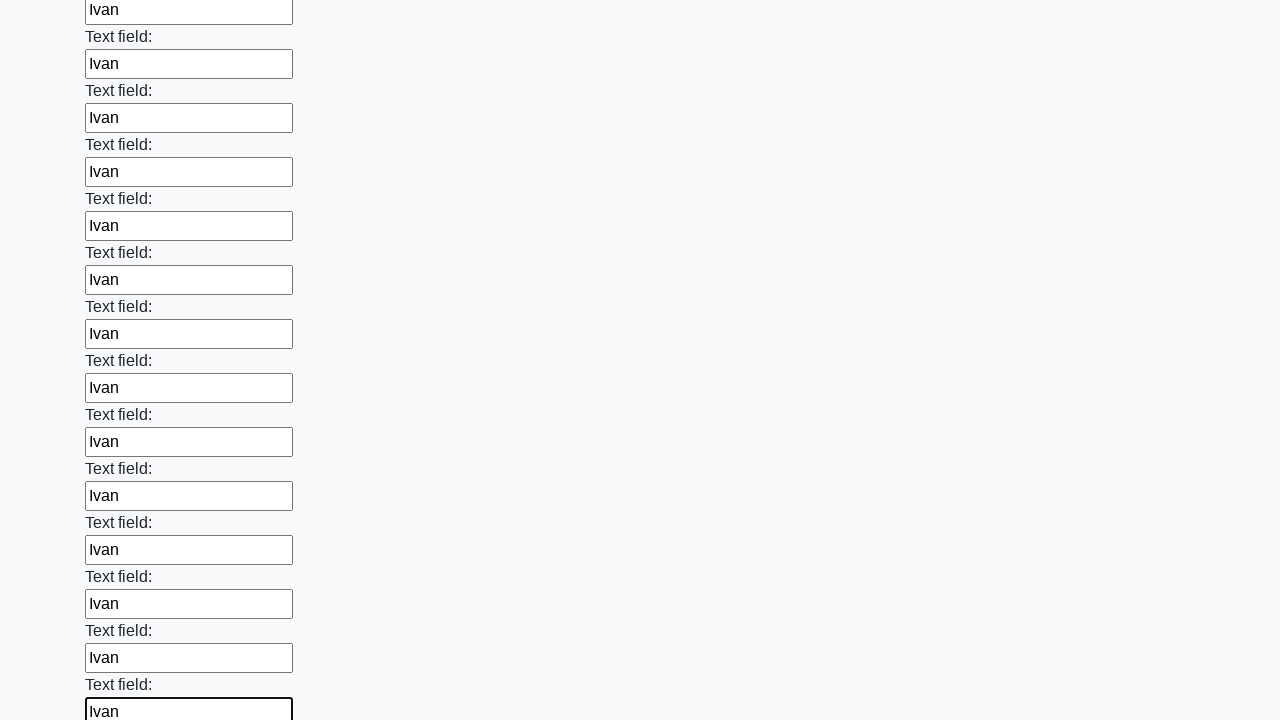

Filled an input field with 'Ivan' on input >> nth=44
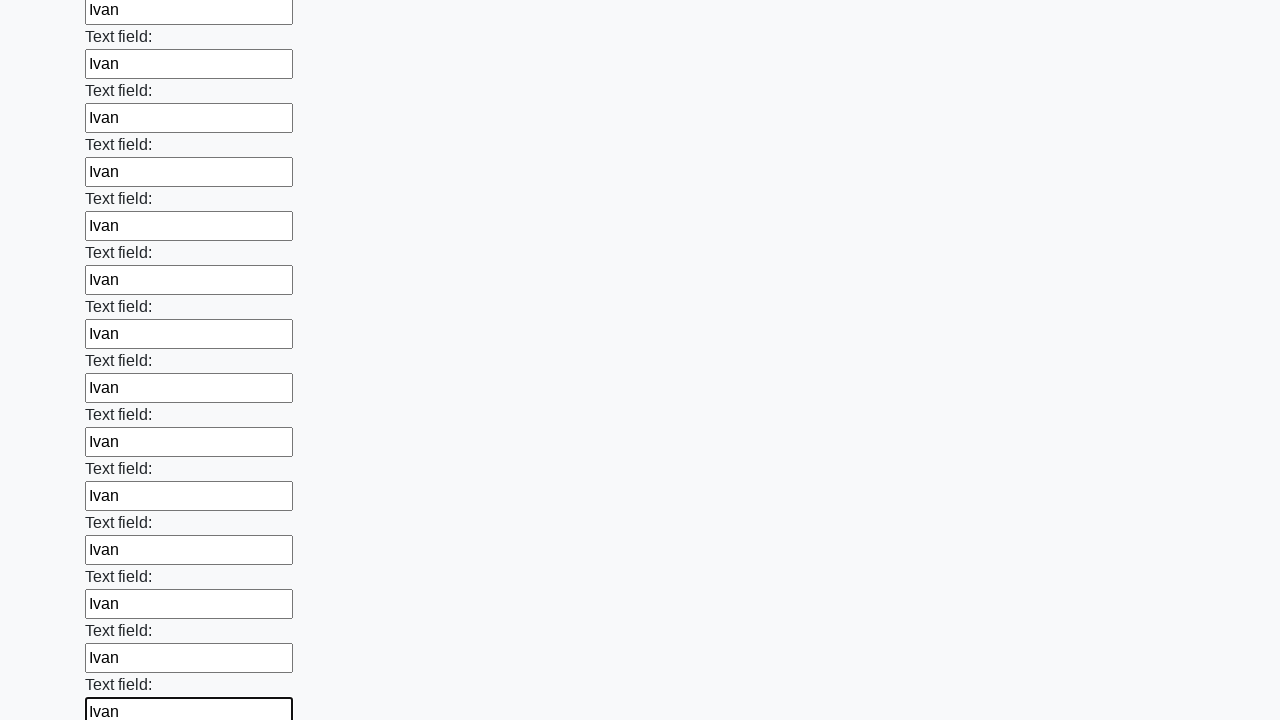

Filled an input field with 'Ivan' on input >> nth=45
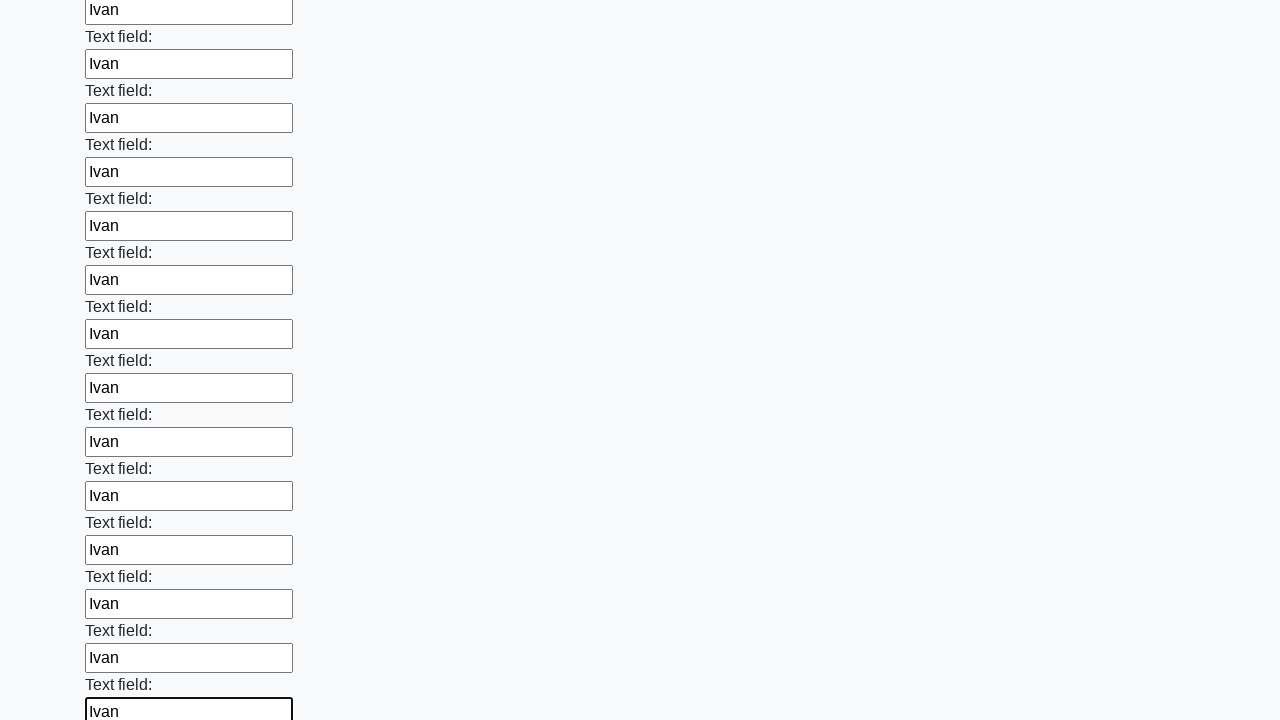

Filled an input field with 'Ivan' on input >> nth=46
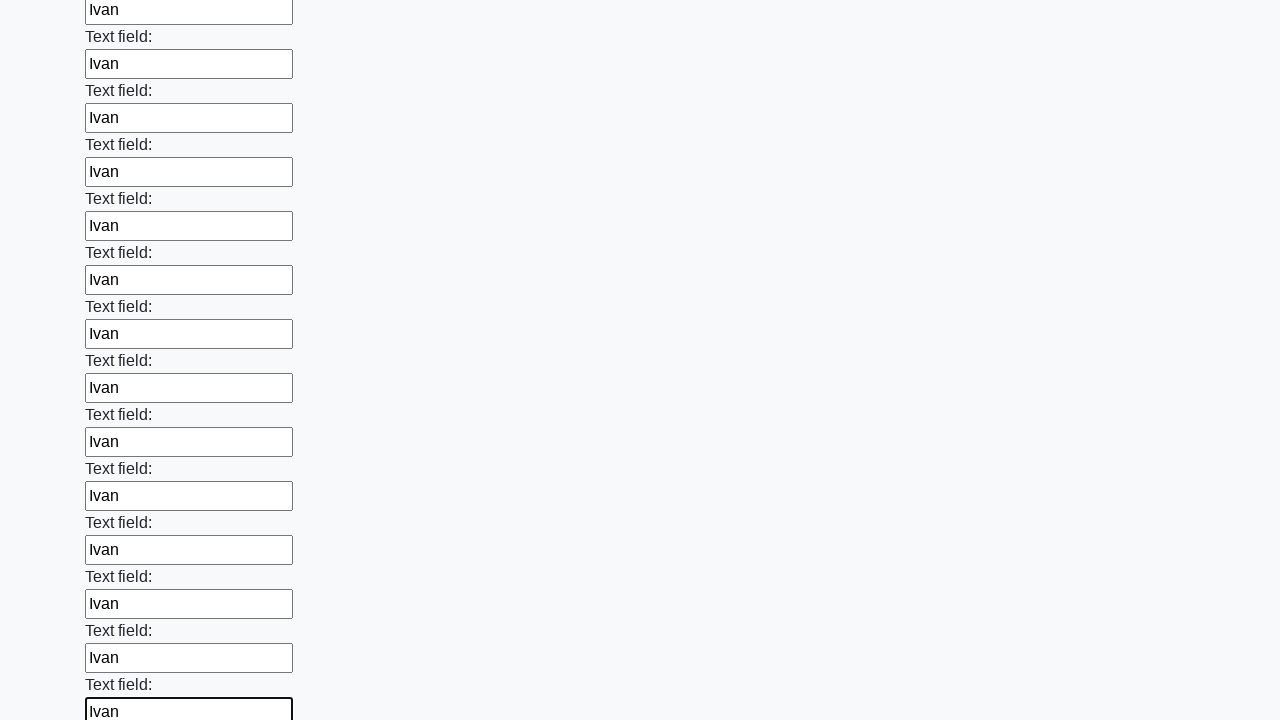

Filled an input field with 'Ivan' on input >> nth=47
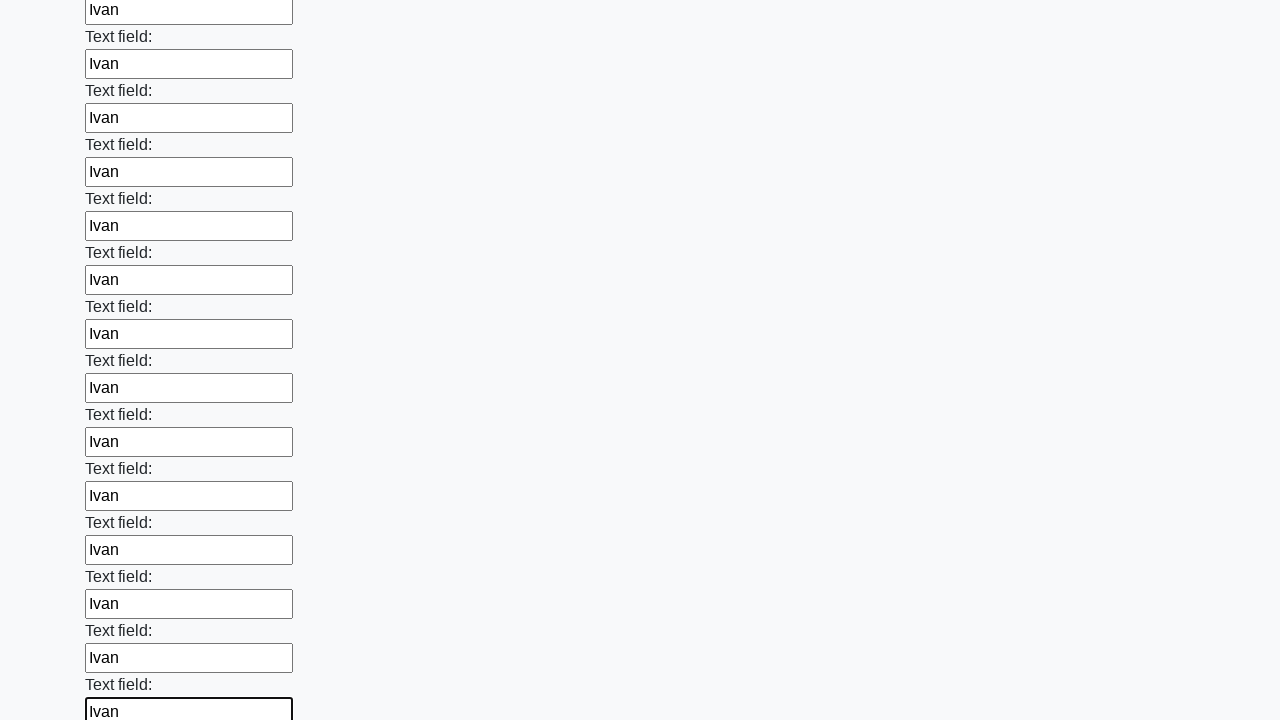

Filled an input field with 'Ivan' on input >> nth=48
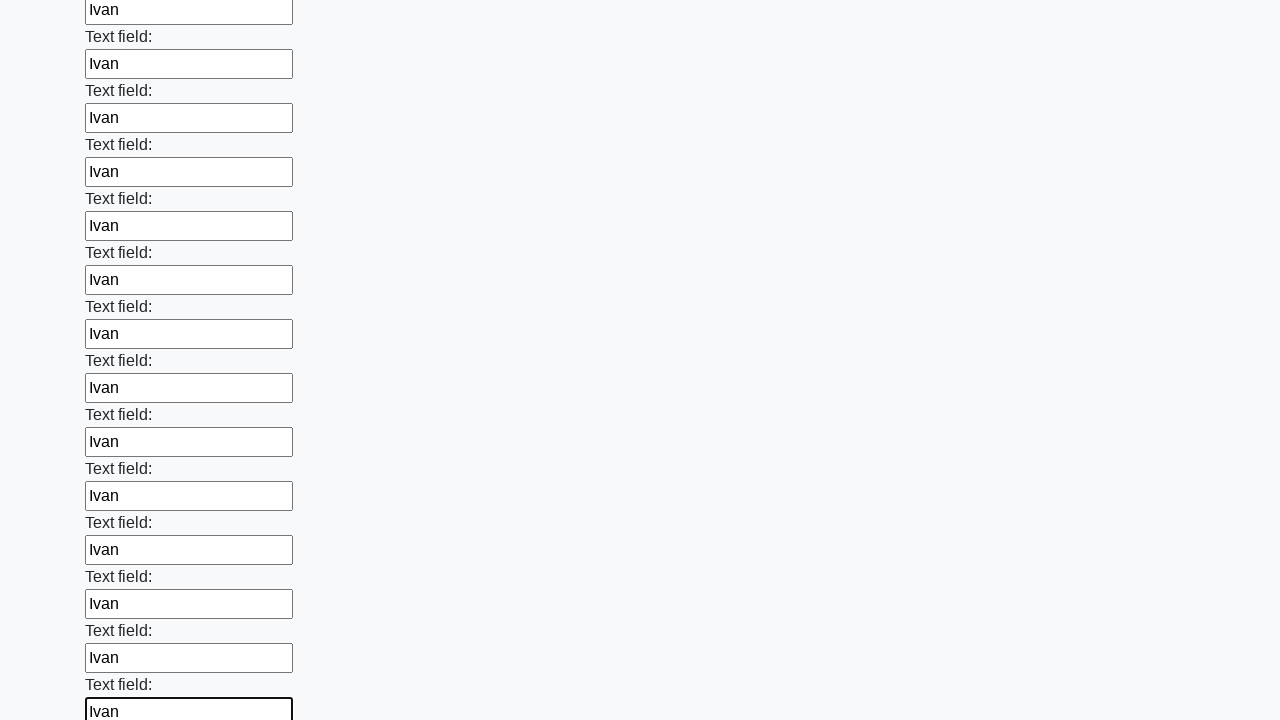

Filled an input field with 'Ivan' on input >> nth=49
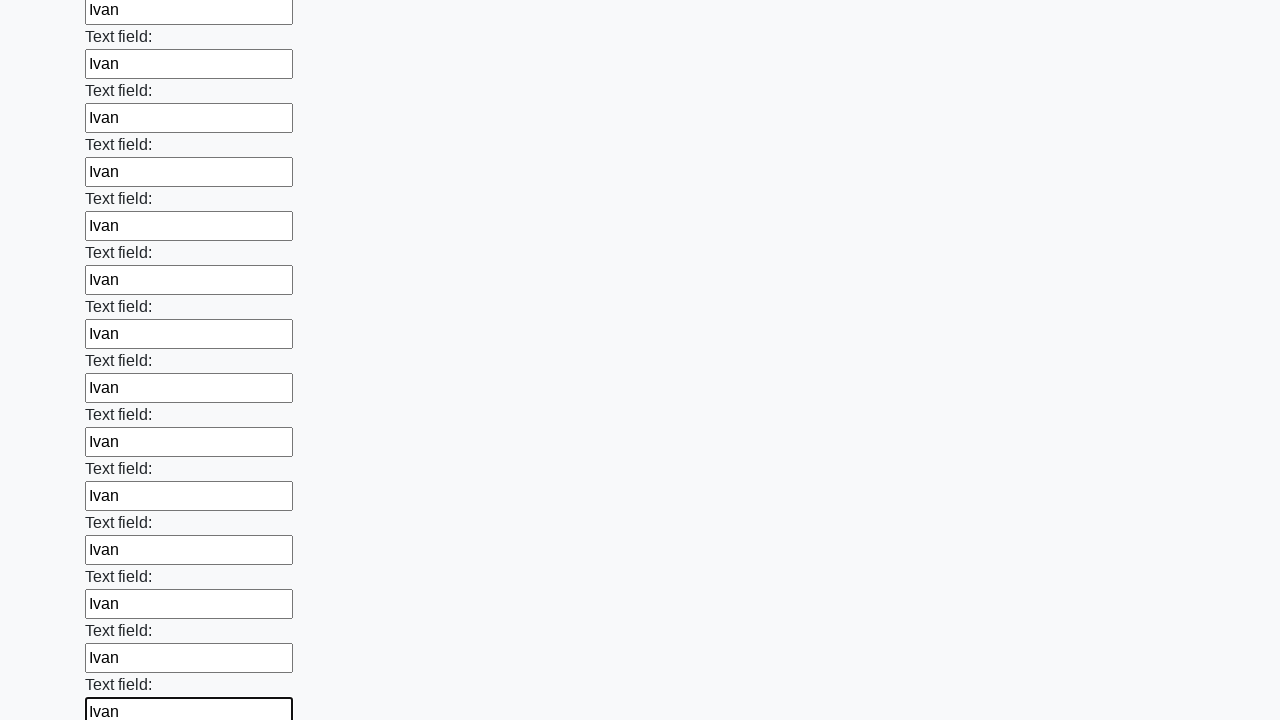

Filled an input field with 'Ivan' on input >> nth=50
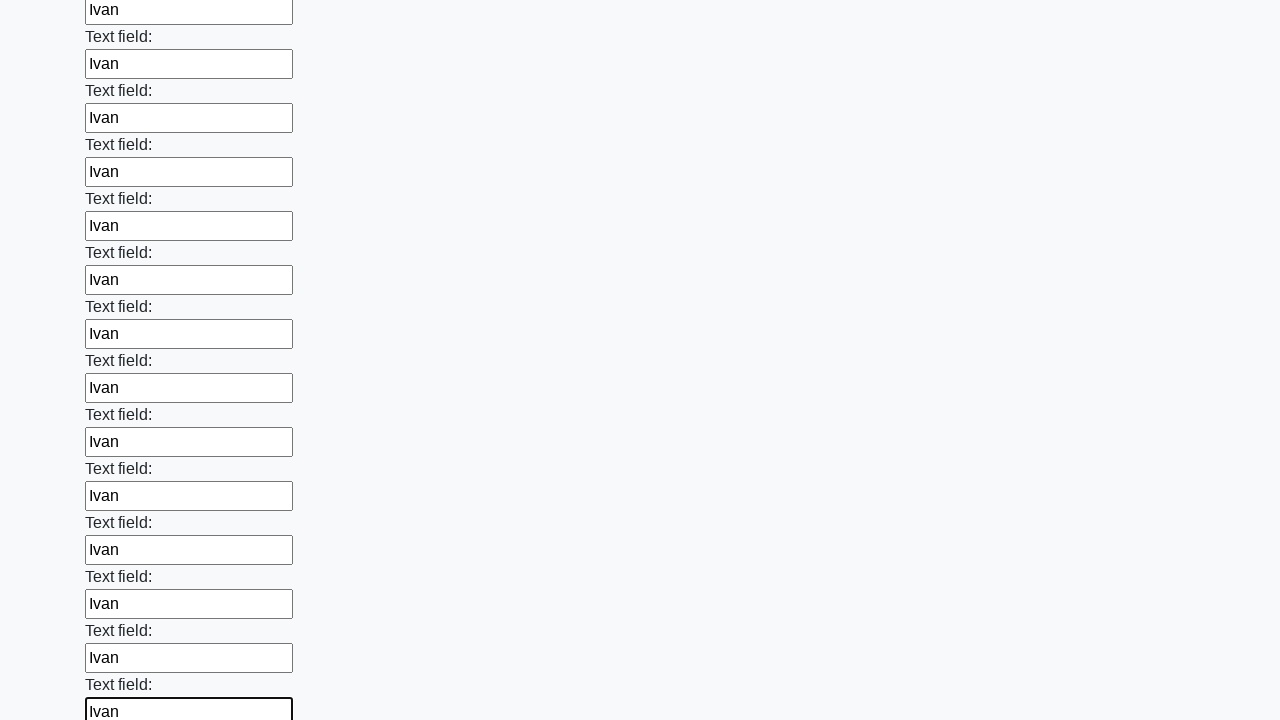

Filled an input field with 'Ivan' on input >> nth=51
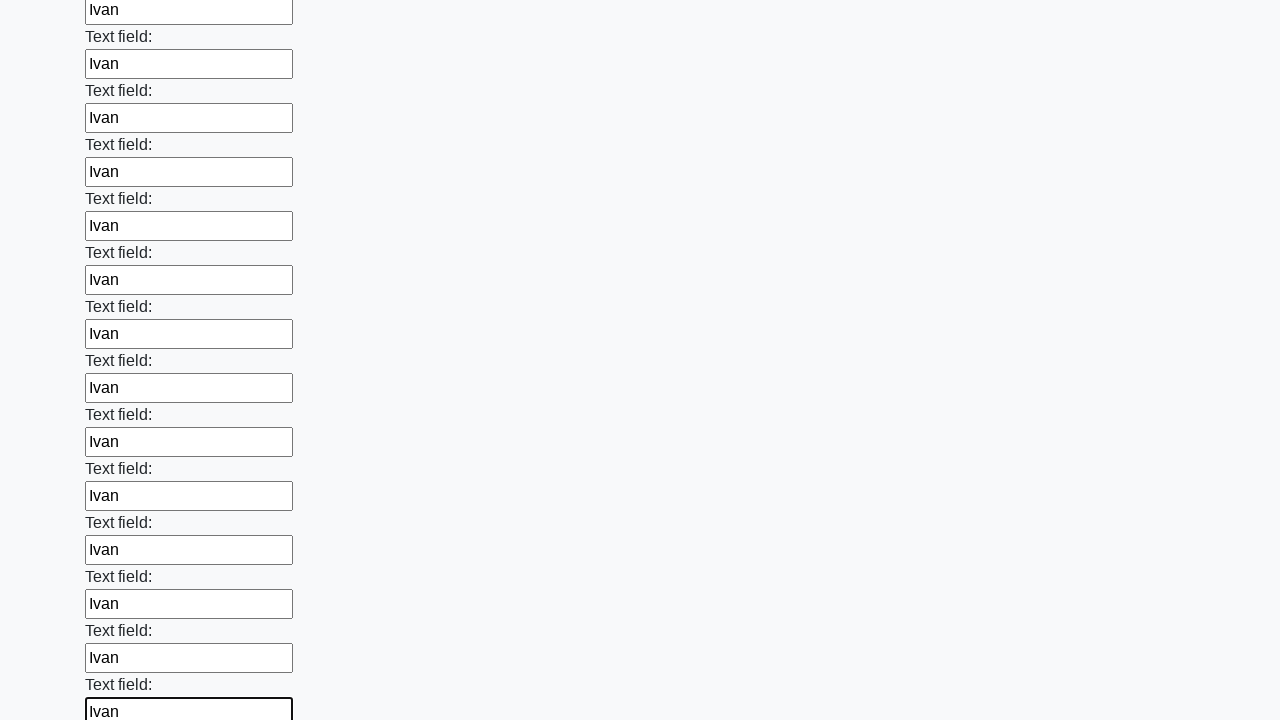

Filled an input field with 'Ivan' on input >> nth=52
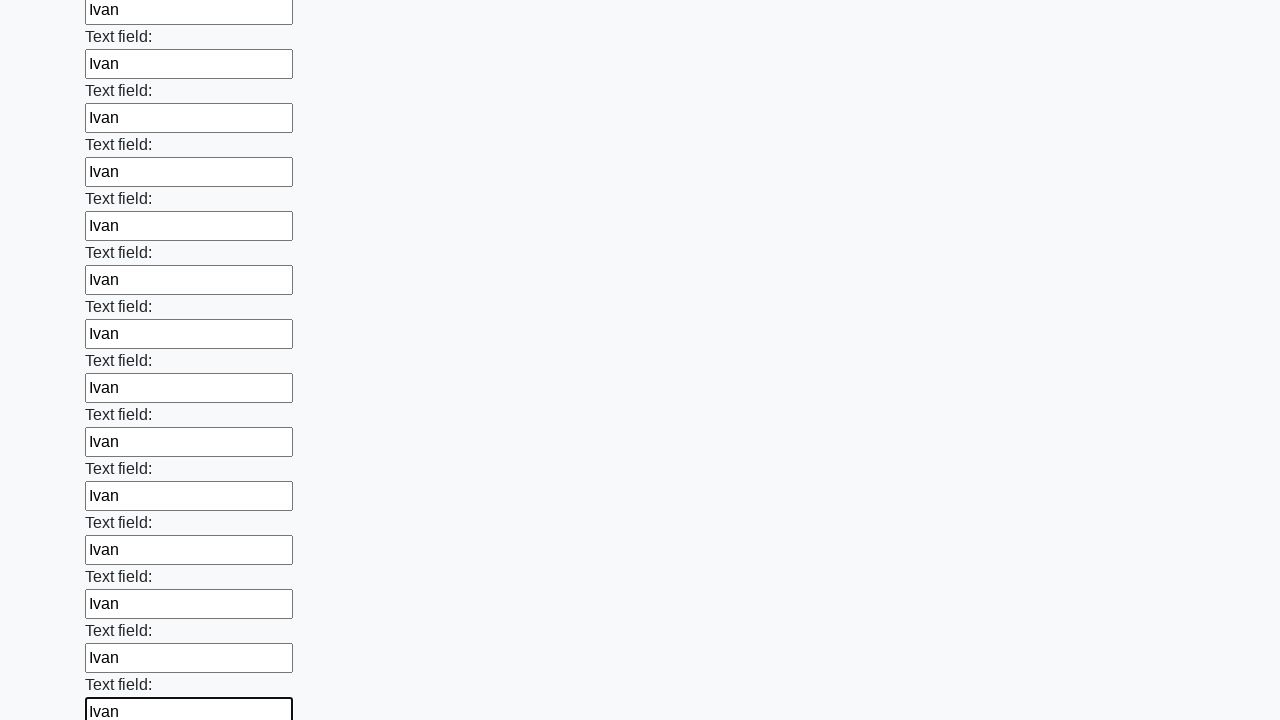

Filled an input field with 'Ivan' on input >> nth=53
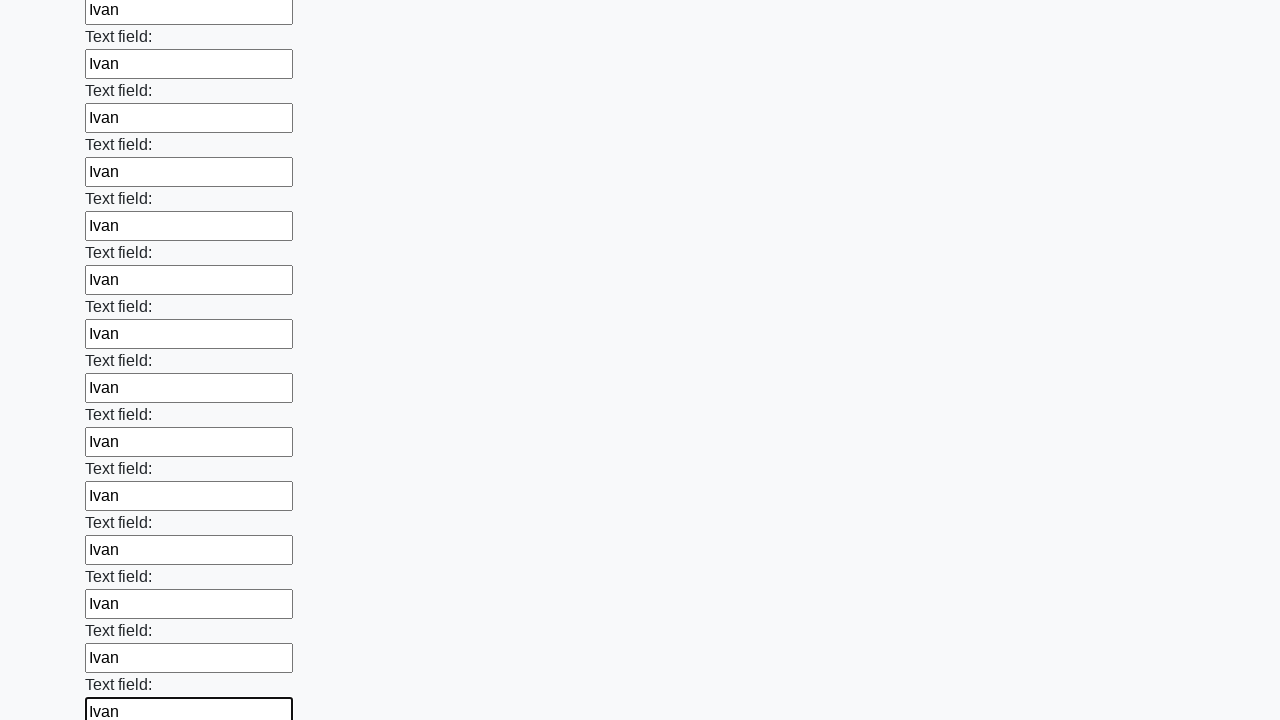

Filled an input field with 'Ivan' on input >> nth=54
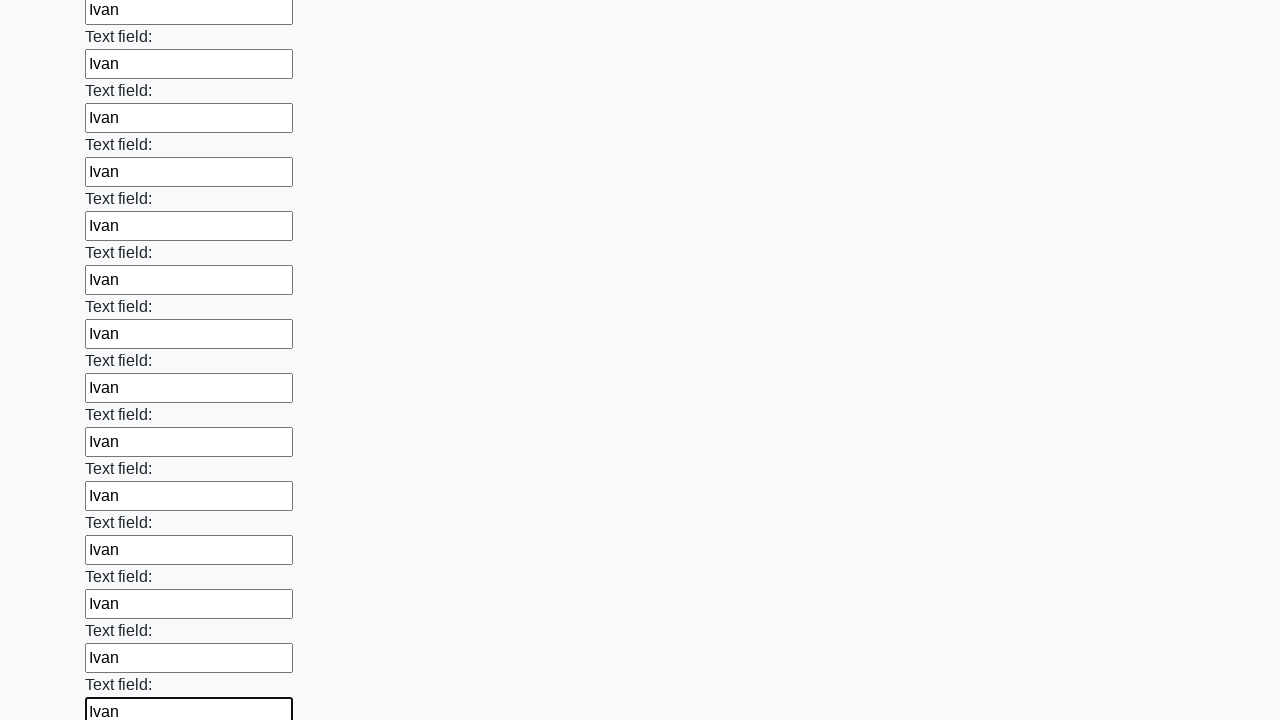

Filled an input field with 'Ivan' on input >> nth=55
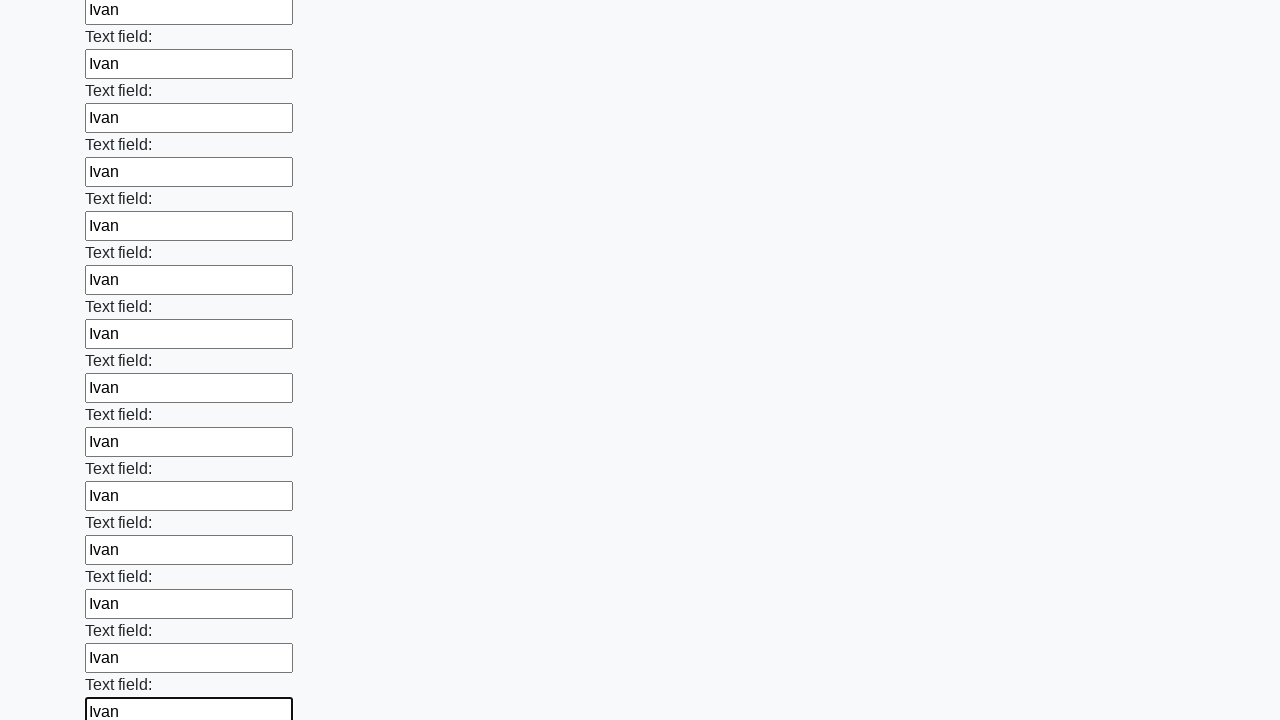

Filled an input field with 'Ivan' on input >> nth=56
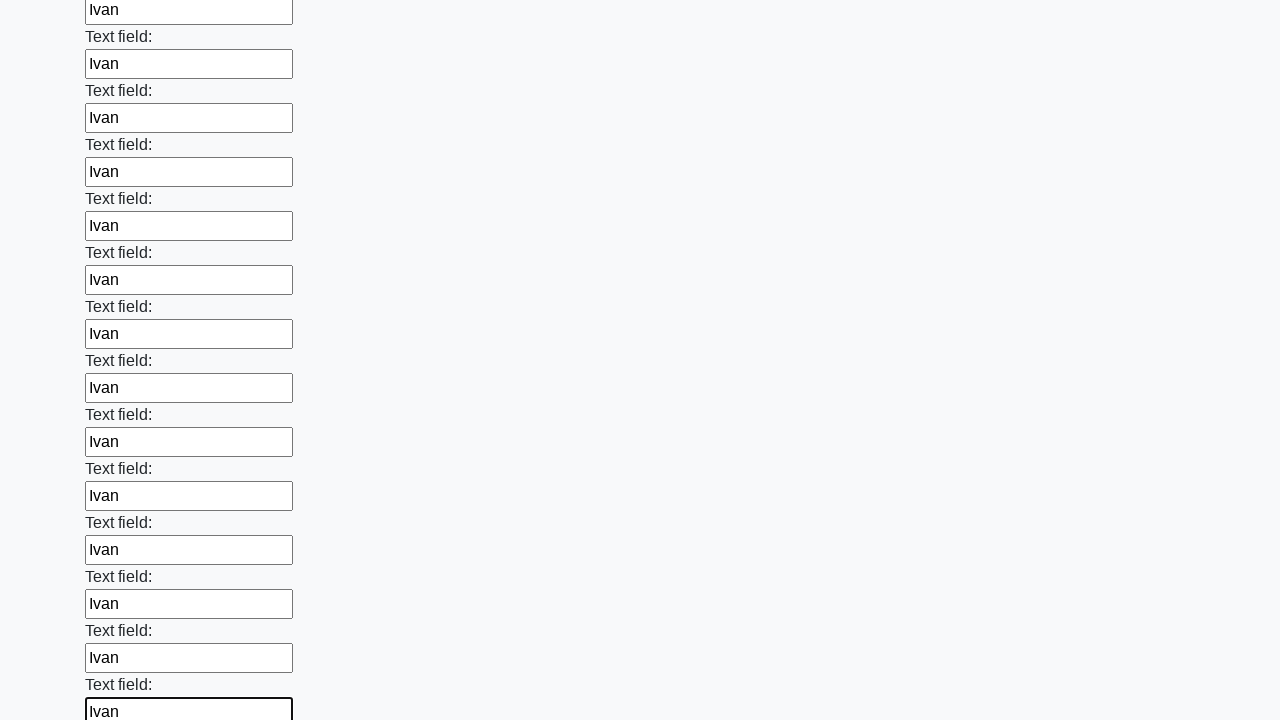

Filled an input field with 'Ivan' on input >> nth=57
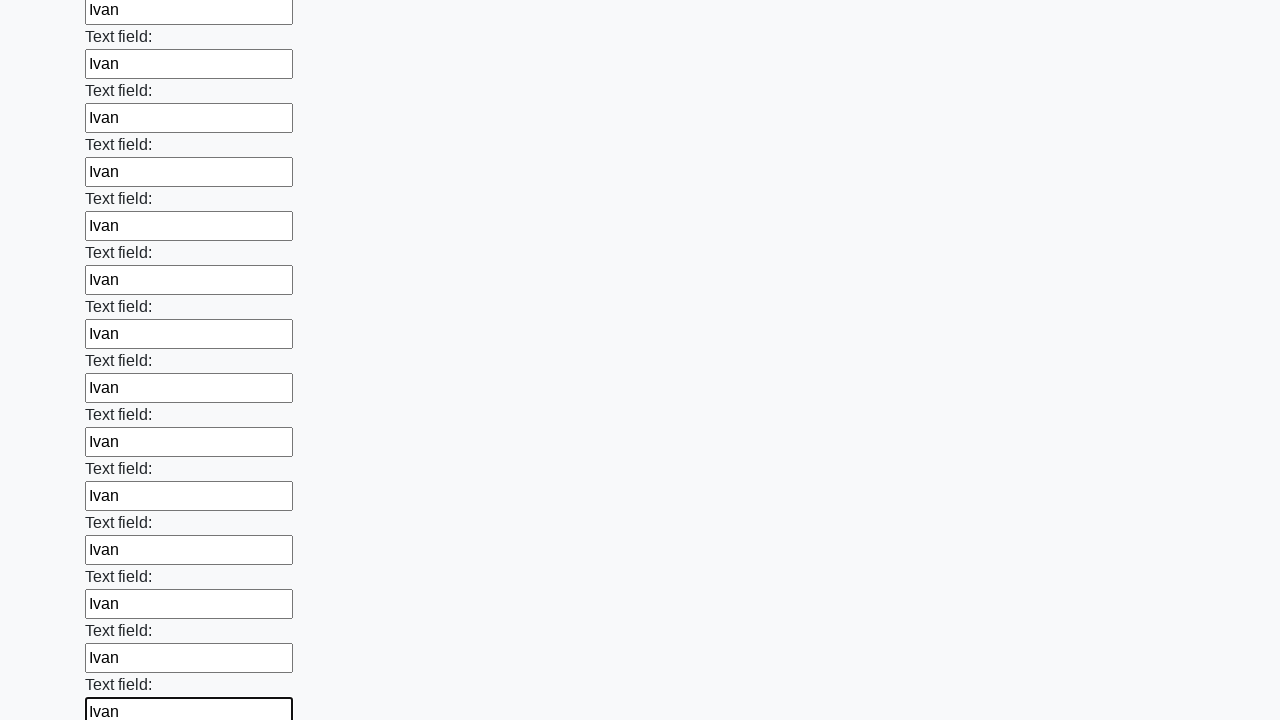

Filled an input field with 'Ivan' on input >> nth=58
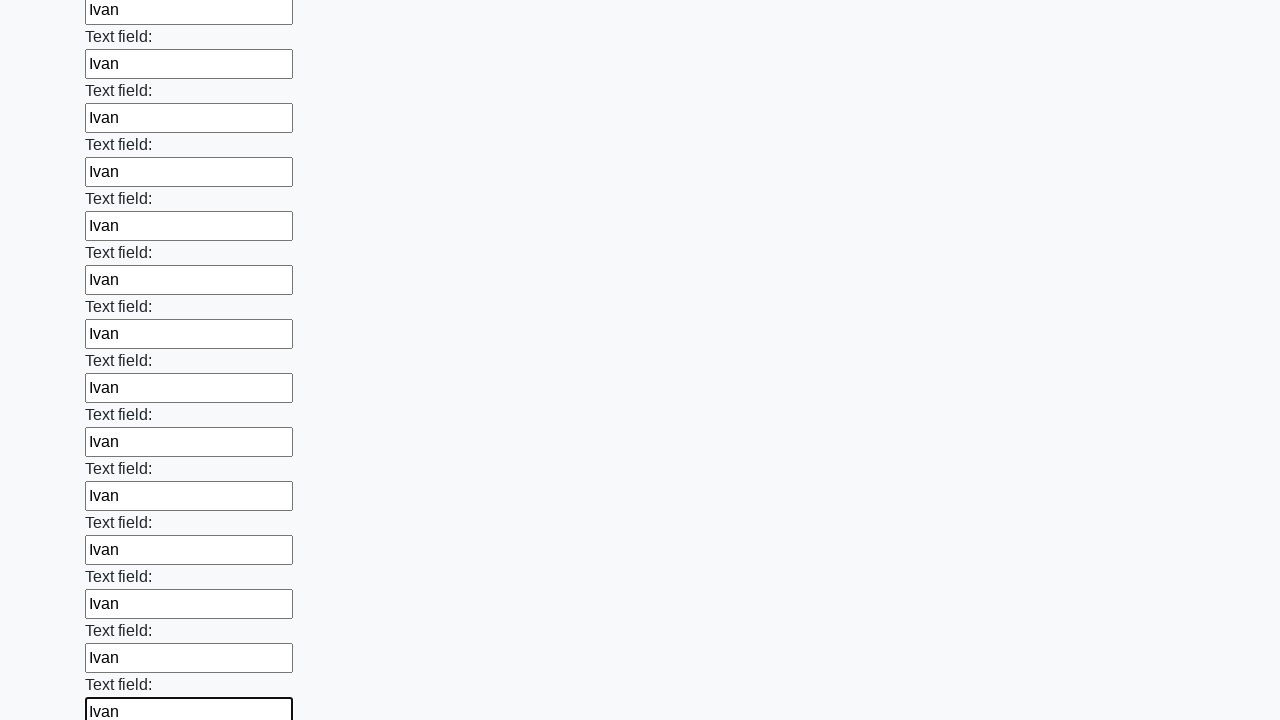

Filled an input field with 'Ivan' on input >> nth=59
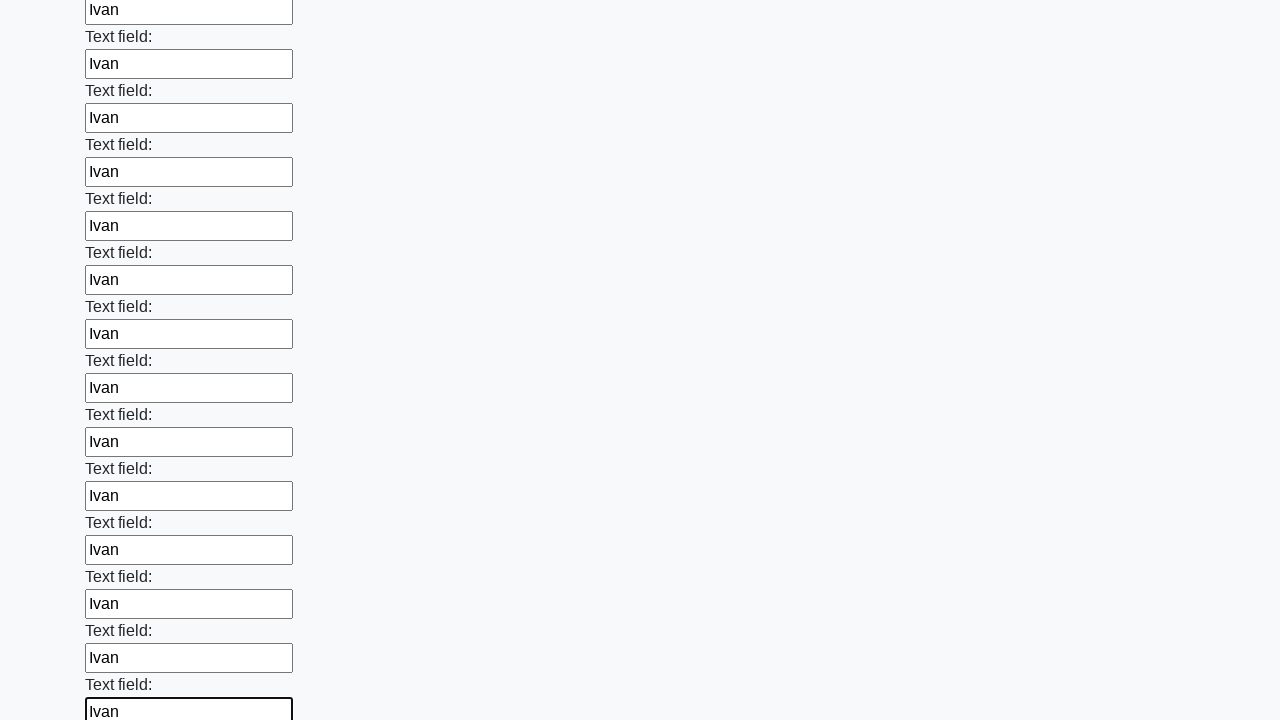

Filled an input field with 'Ivan' on input >> nth=60
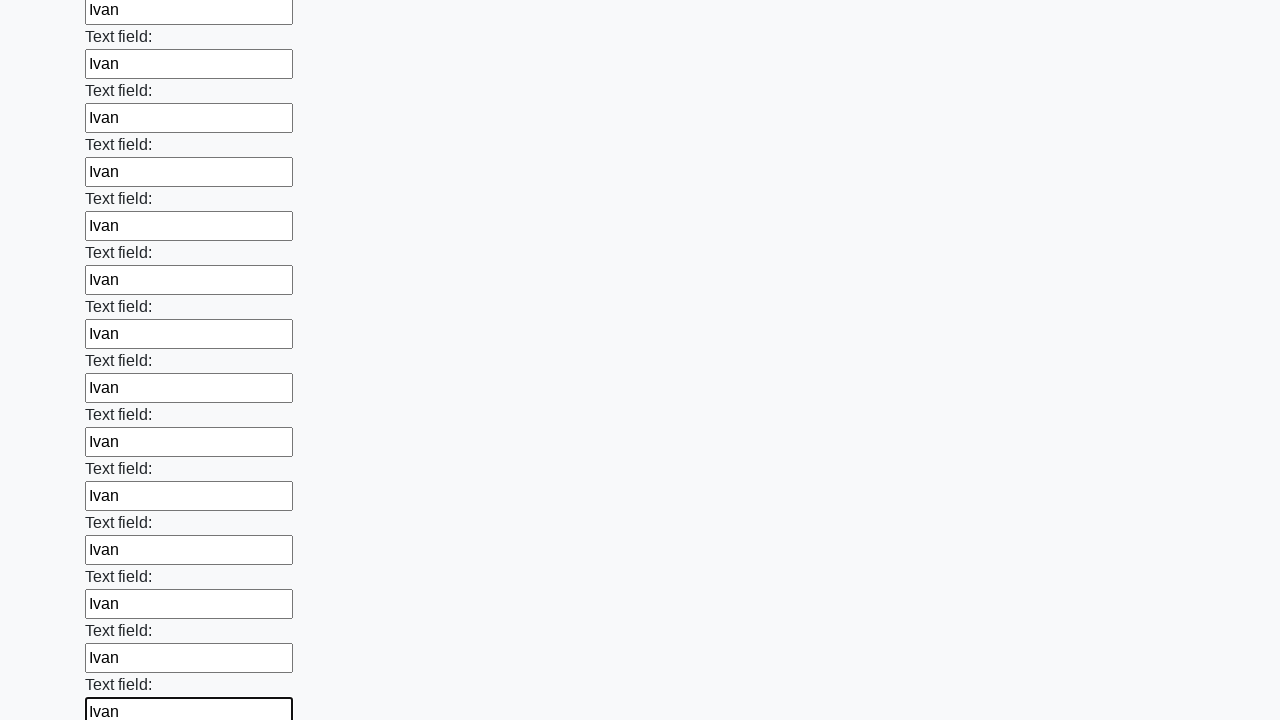

Filled an input field with 'Ivan' on input >> nth=61
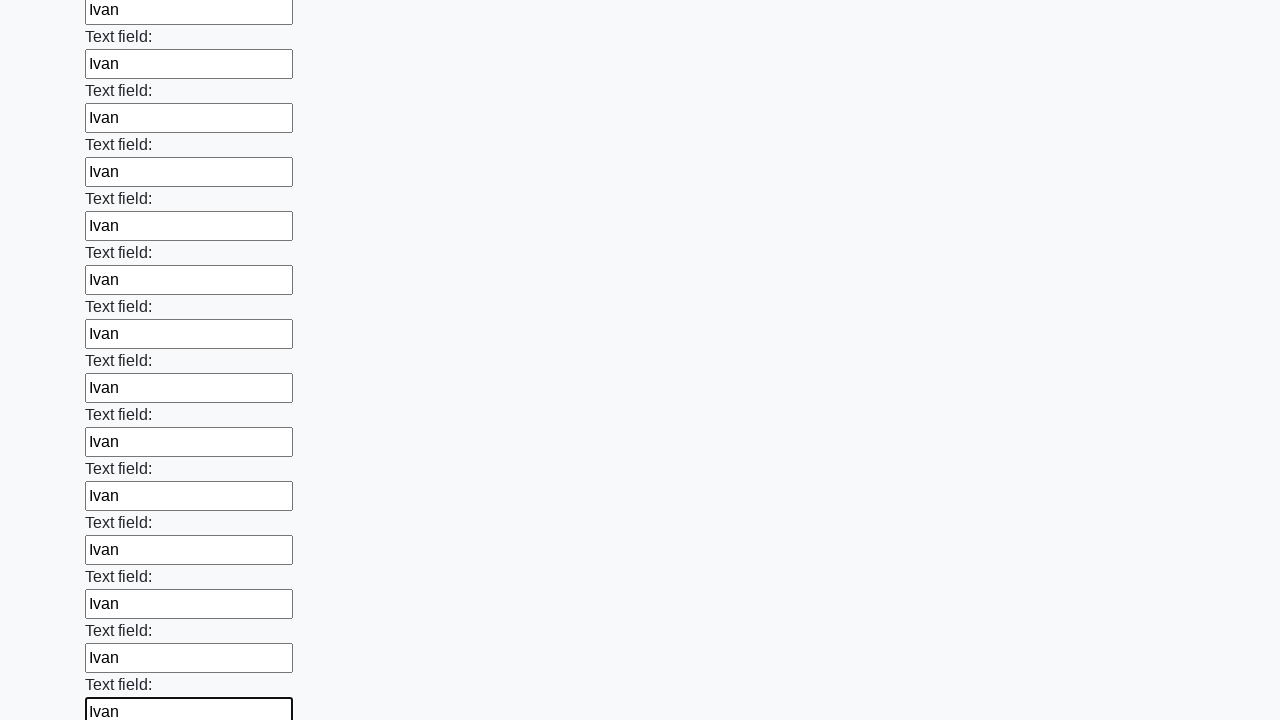

Filled an input field with 'Ivan' on input >> nth=62
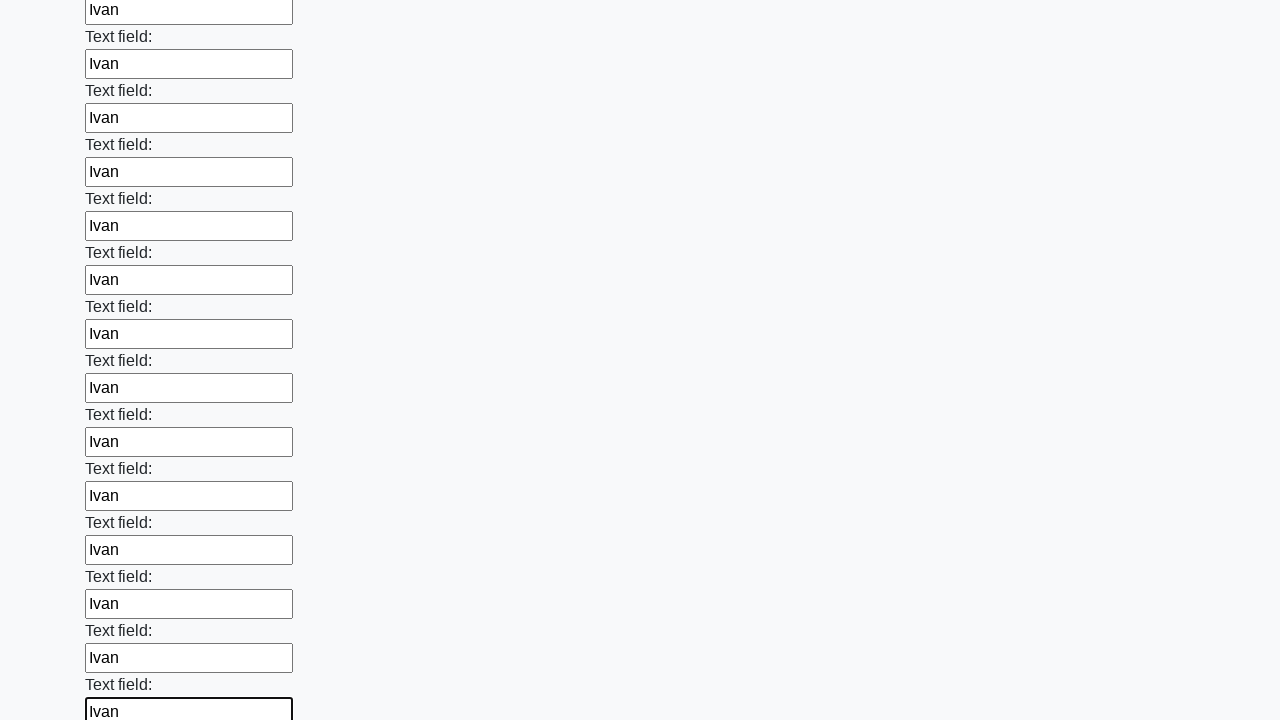

Filled an input field with 'Ivan' on input >> nth=63
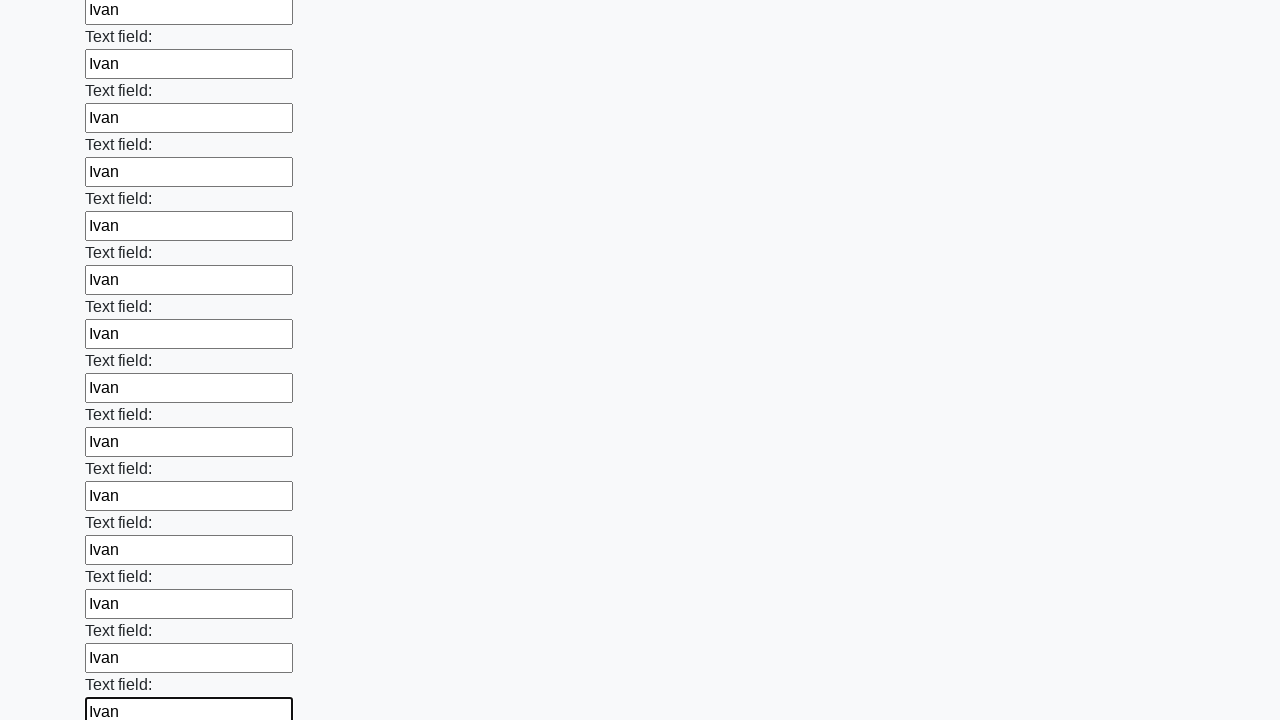

Filled an input field with 'Ivan' on input >> nth=64
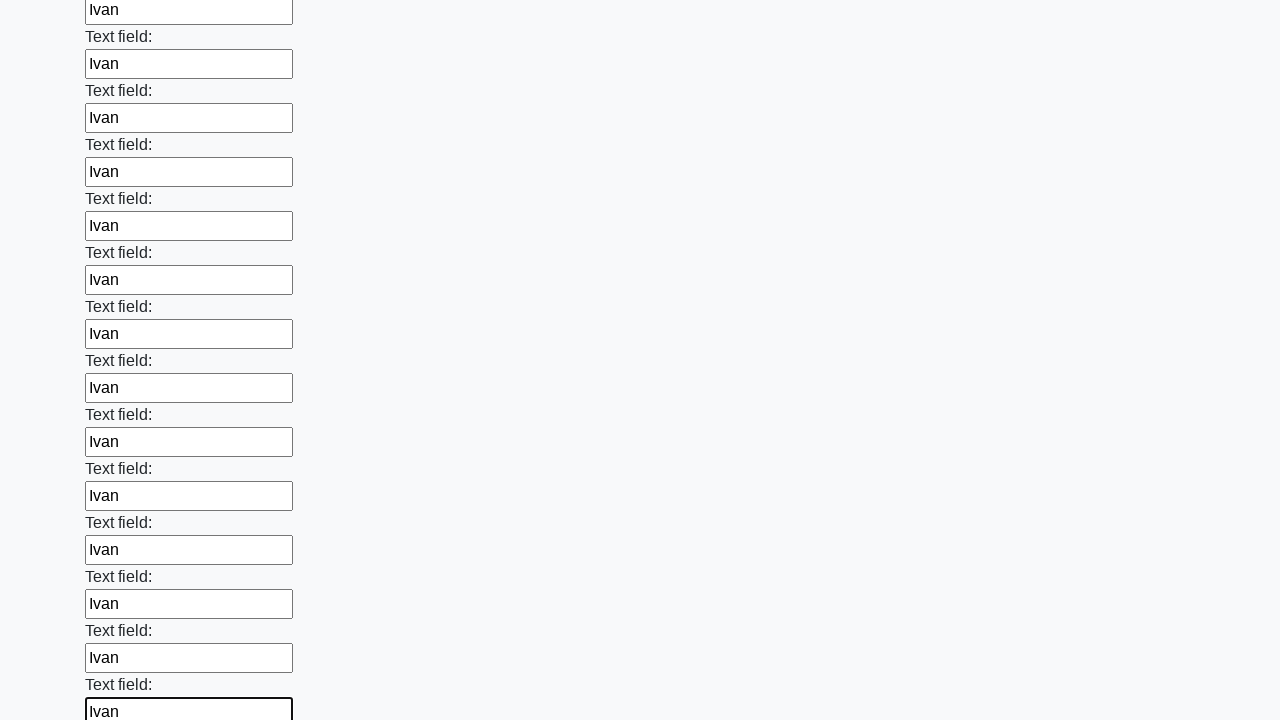

Filled an input field with 'Ivan' on input >> nth=65
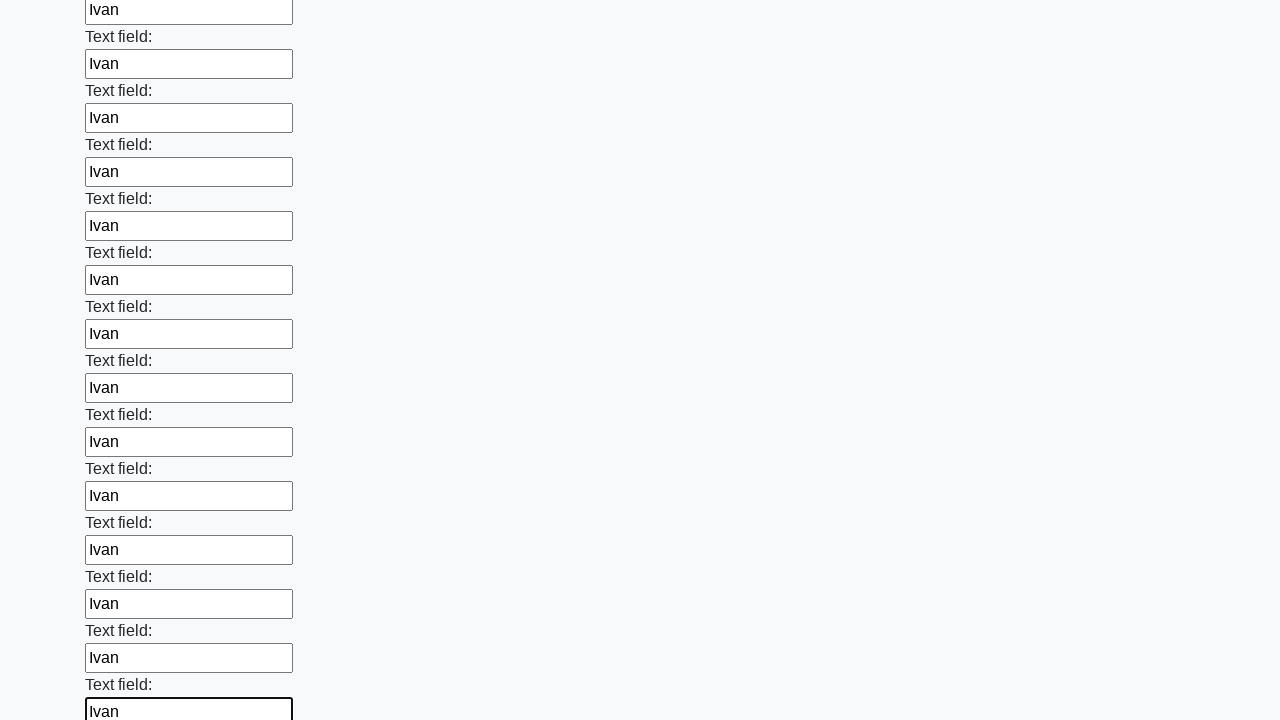

Filled an input field with 'Ivan' on input >> nth=66
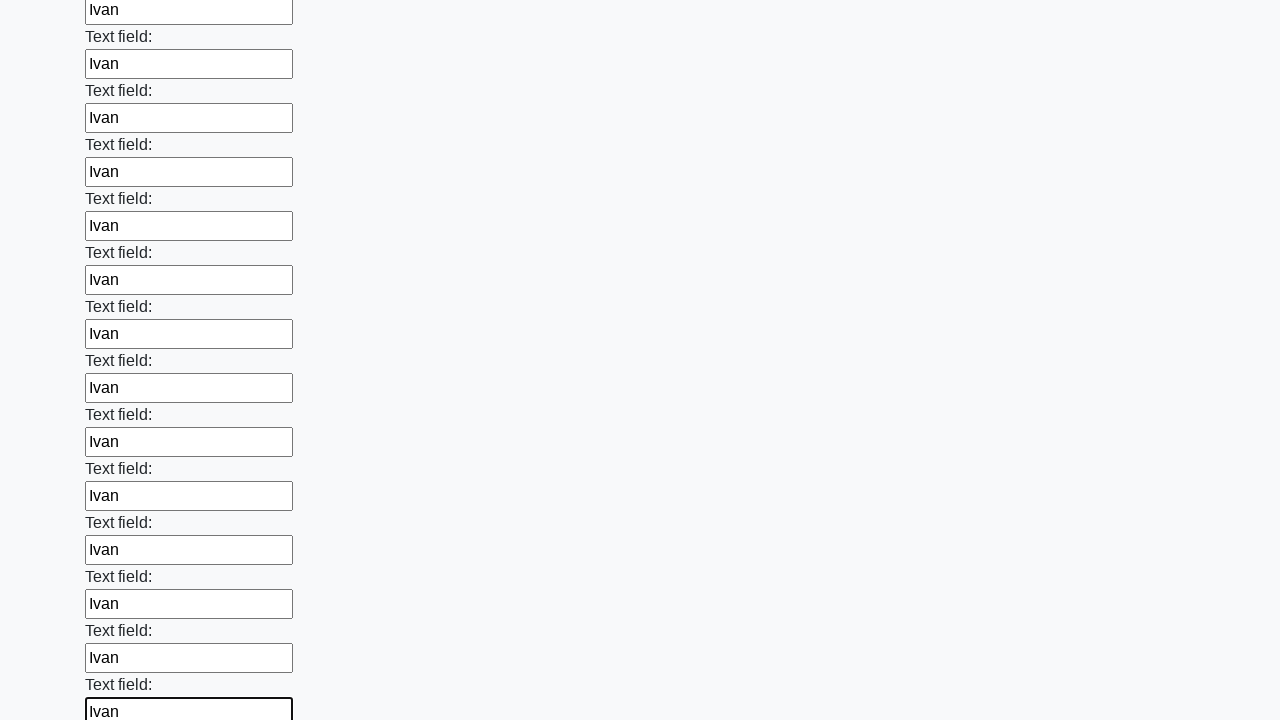

Filled an input field with 'Ivan' on input >> nth=67
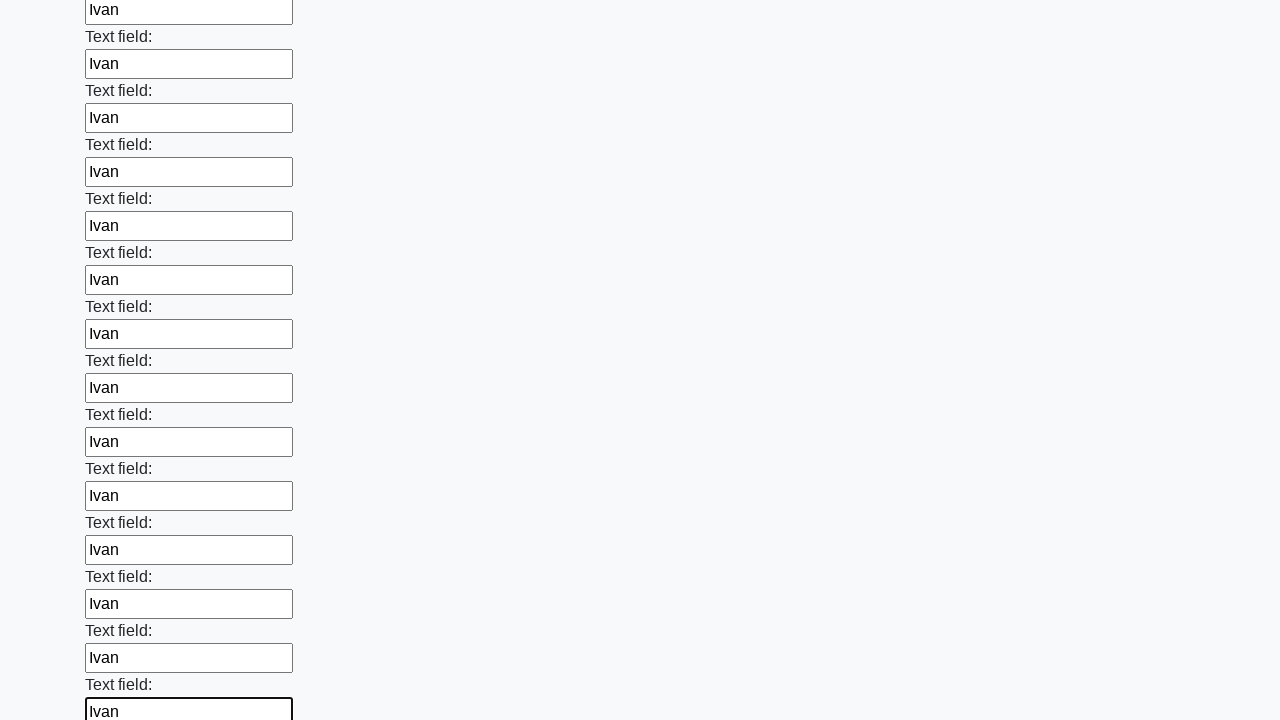

Filled an input field with 'Ivan' on input >> nth=68
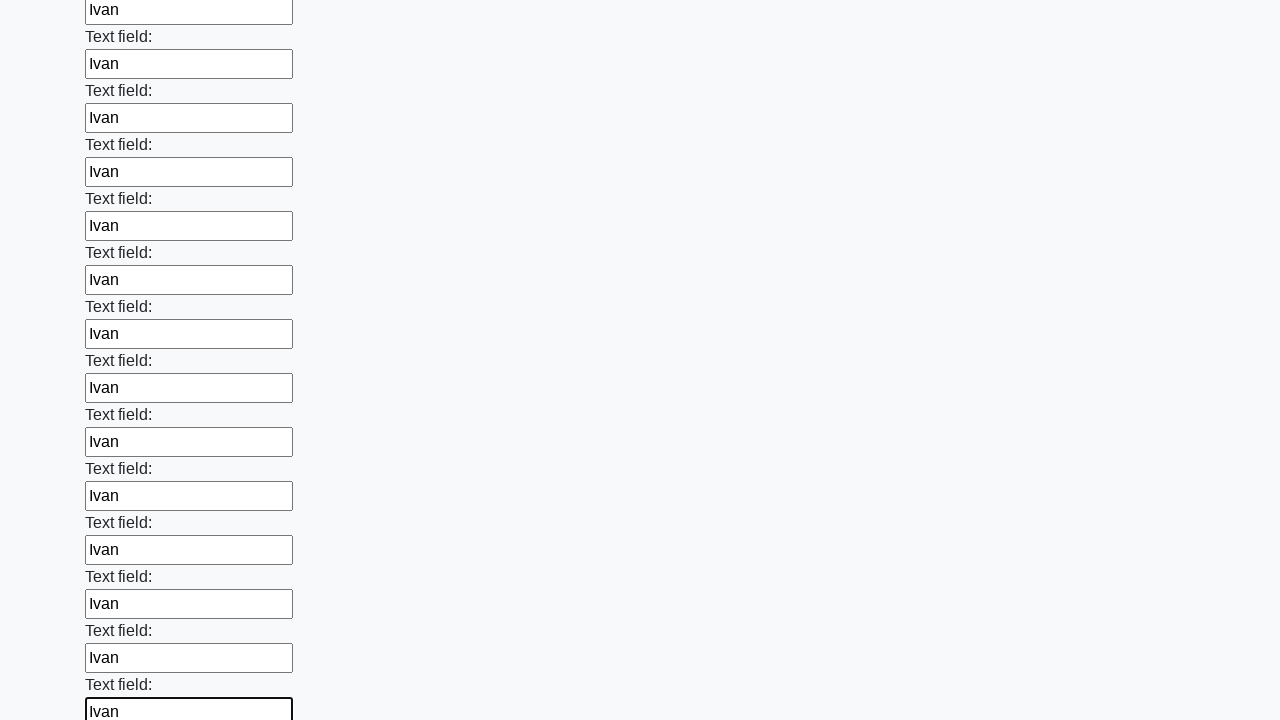

Filled an input field with 'Ivan' on input >> nth=69
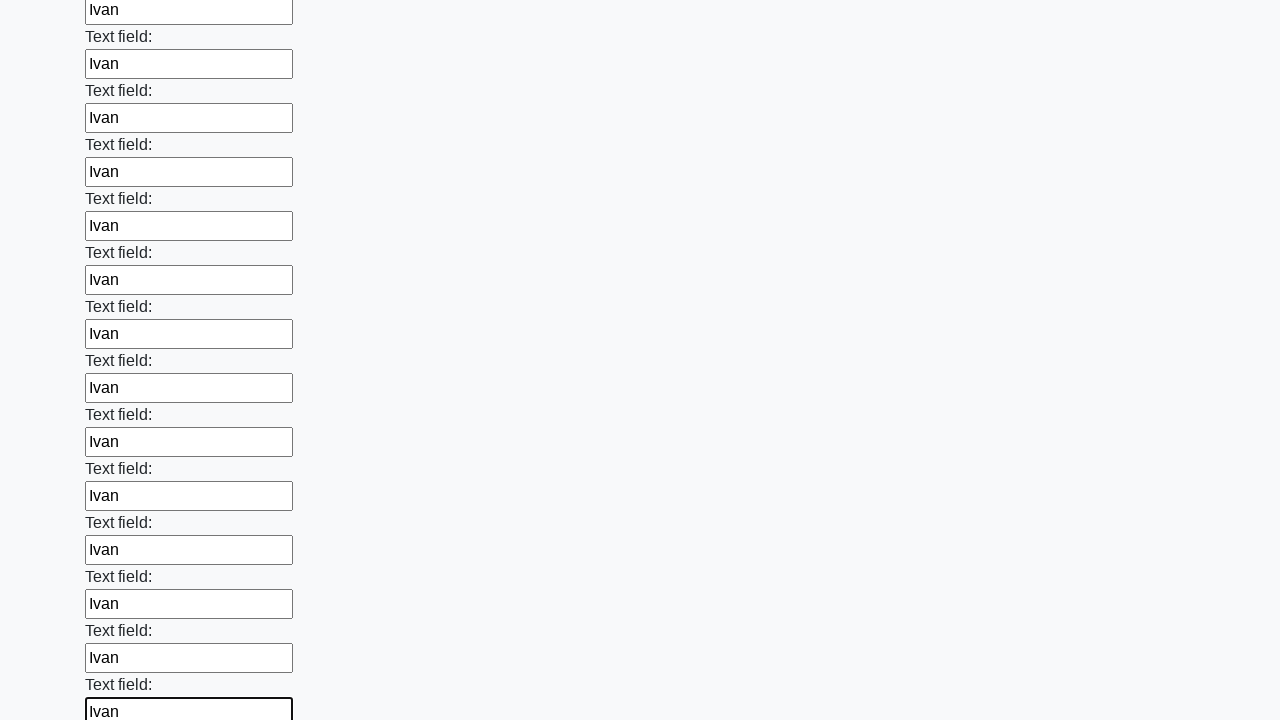

Filled an input field with 'Ivan' on input >> nth=70
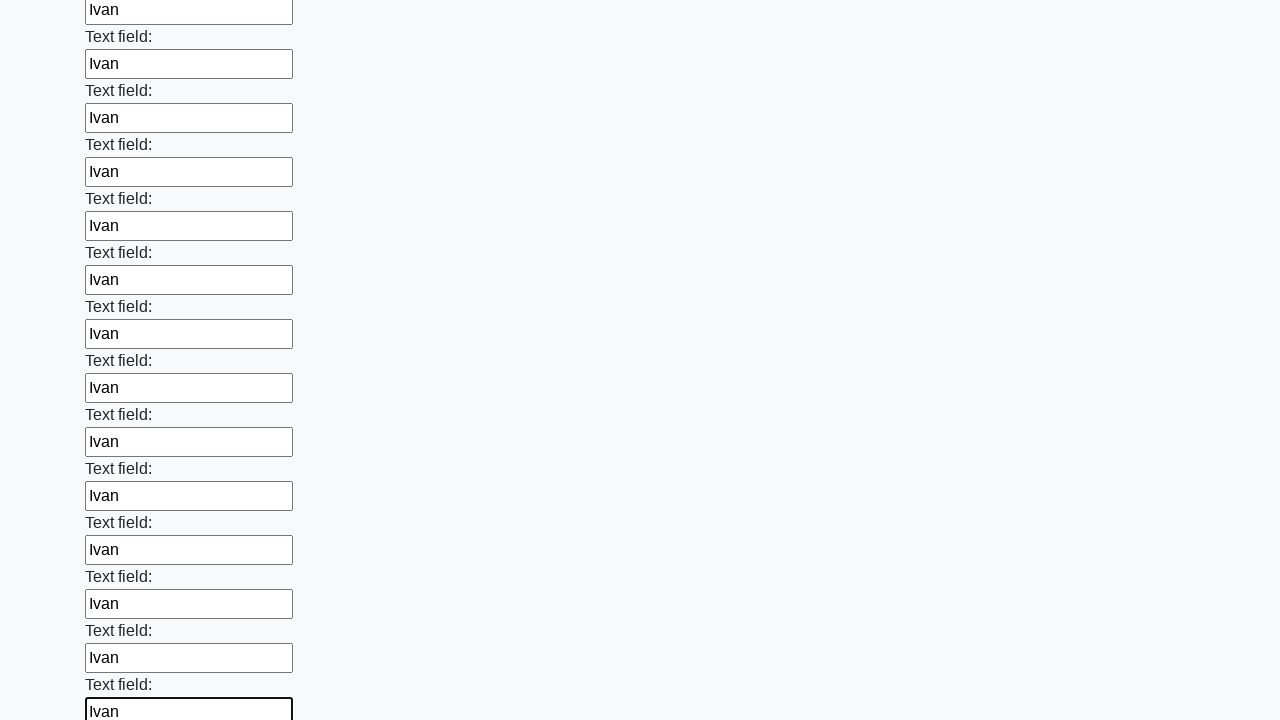

Filled an input field with 'Ivan' on input >> nth=71
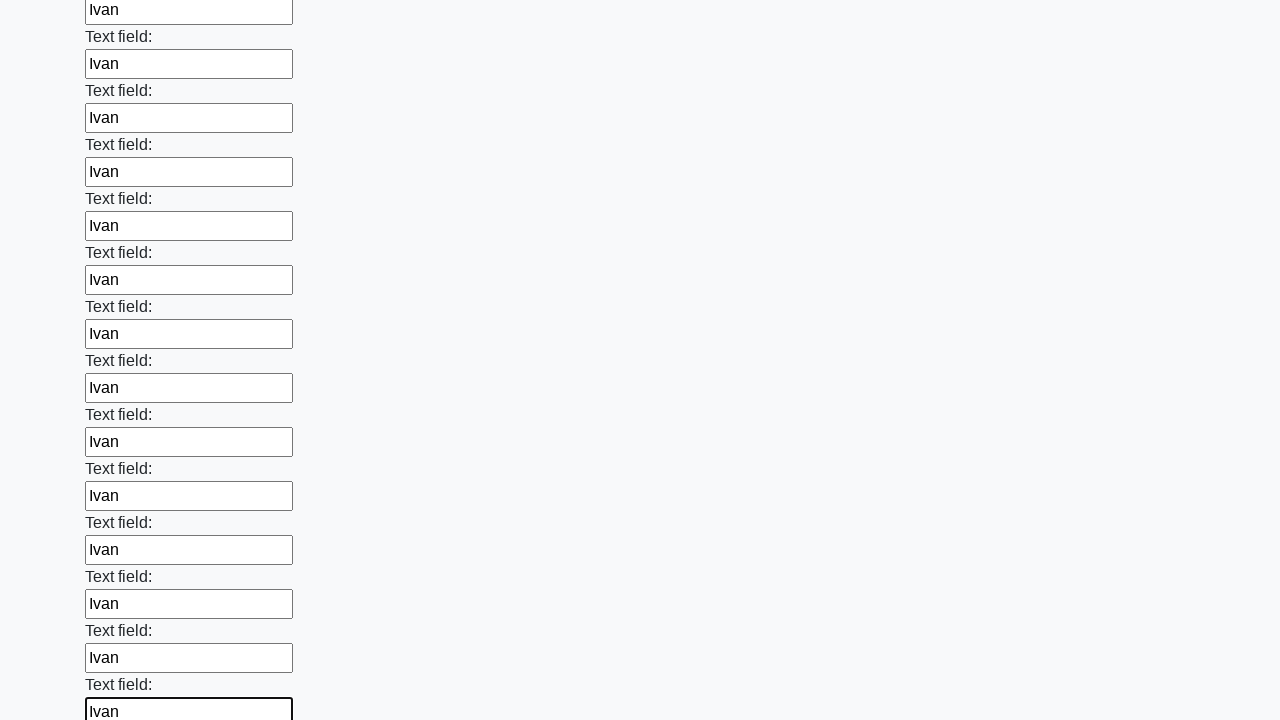

Filled an input field with 'Ivan' on input >> nth=72
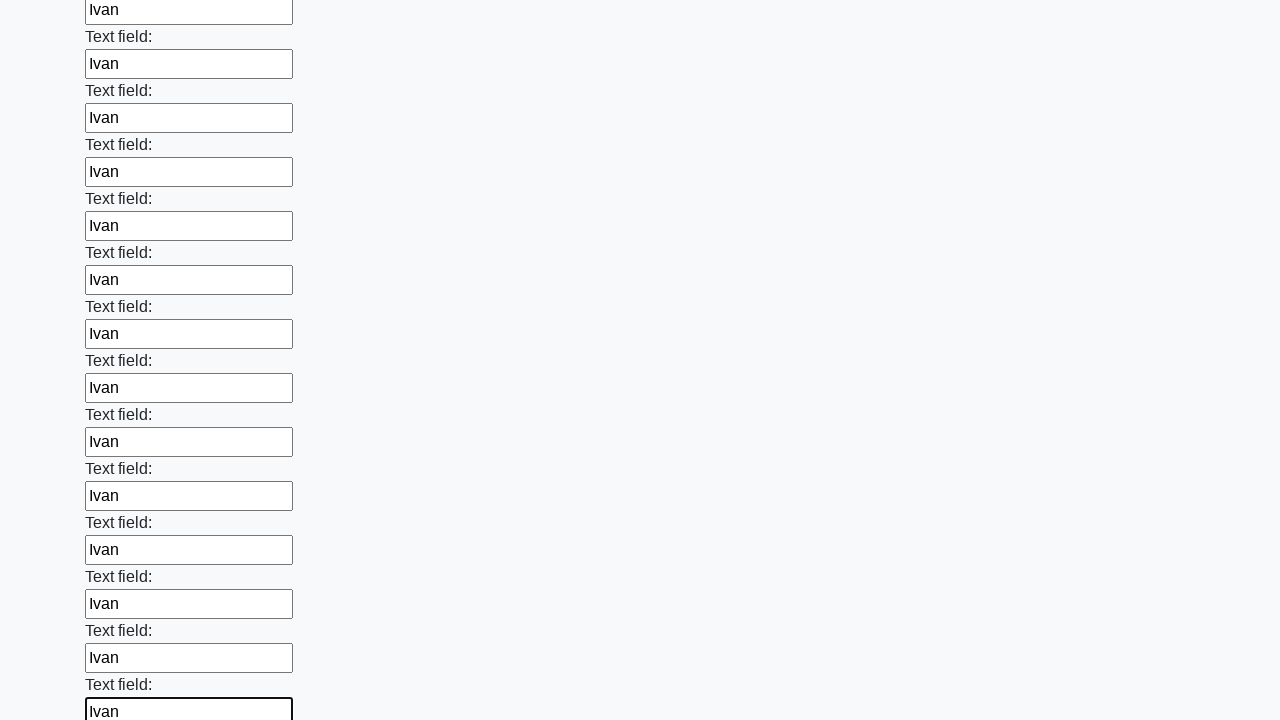

Filled an input field with 'Ivan' on input >> nth=73
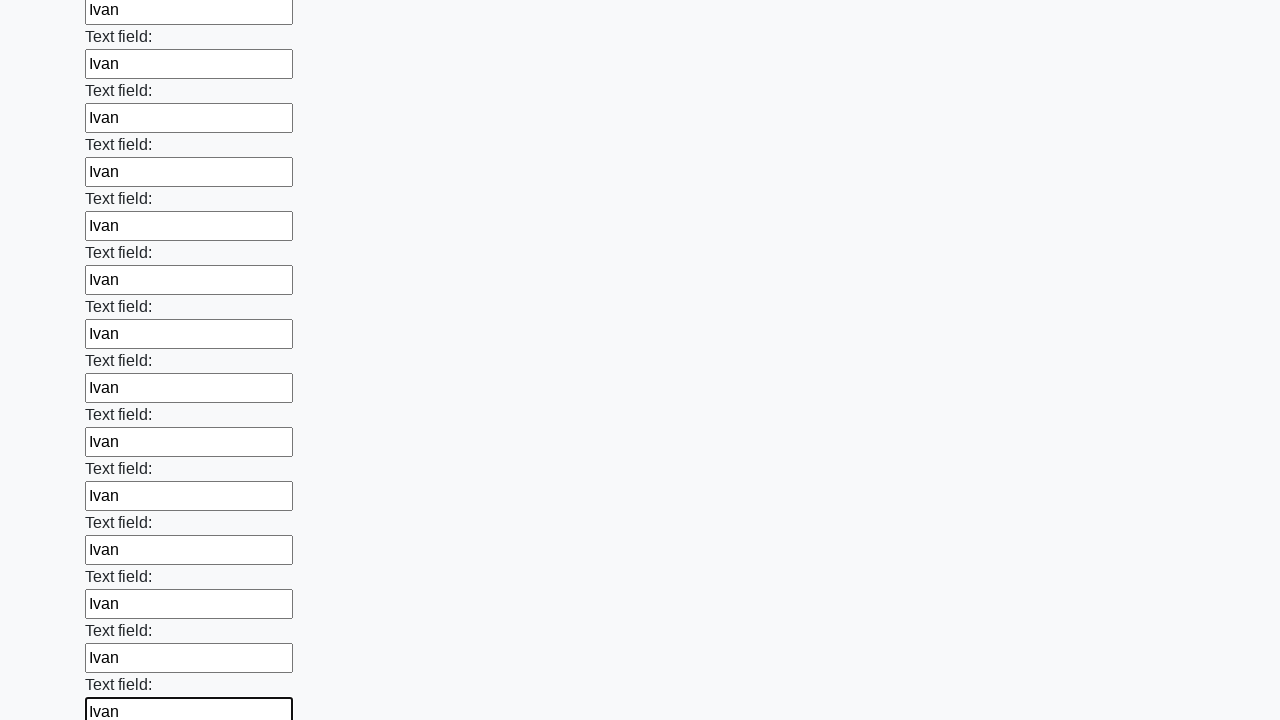

Filled an input field with 'Ivan' on input >> nth=74
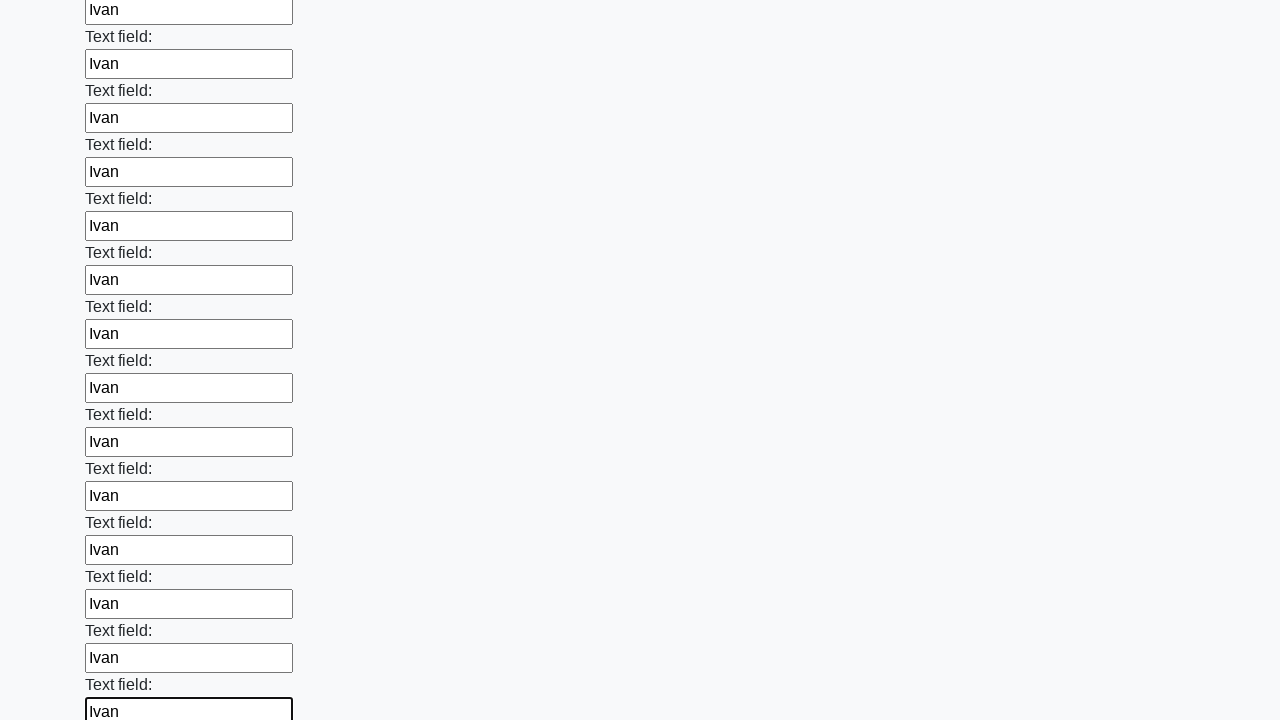

Filled an input field with 'Ivan' on input >> nth=75
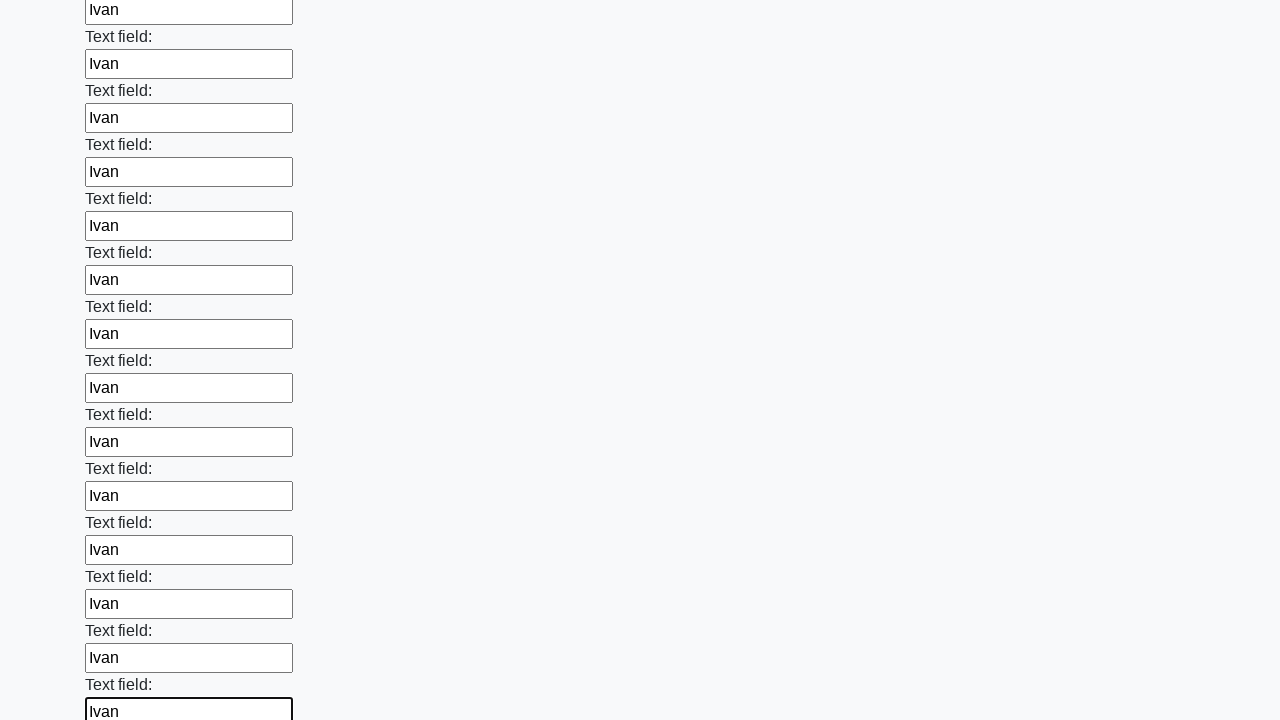

Filled an input field with 'Ivan' on input >> nth=76
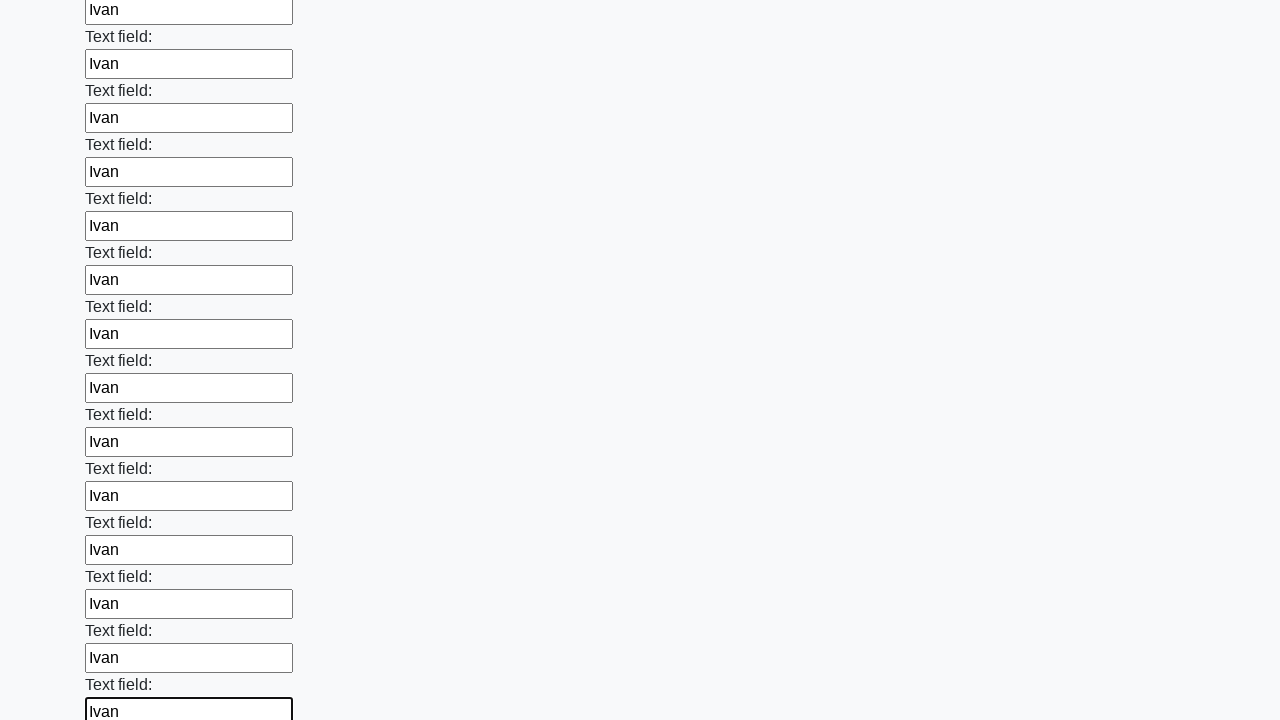

Filled an input field with 'Ivan' on input >> nth=77
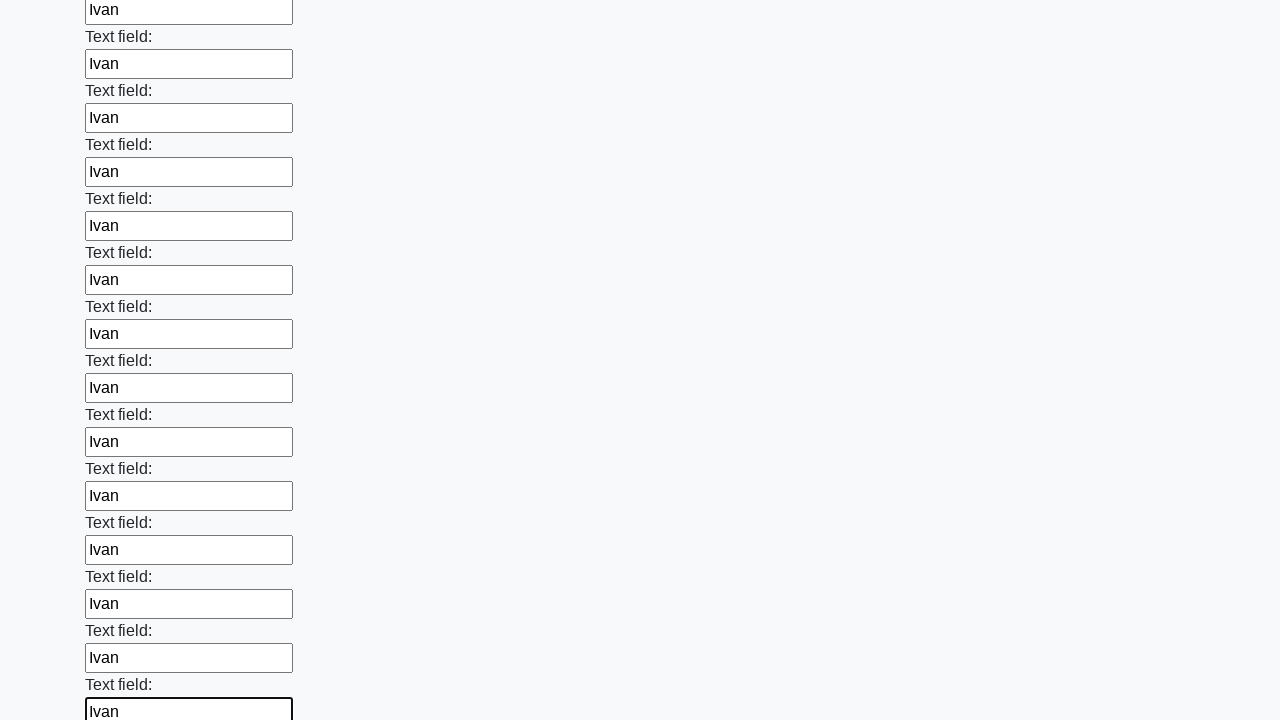

Filled an input field with 'Ivan' on input >> nth=78
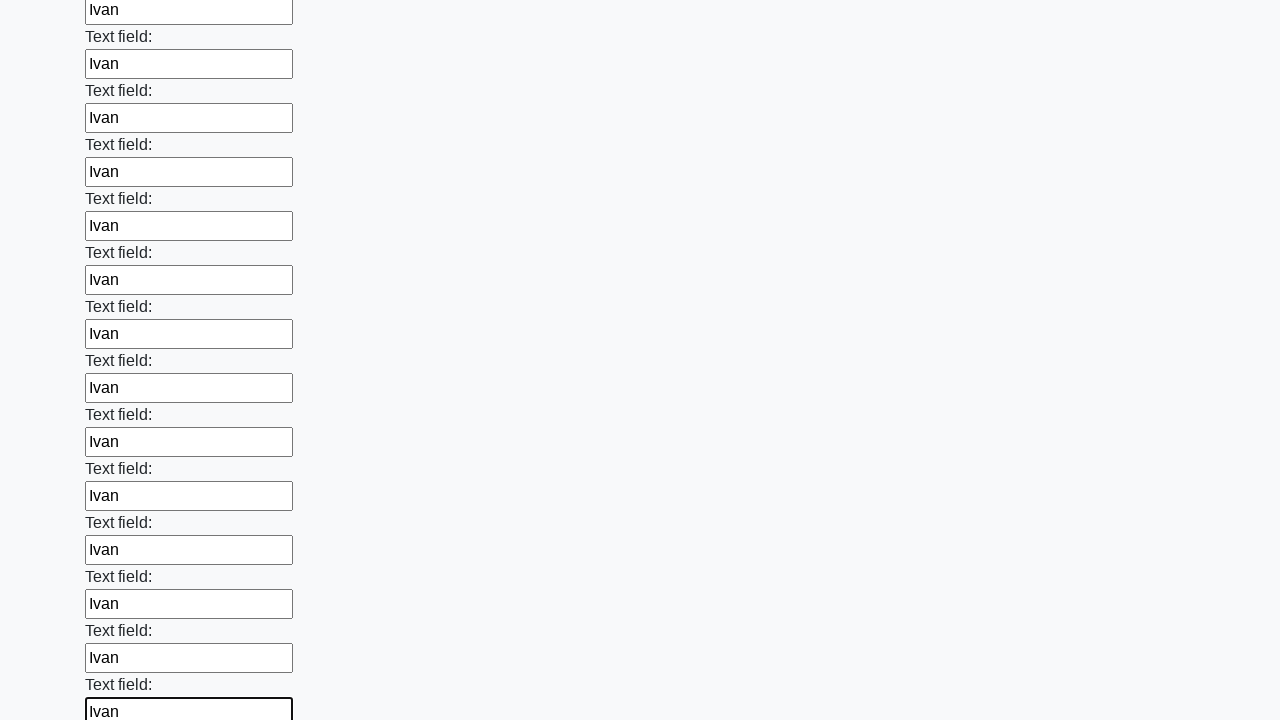

Filled an input field with 'Ivan' on input >> nth=79
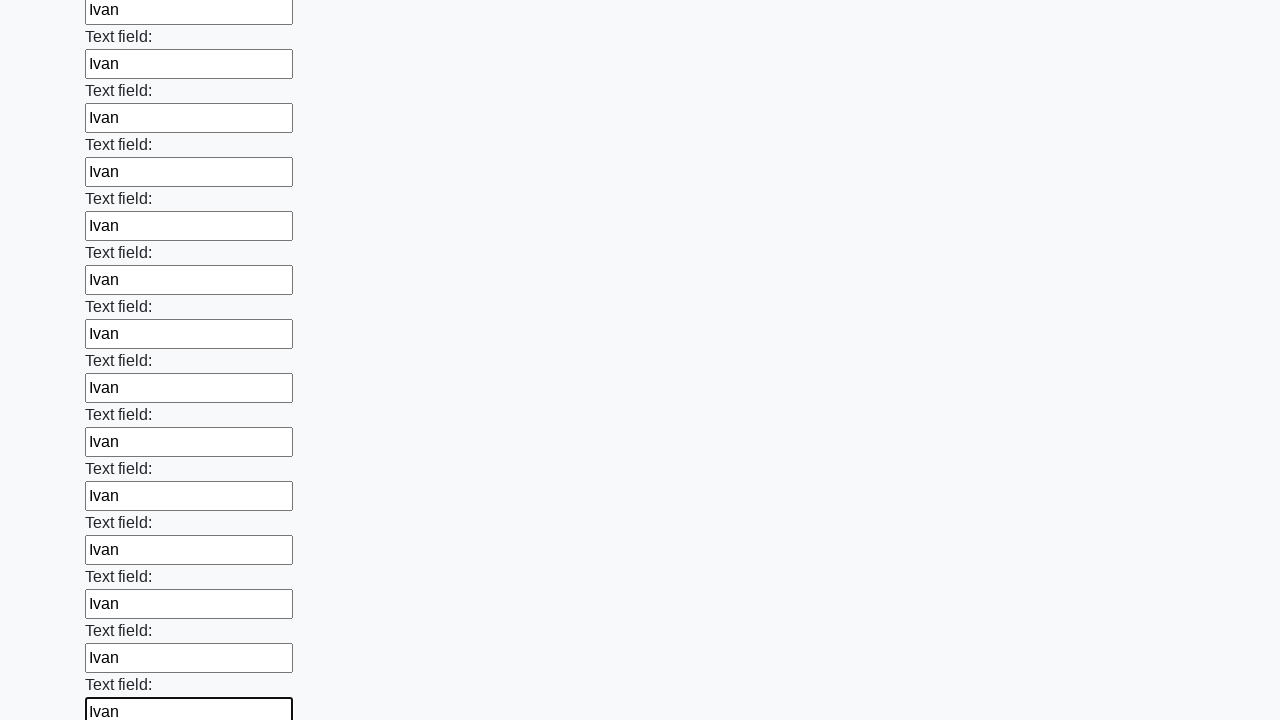

Filled an input field with 'Ivan' on input >> nth=80
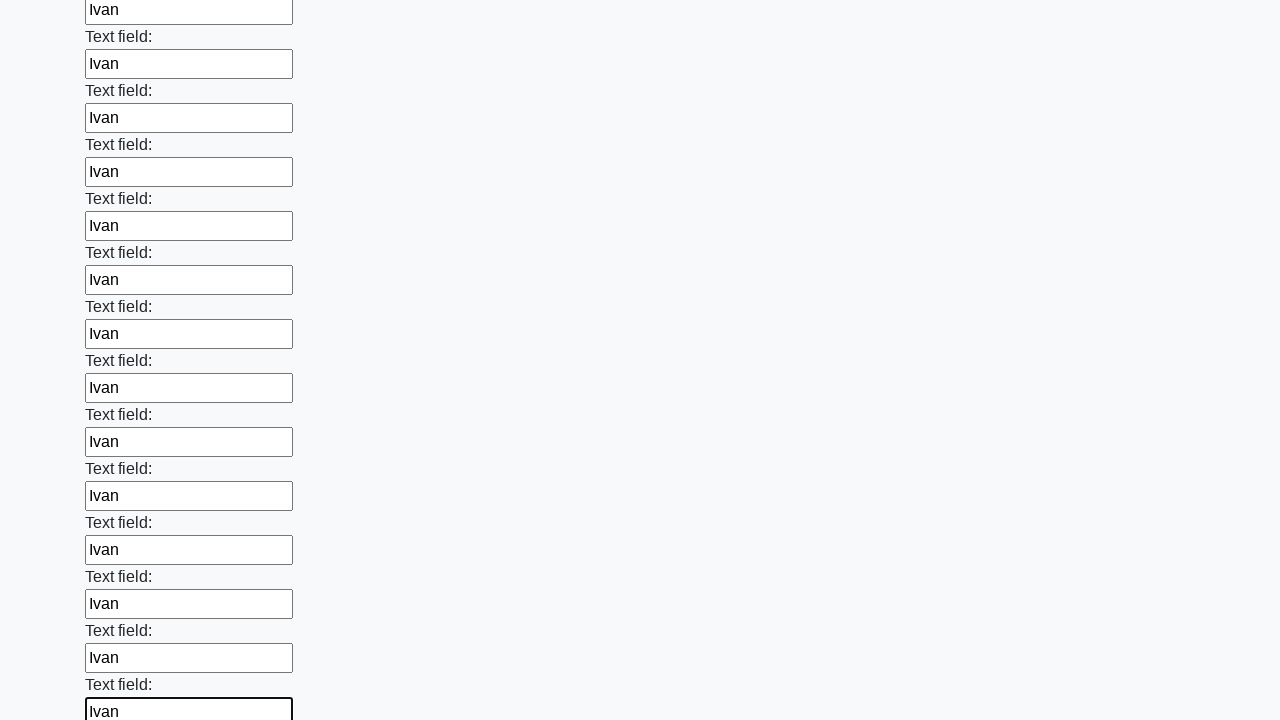

Filled an input field with 'Ivan' on input >> nth=81
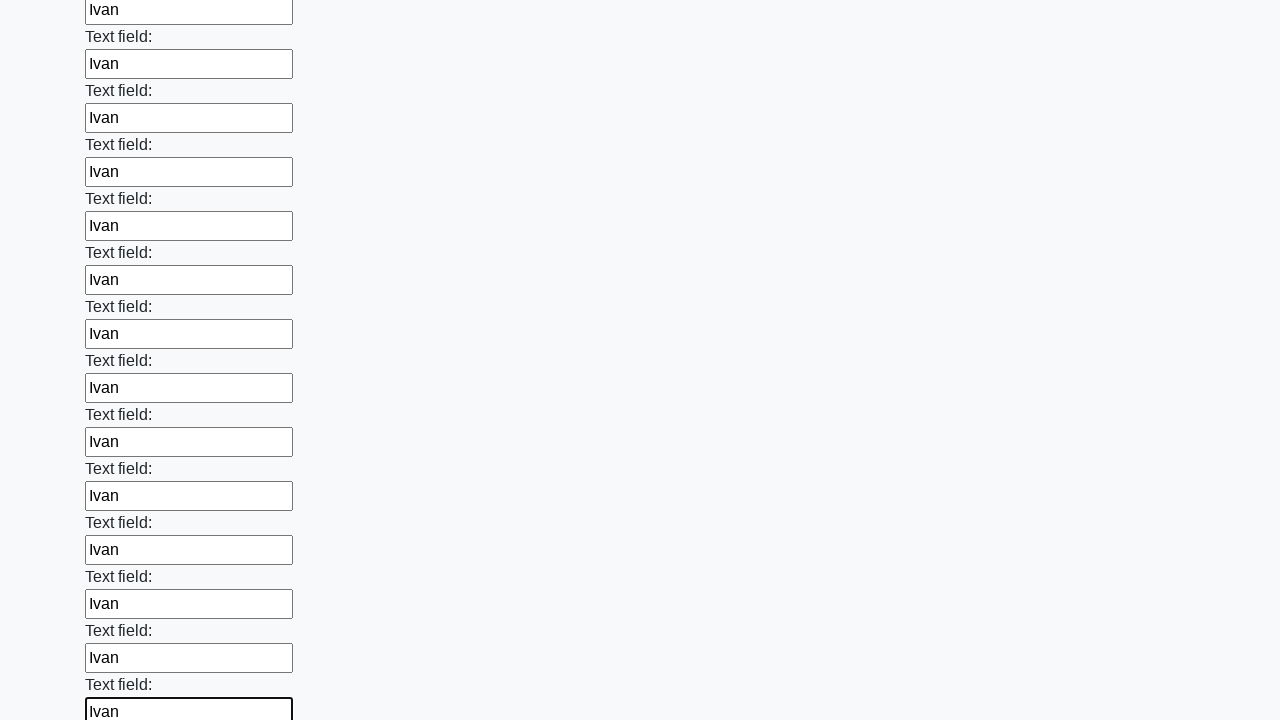

Filled an input field with 'Ivan' on input >> nth=82
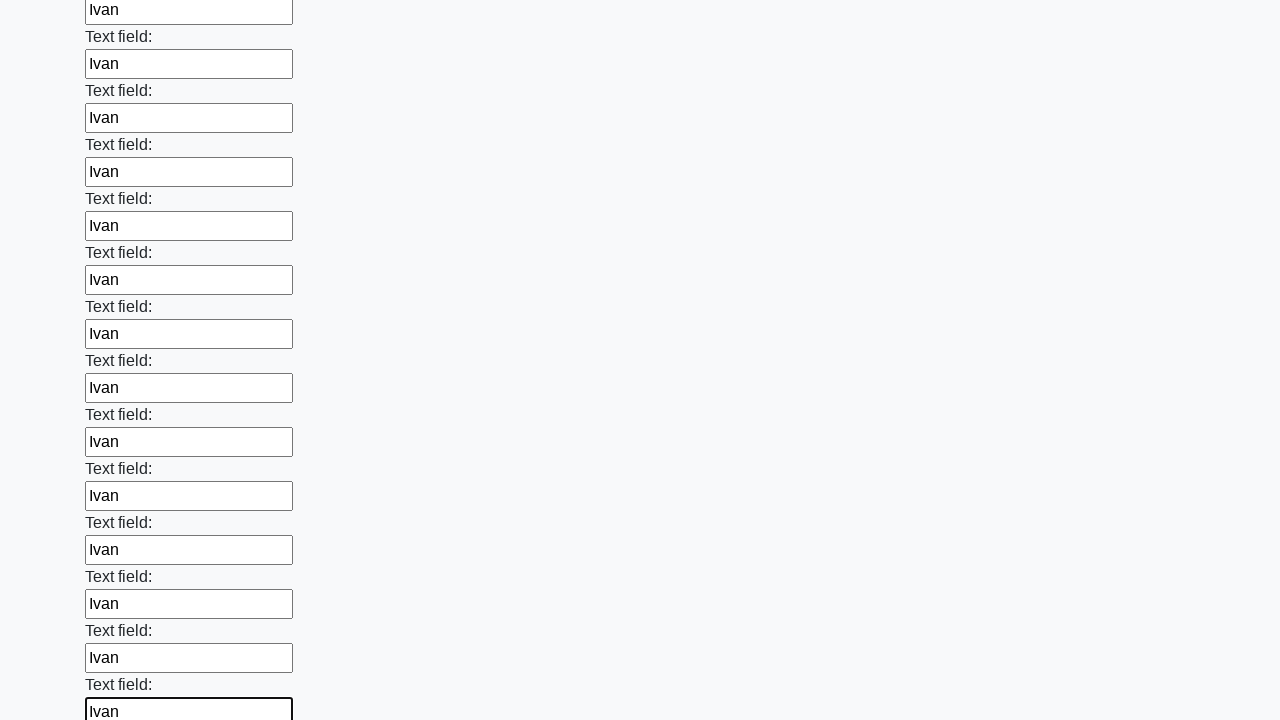

Filled an input field with 'Ivan' on input >> nth=83
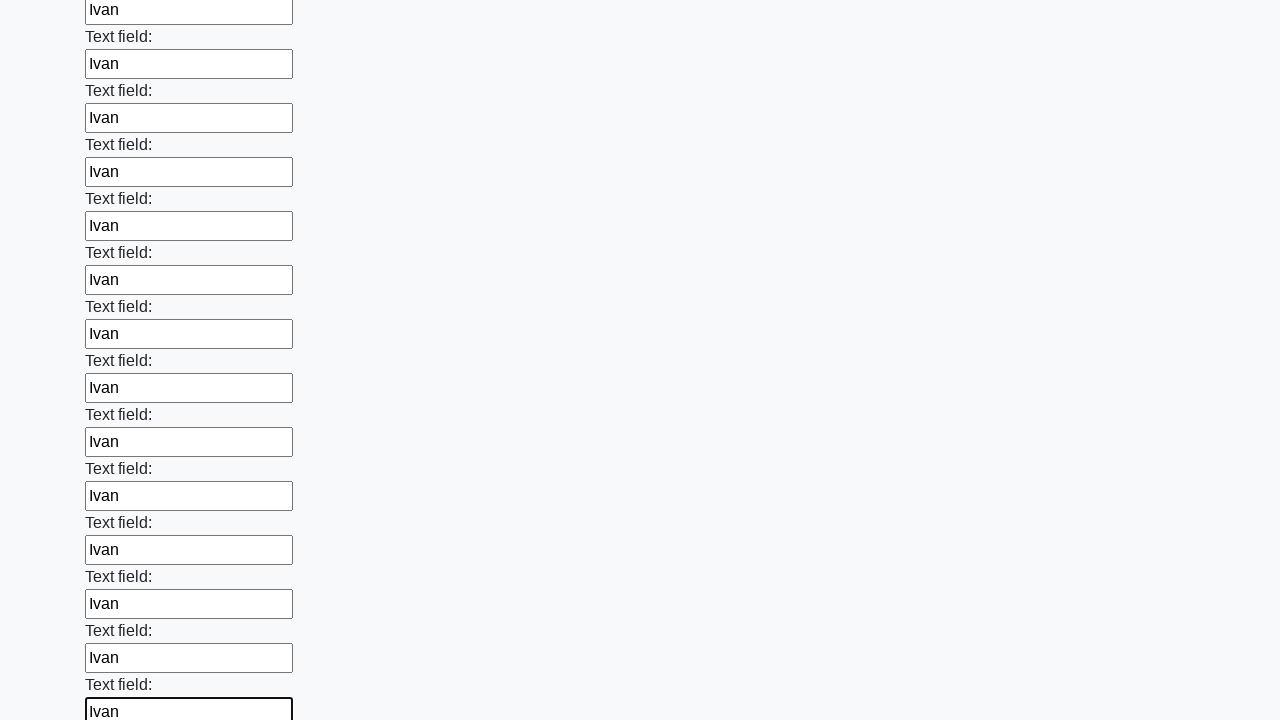

Filled an input field with 'Ivan' on input >> nth=84
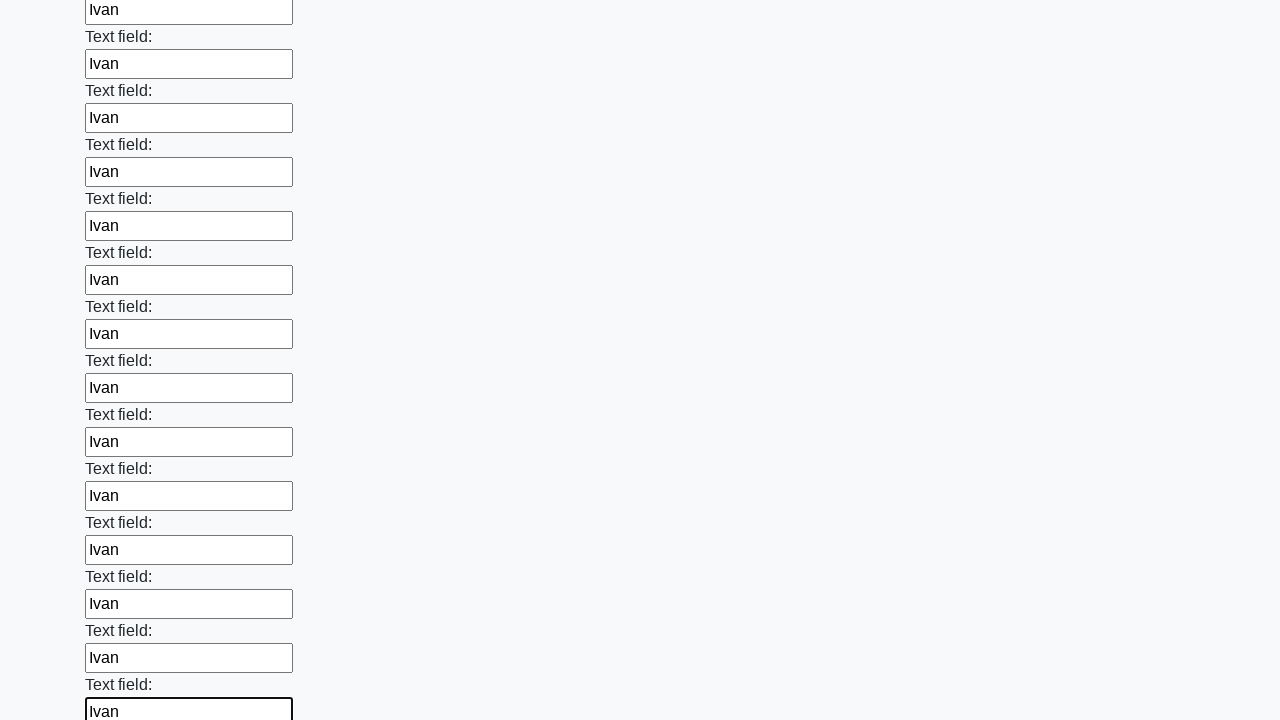

Filled an input field with 'Ivan' on input >> nth=85
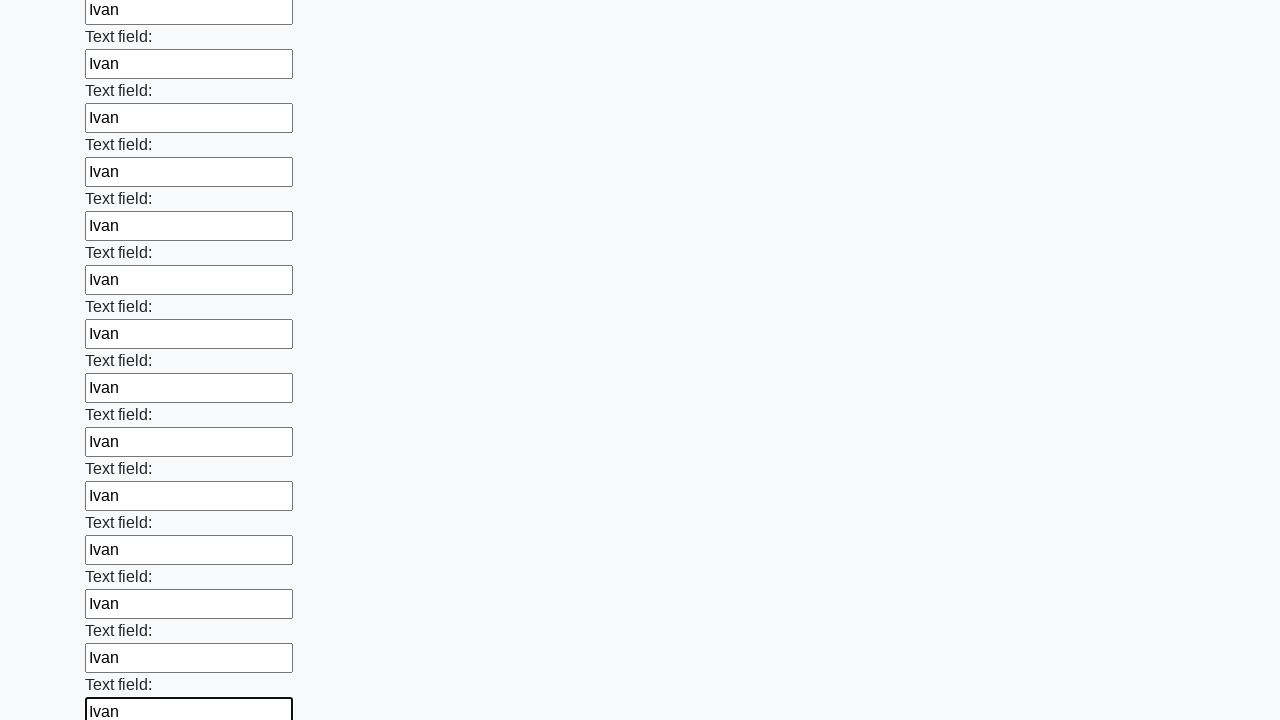

Filled an input field with 'Ivan' on input >> nth=86
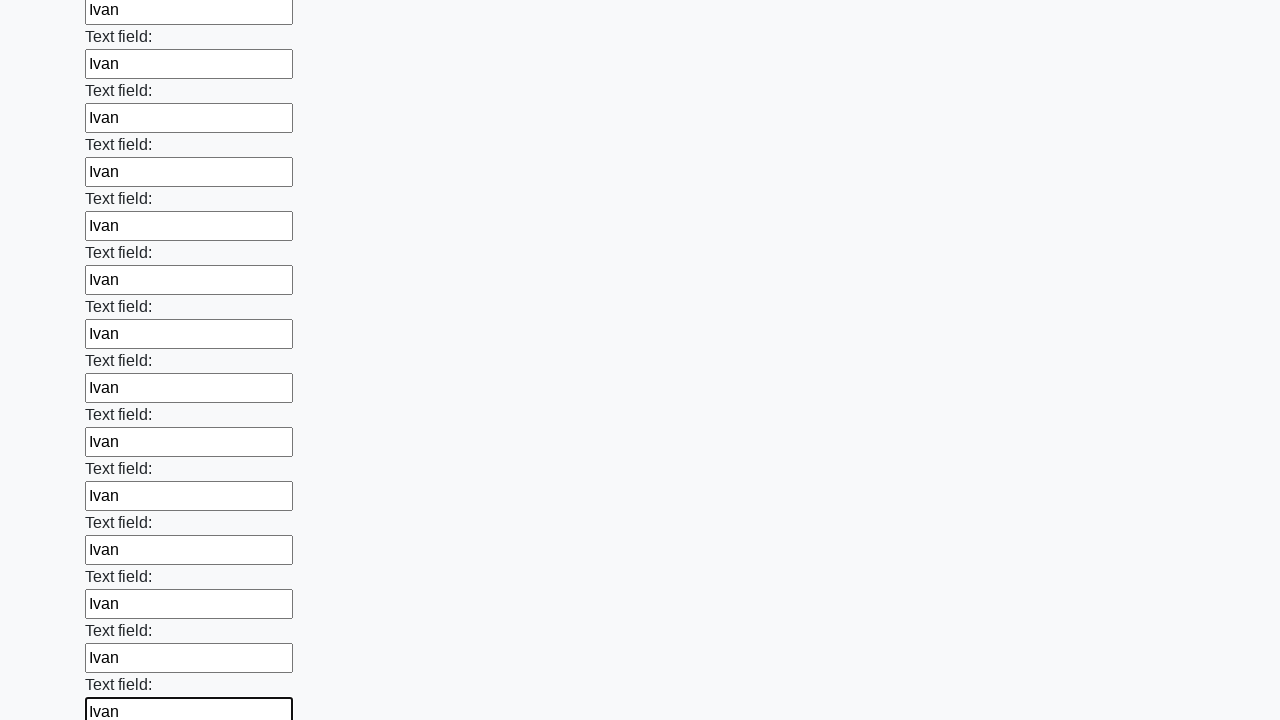

Filled an input field with 'Ivan' on input >> nth=87
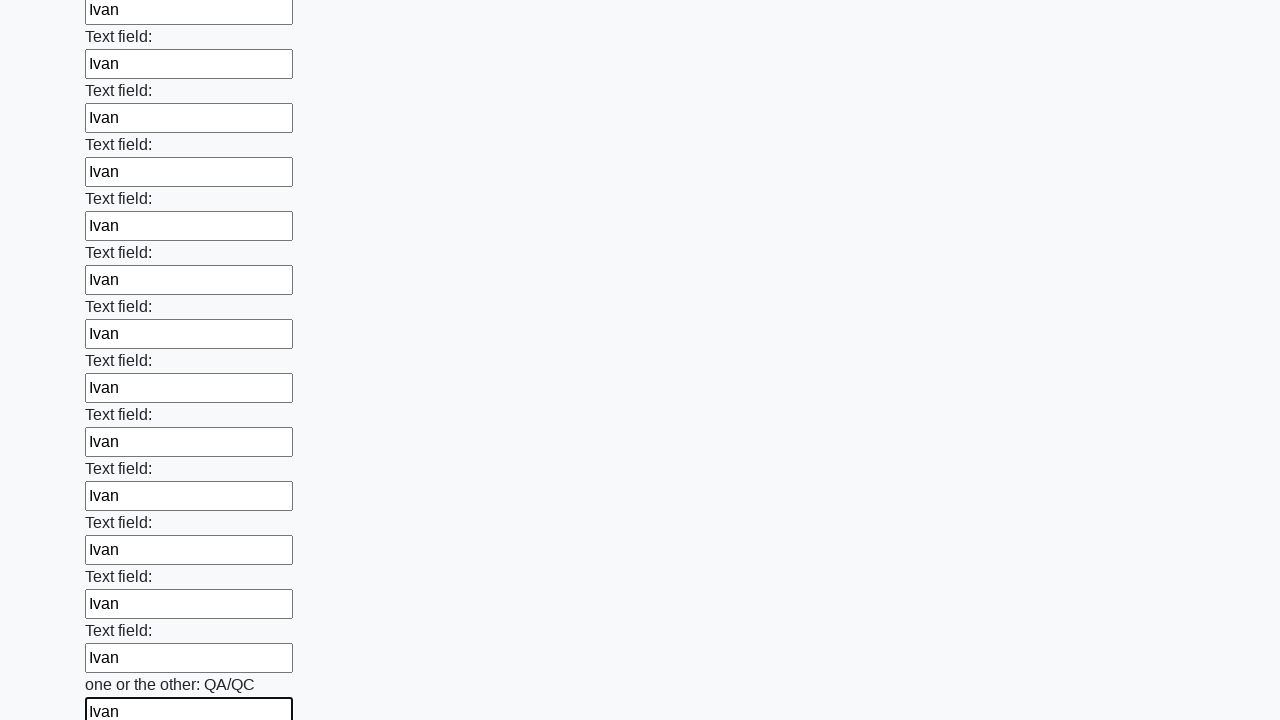

Filled an input field with 'Ivan' on input >> nth=88
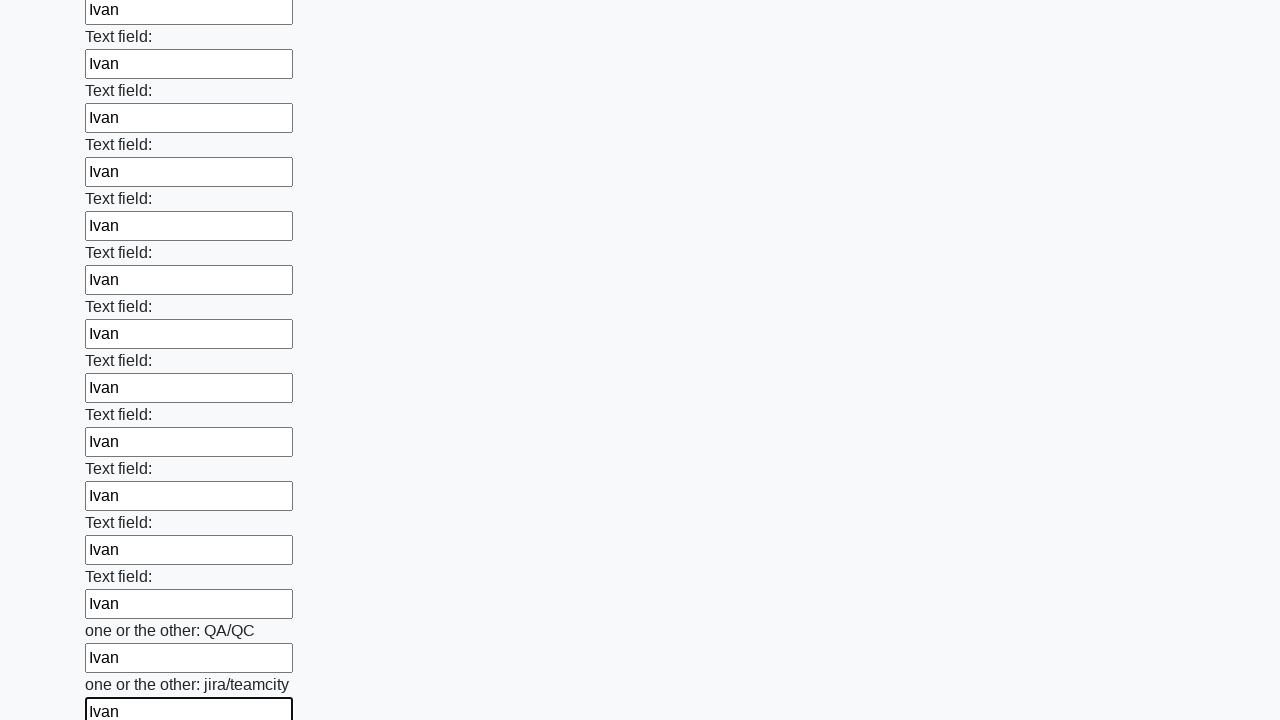

Filled an input field with 'Ivan' on input >> nth=89
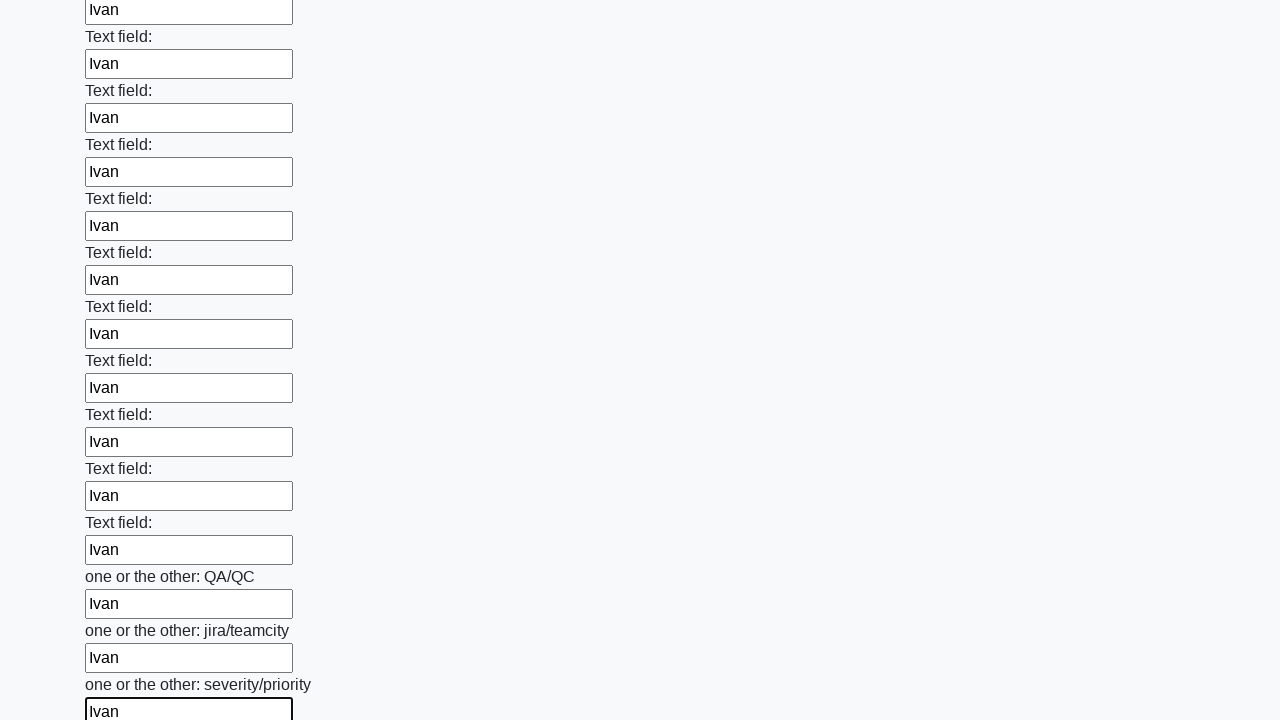

Filled an input field with 'Ivan' on input >> nth=90
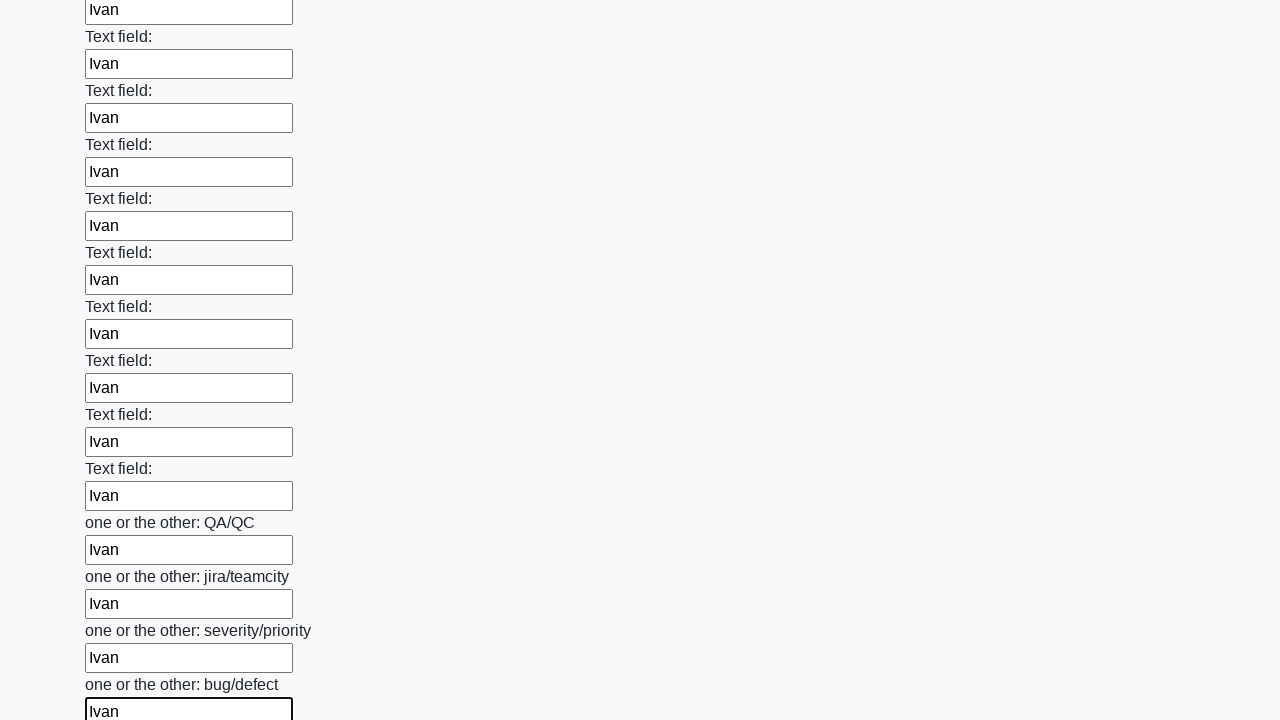

Filled an input field with 'Ivan' on input >> nth=91
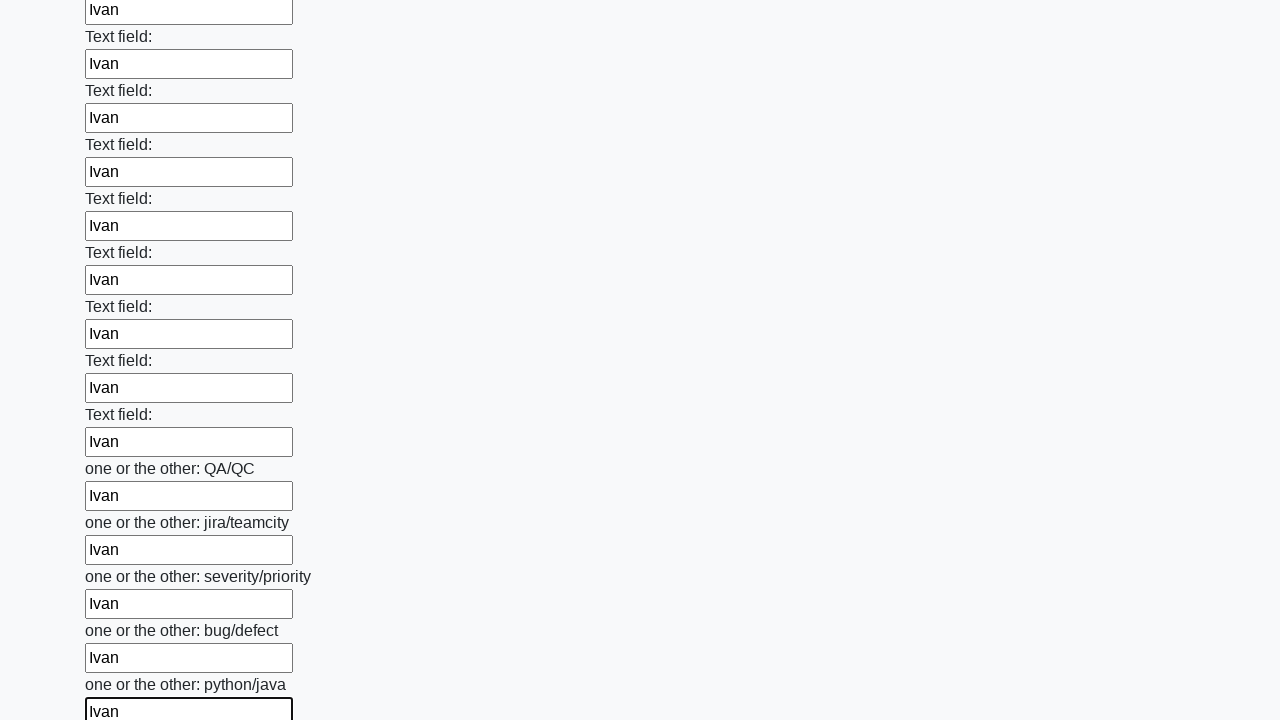

Filled an input field with 'Ivan' on input >> nth=92
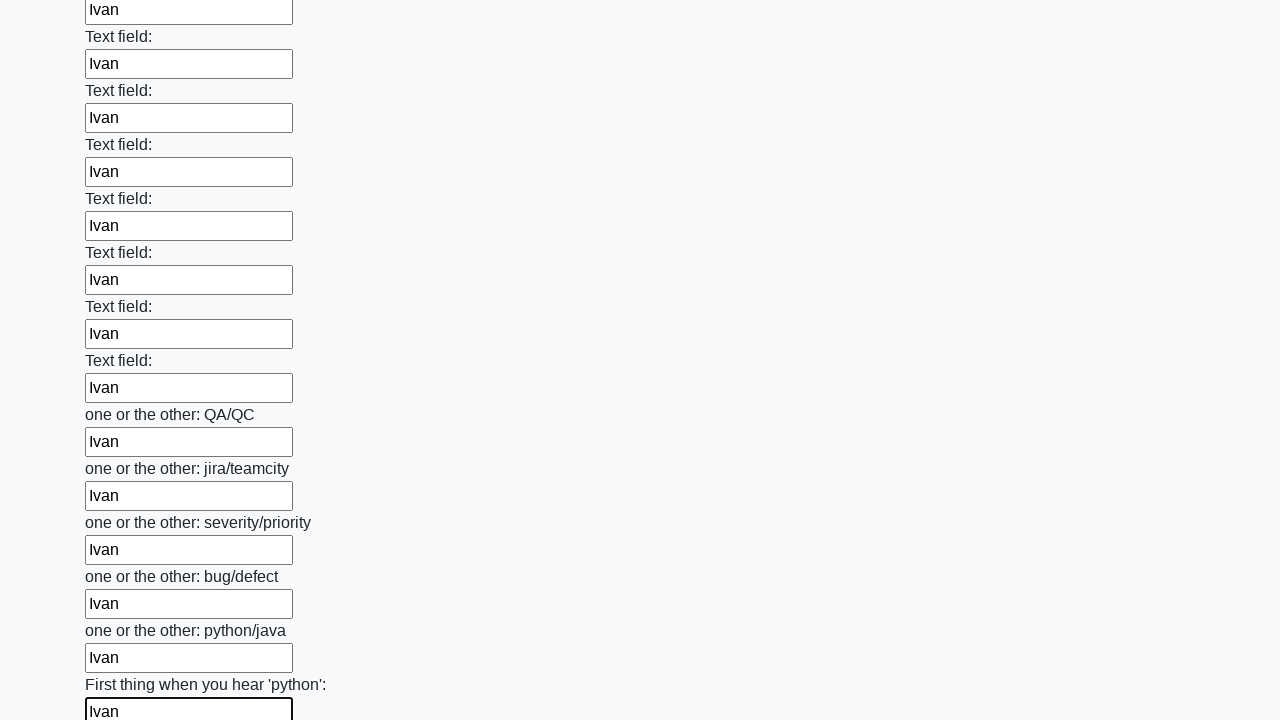

Filled an input field with 'Ivan' on input >> nth=93
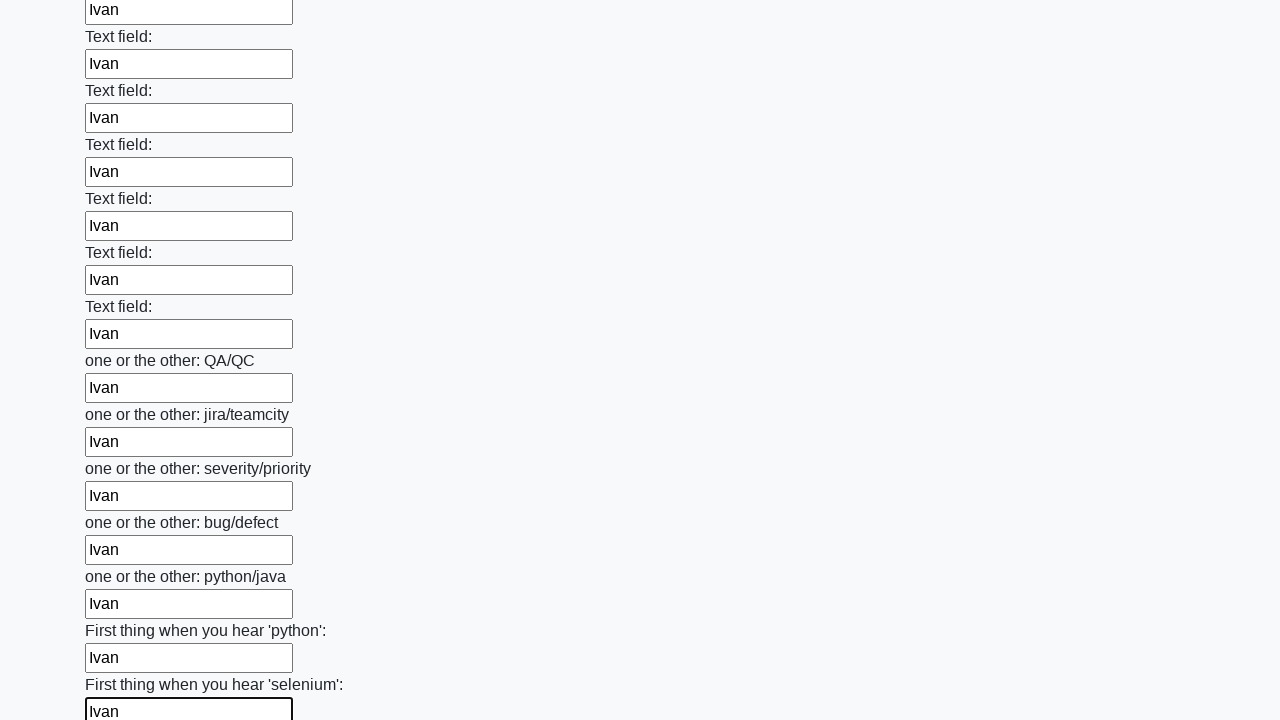

Filled an input field with 'Ivan' on input >> nth=94
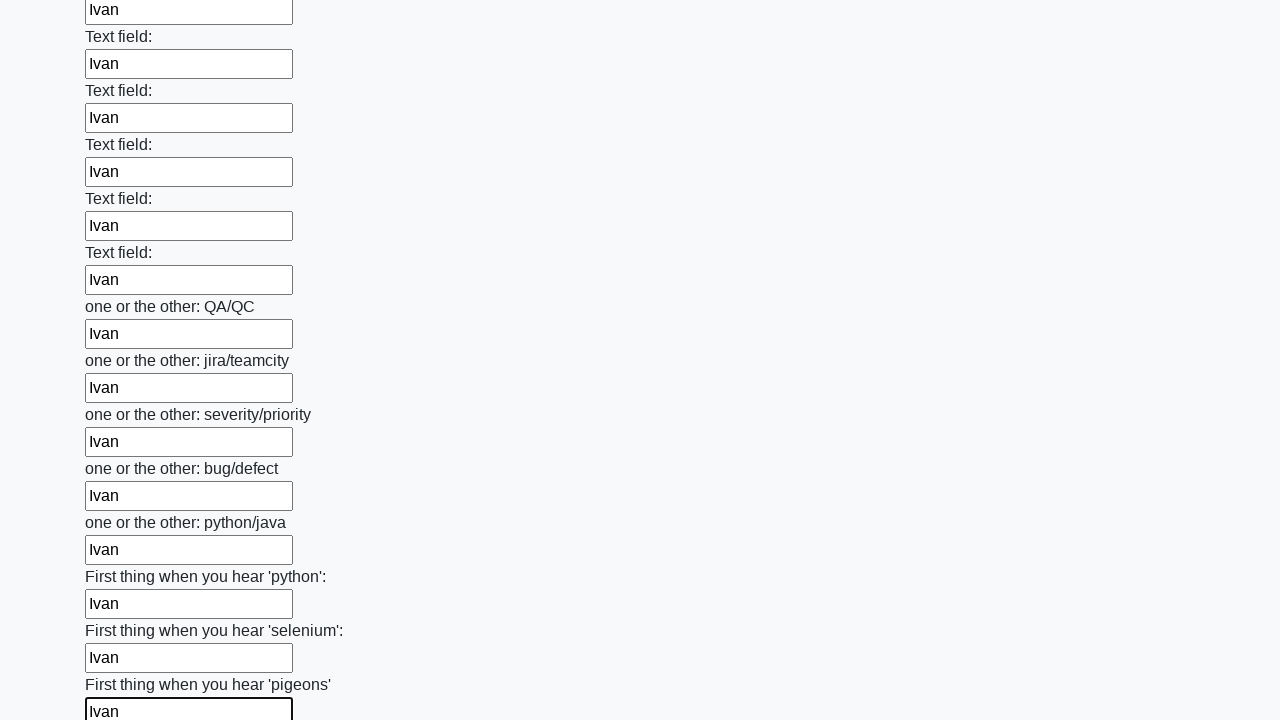

Filled an input field with 'Ivan' on input >> nth=95
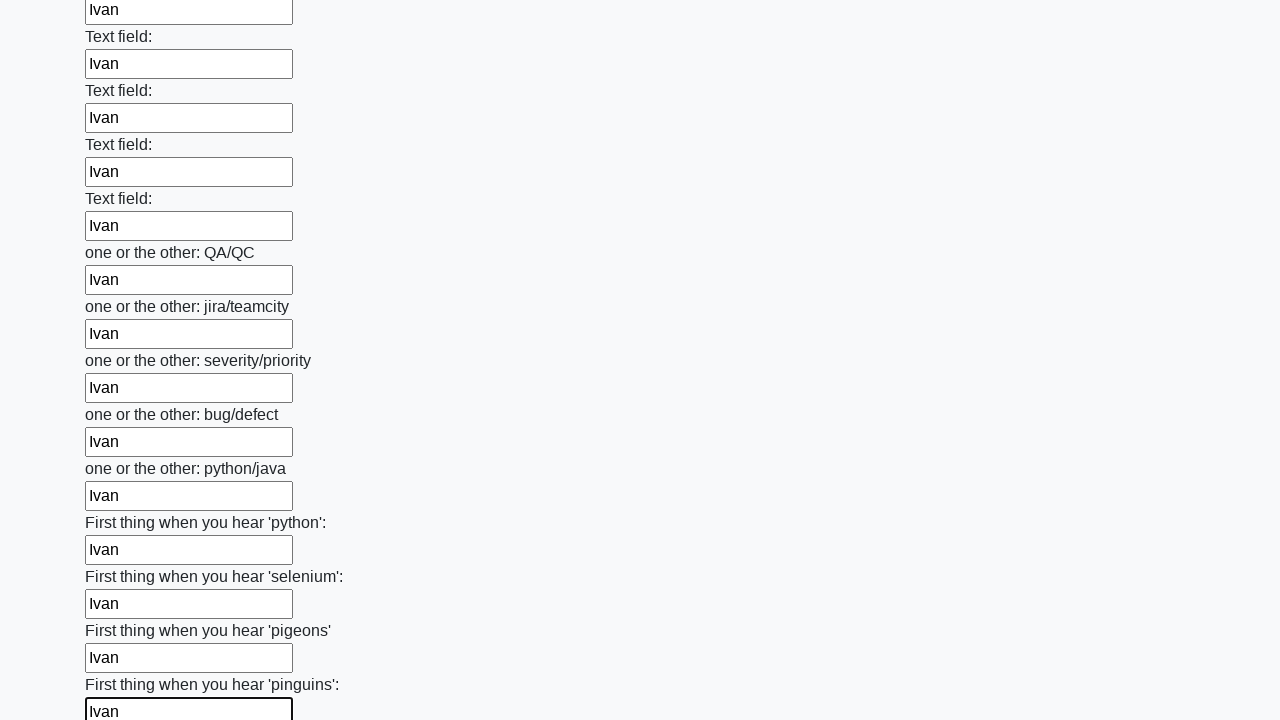

Filled an input field with 'Ivan' on input >> nth=96
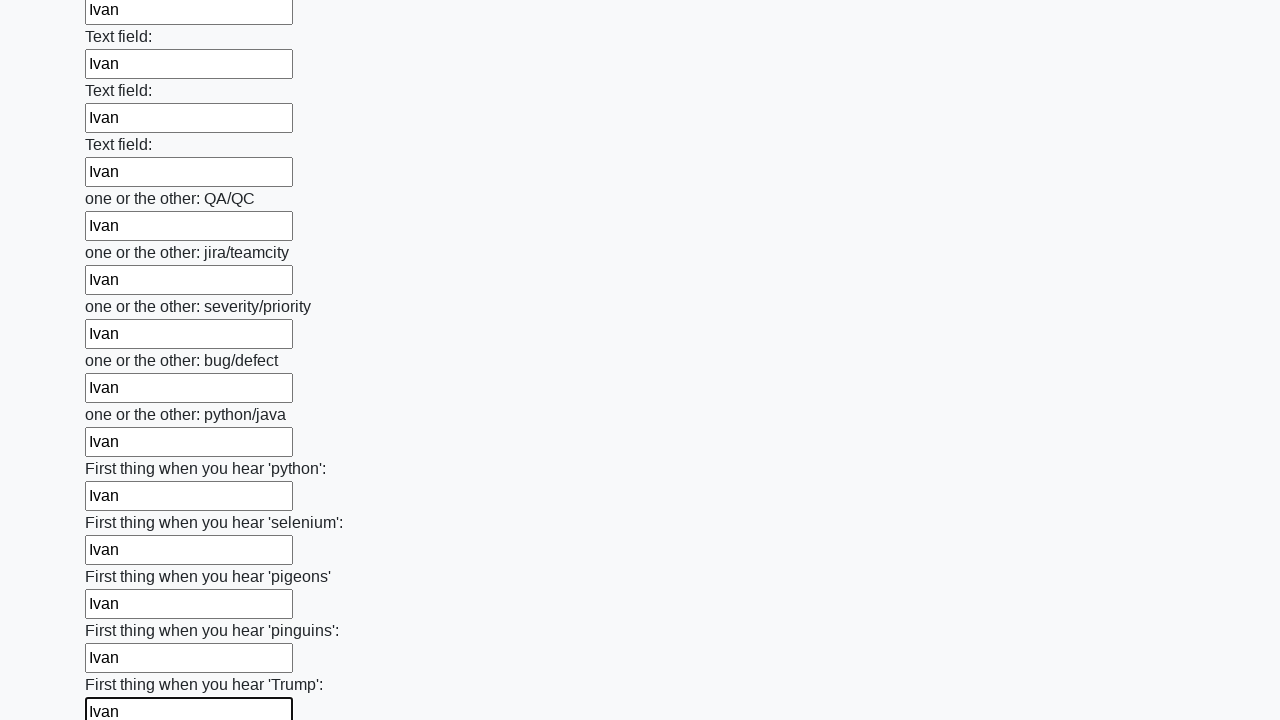

Filled an input field with 'Ivan' on input >> nth=97
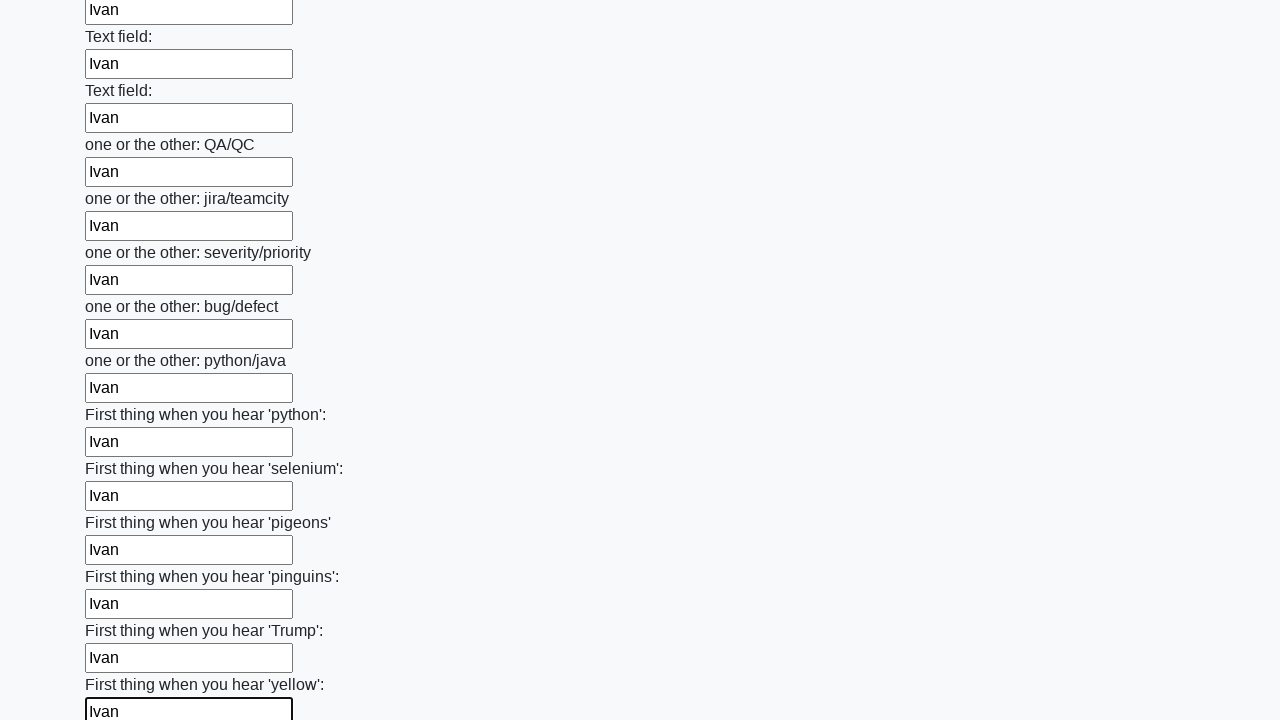

Filled an input field with 'Ivan' on input >> nth=98
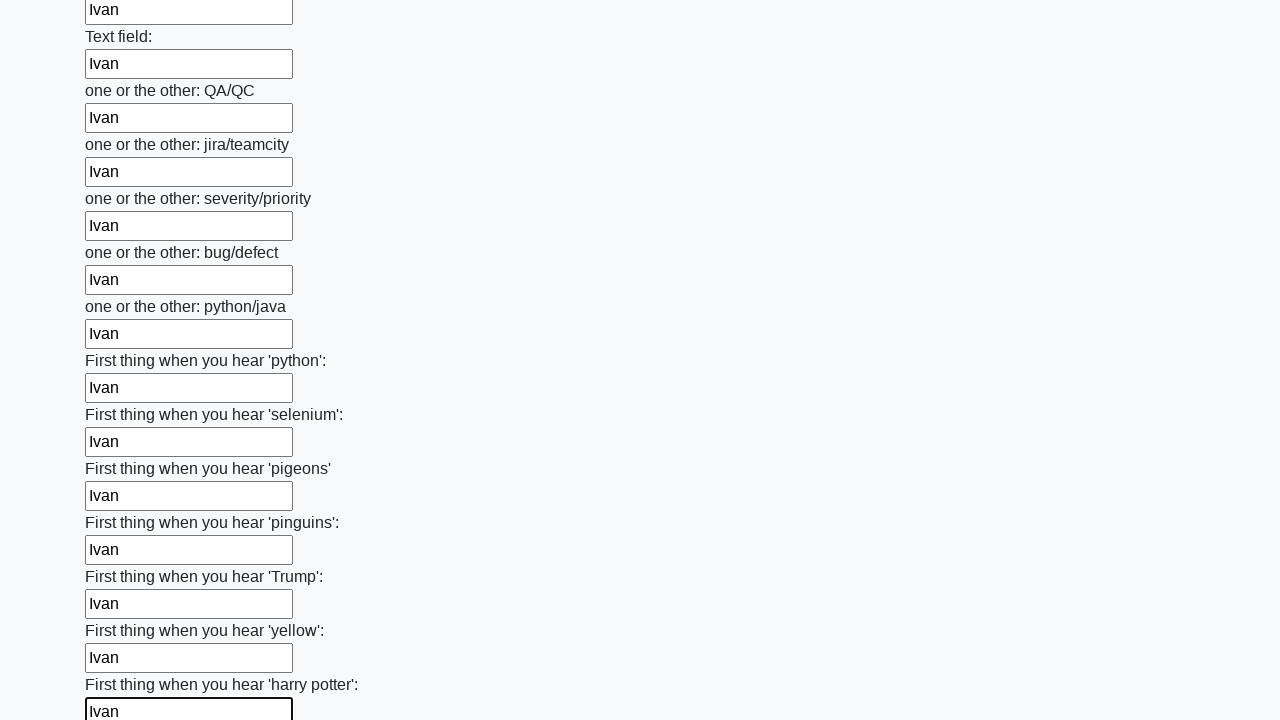

Filled an input field with 'Ivan' on input >> nth=99
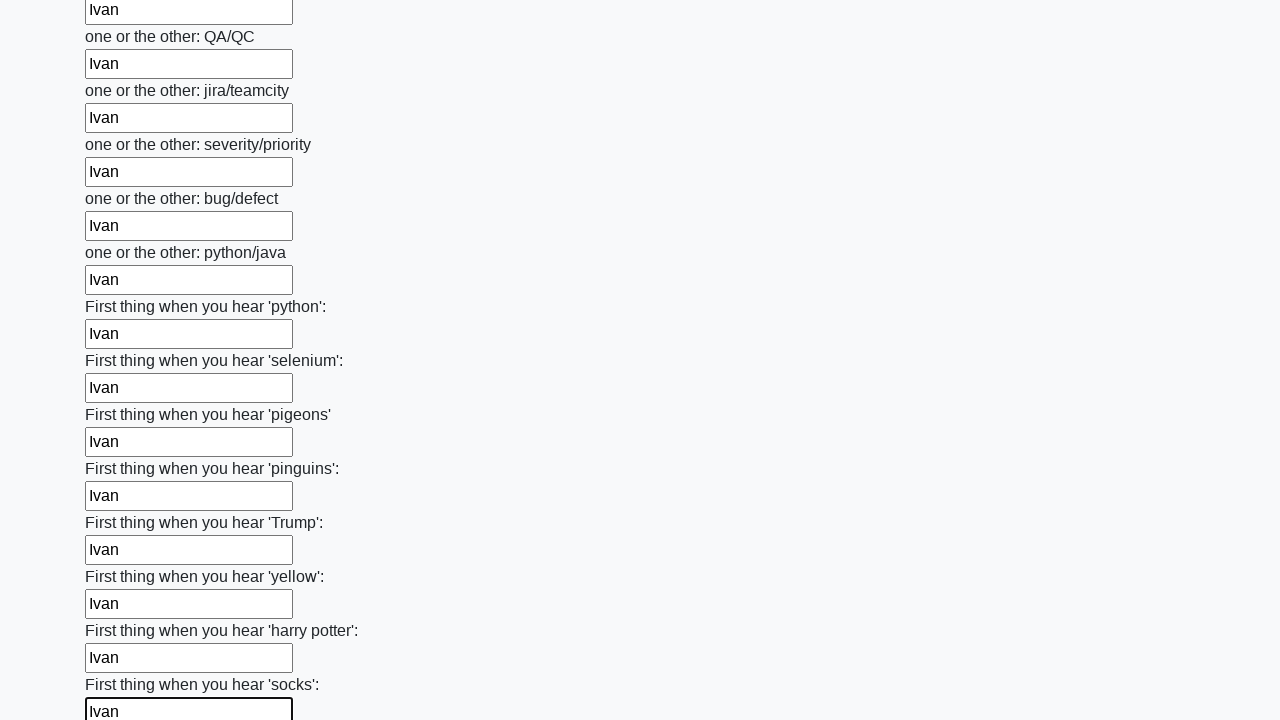

Clicked the submit button at (123, 611) on button.btn
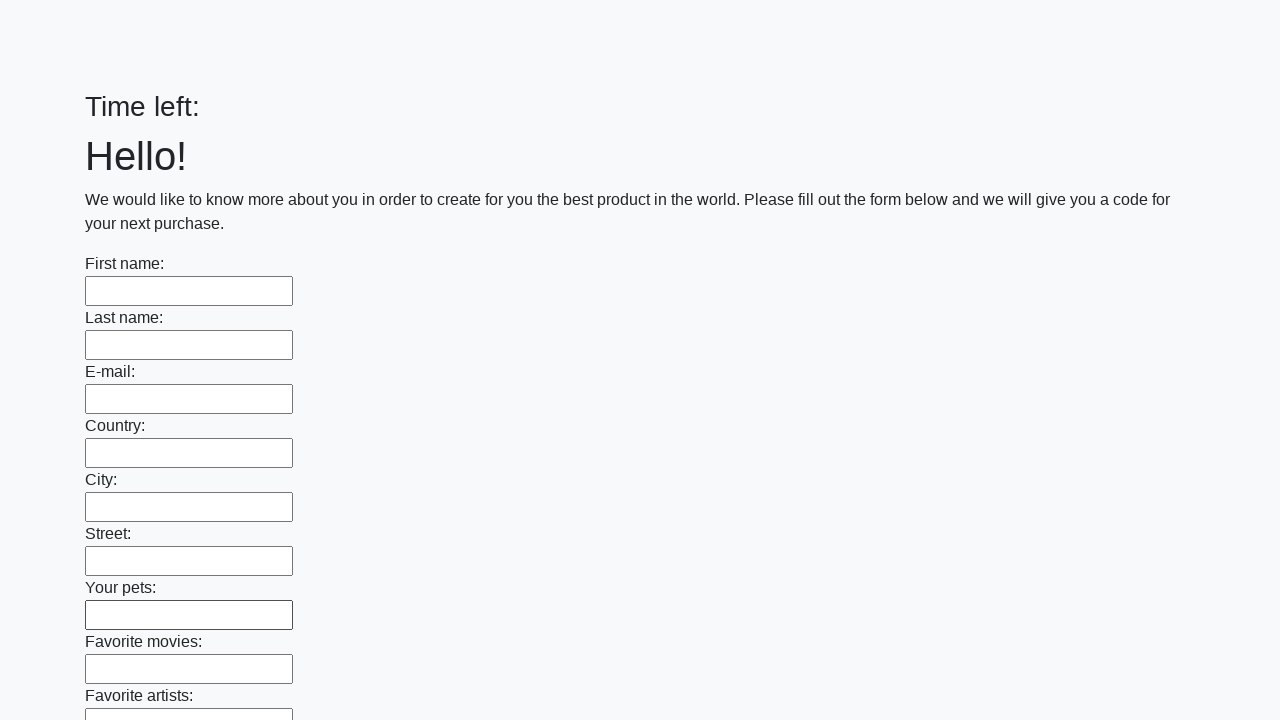

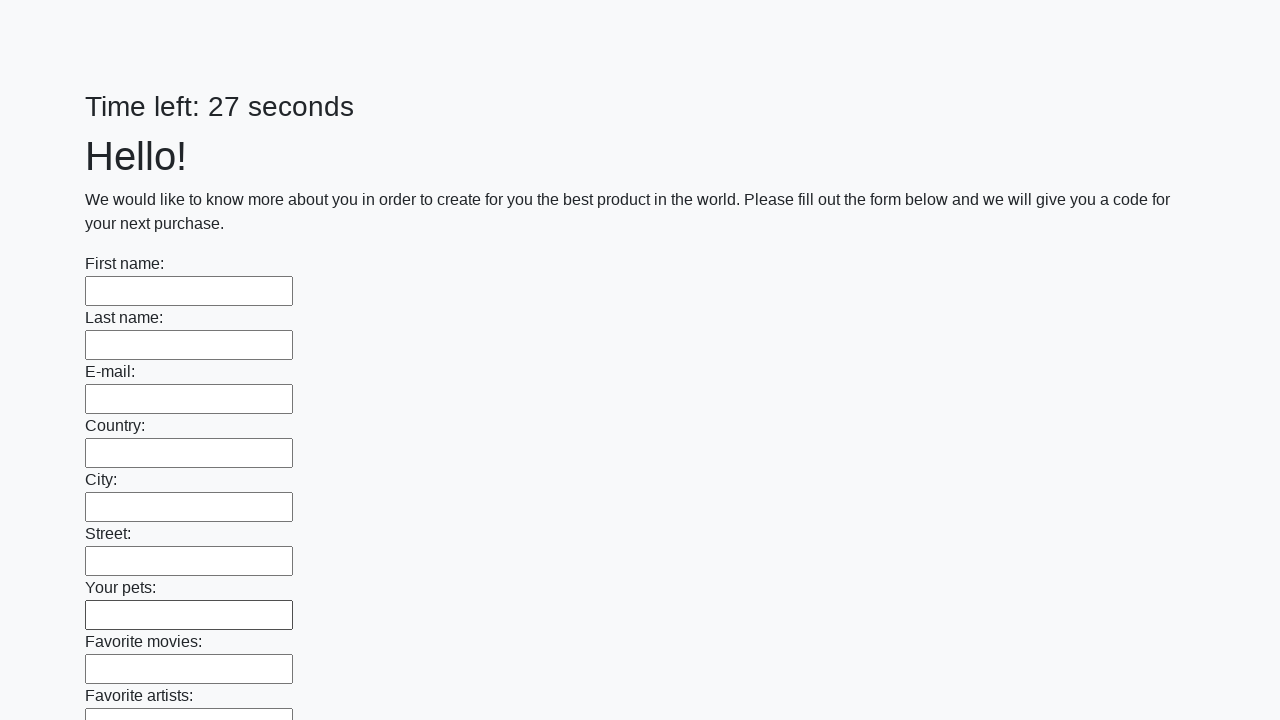